Fills out a form with multiple input fields and submits it, then handles an alert dialog

Starting URL: http://suninjuly.github.io/huge_form.html

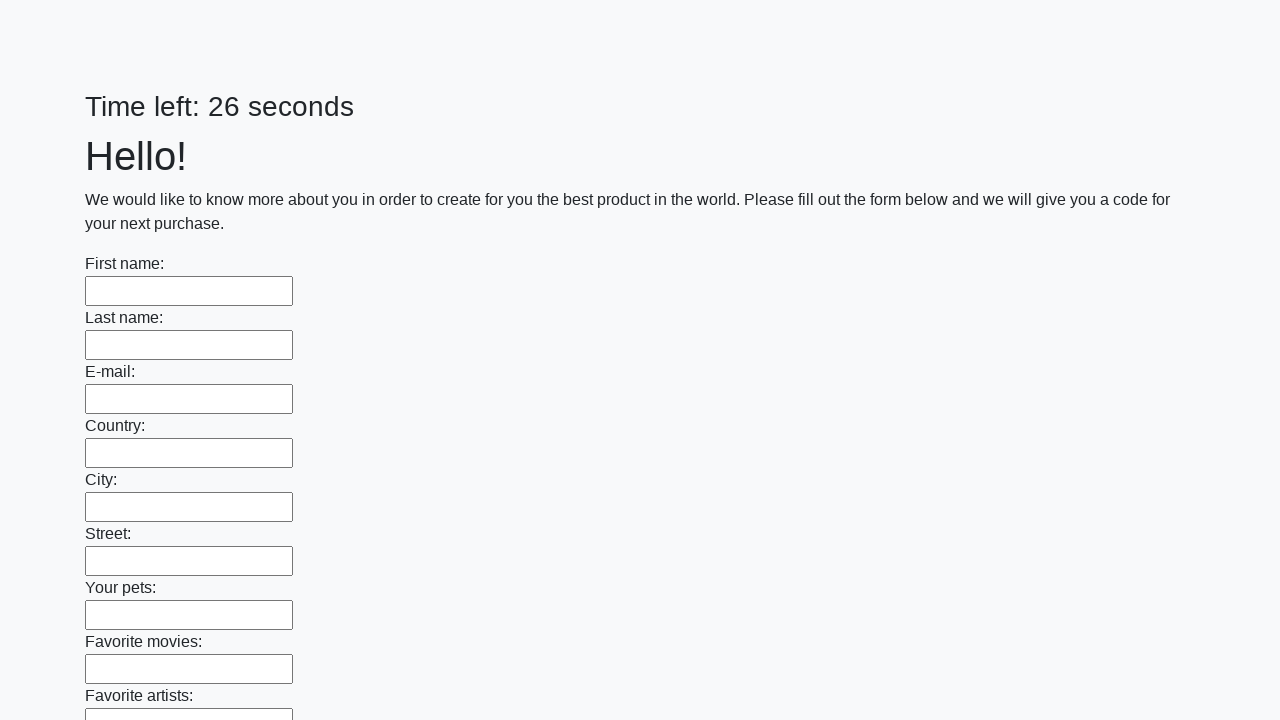

Located all input fields in the first block
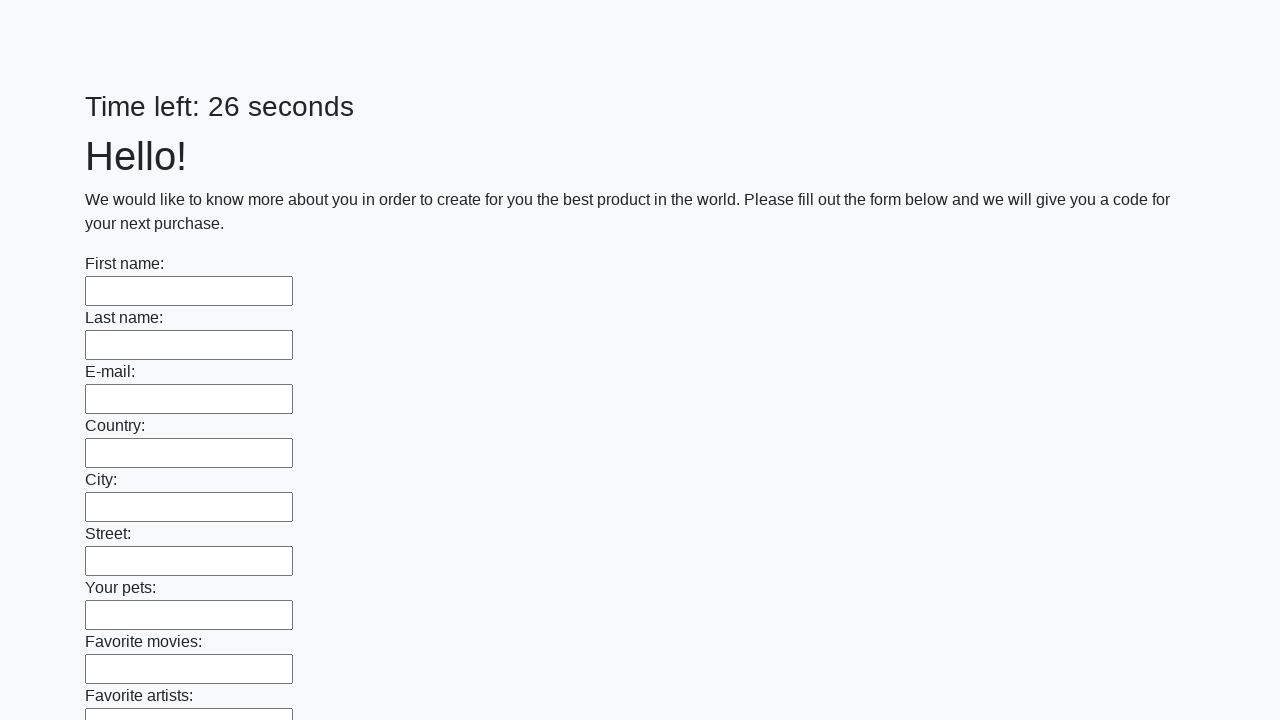

Filled an input field with 'Test' on .first_block input:nth-of-type(1n+1) >> nth=0
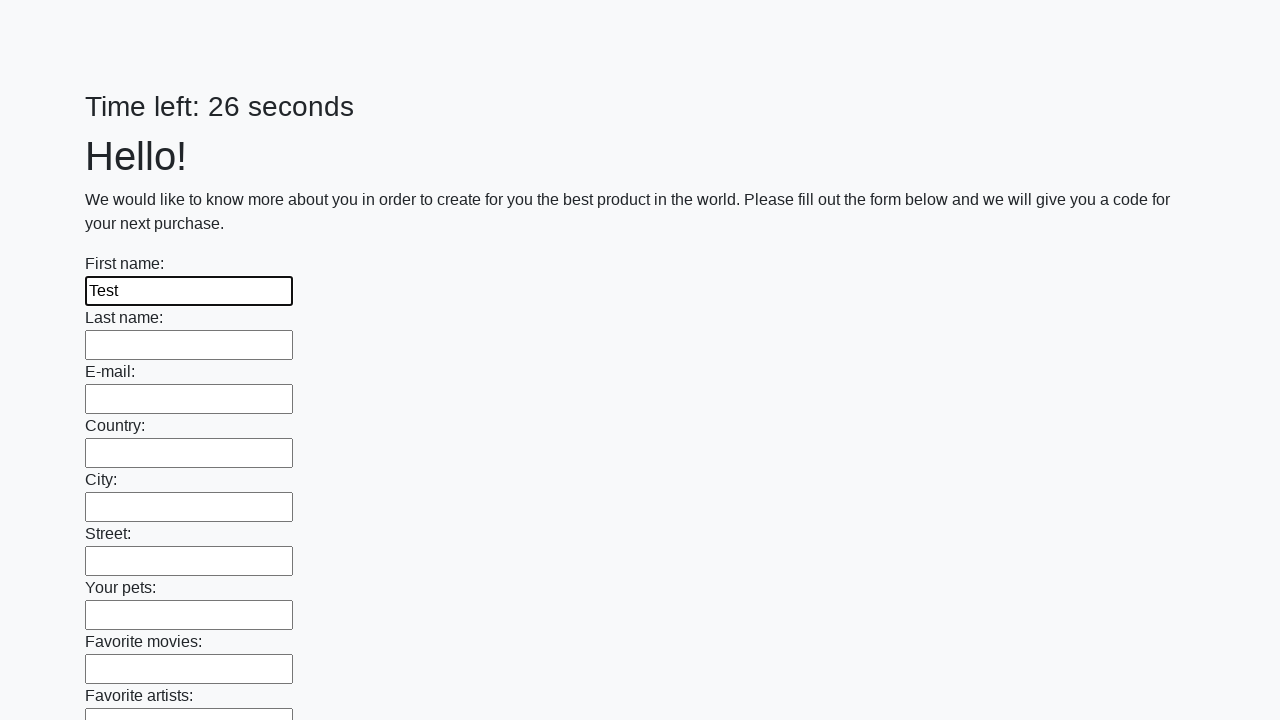

Filled an input field with 'Test' on .first_block input:nth-of-type(1n+1) >> nth=1
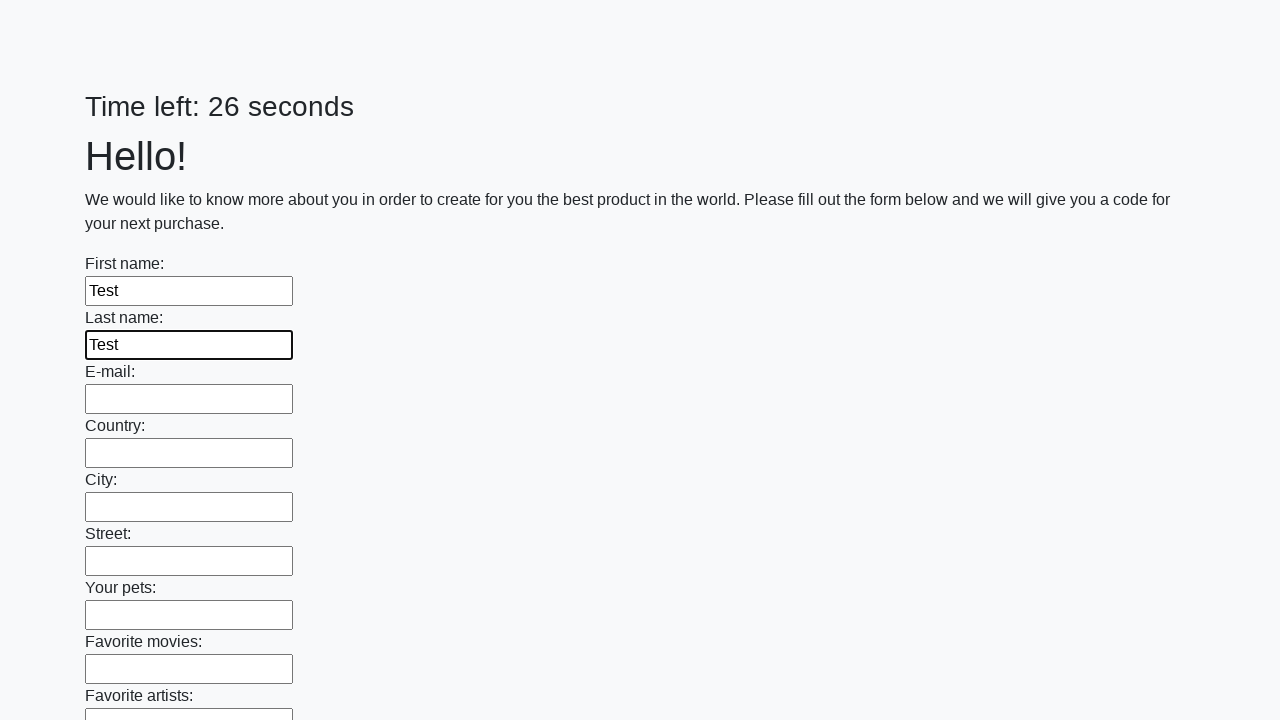

Filled an input field with 'Test' on .first_block input:nth-of-type(1n+1) >> nth=2
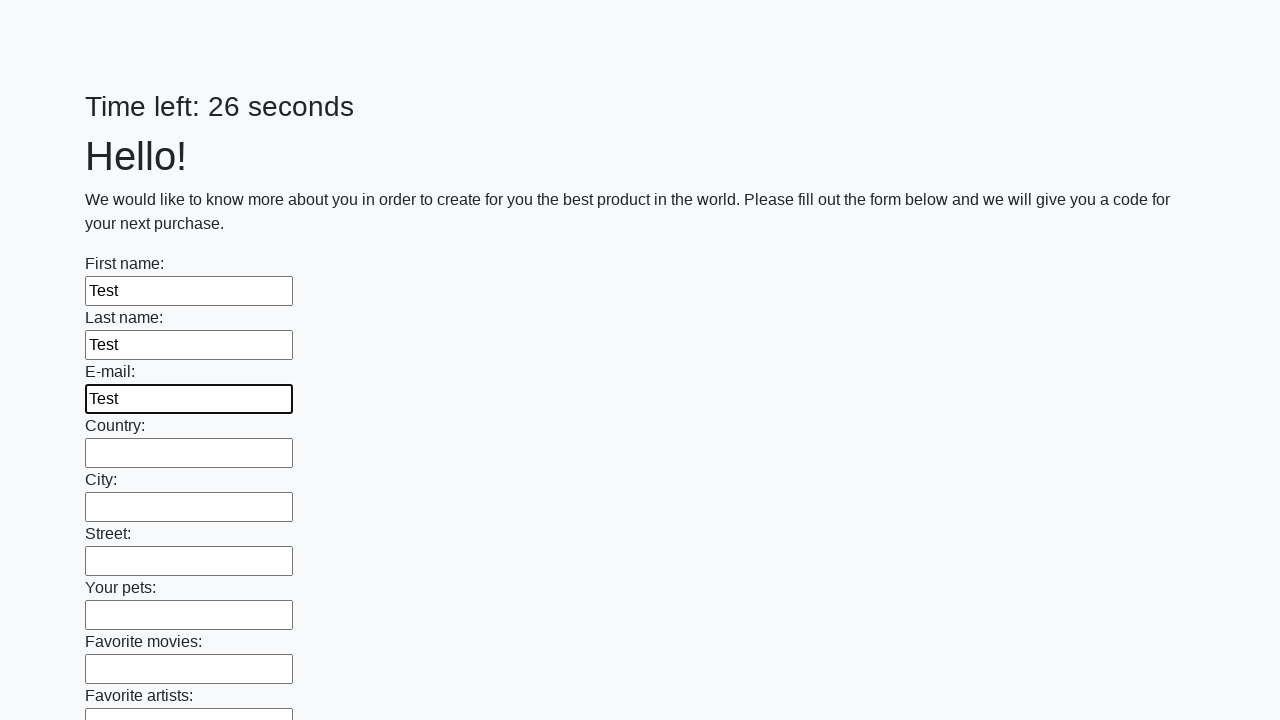

Filled an input field with 'Test' on .first_block input:nth-of-type(1n+1) >> nth=3
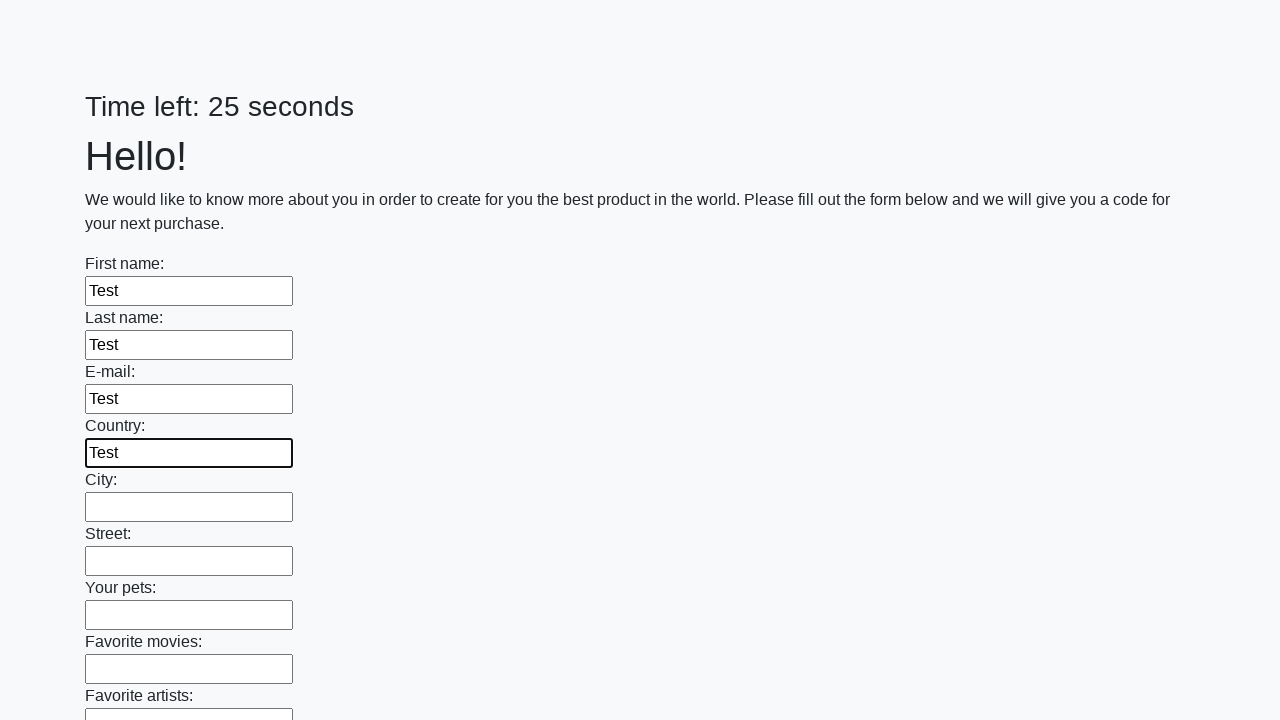

Filled an input field with 'Test' on .first_block input:nth-of-type(1n+1) >> nth=4
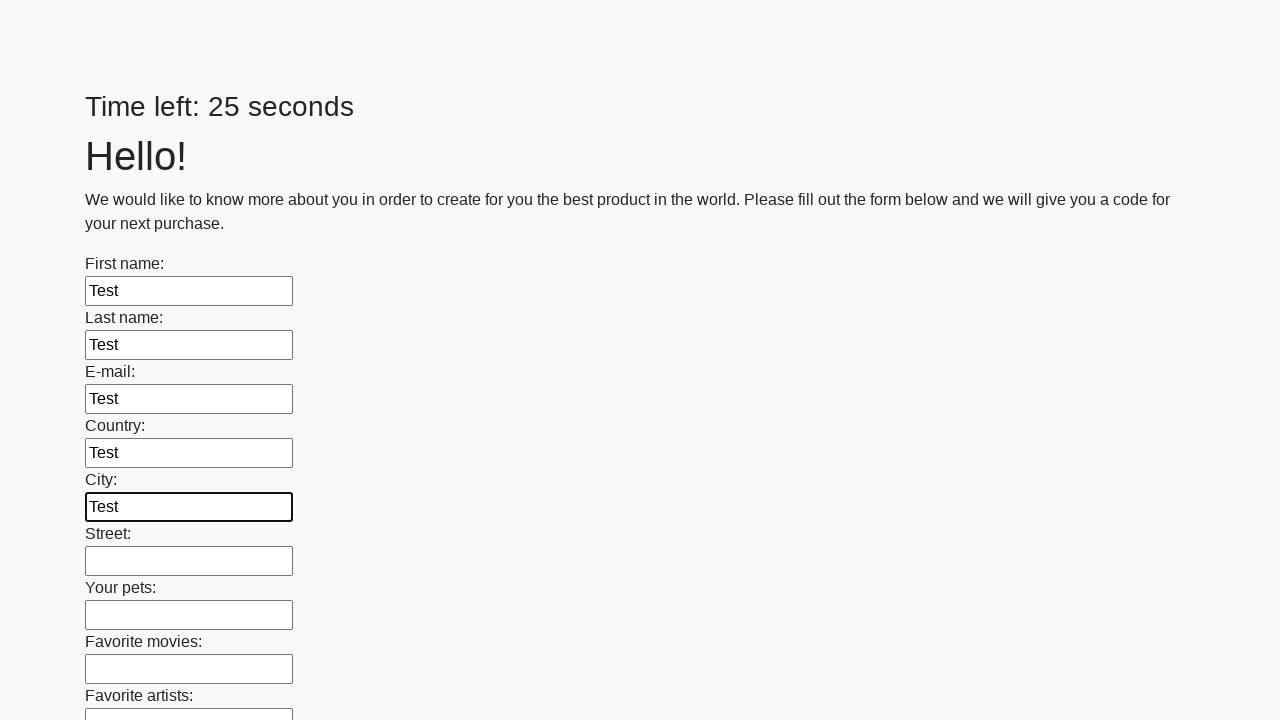

Filled an input field with 'Test' on .first_block input:nth-of-type(1n+1) >> nth=5
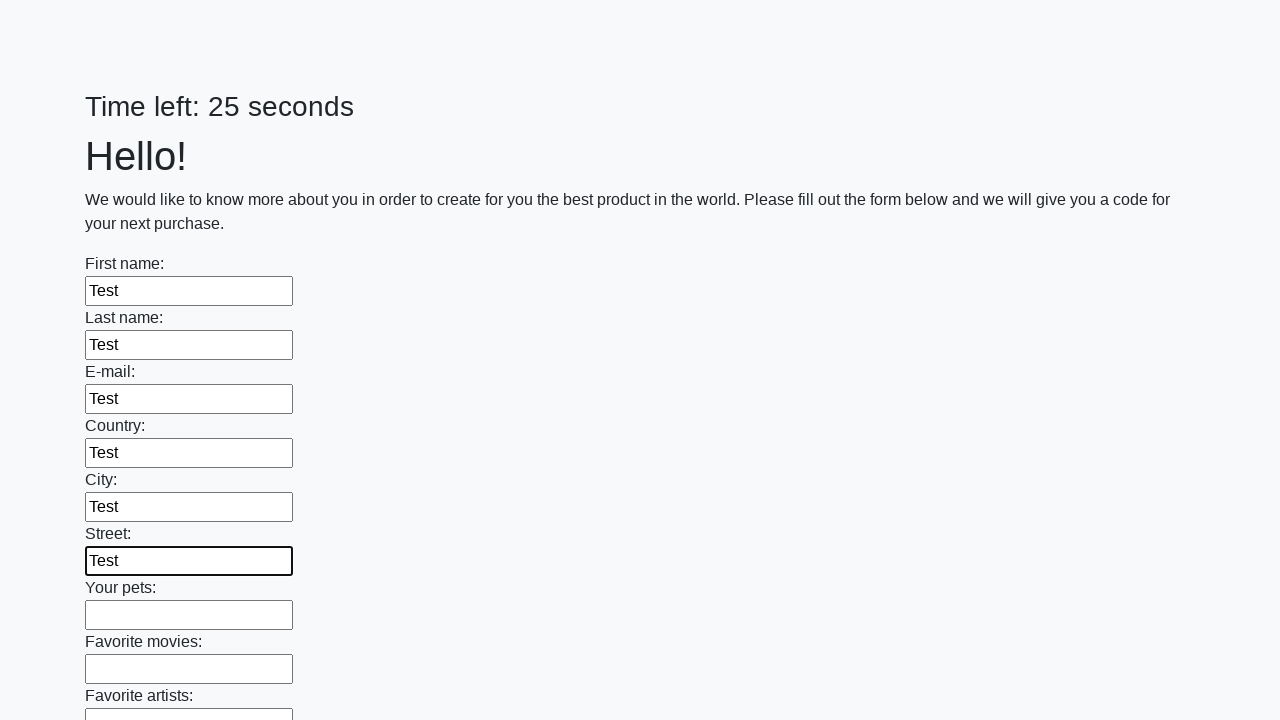

Filled an input field with 'Test' on .first_block input:nth-of-type(1n+1) >> nth=6
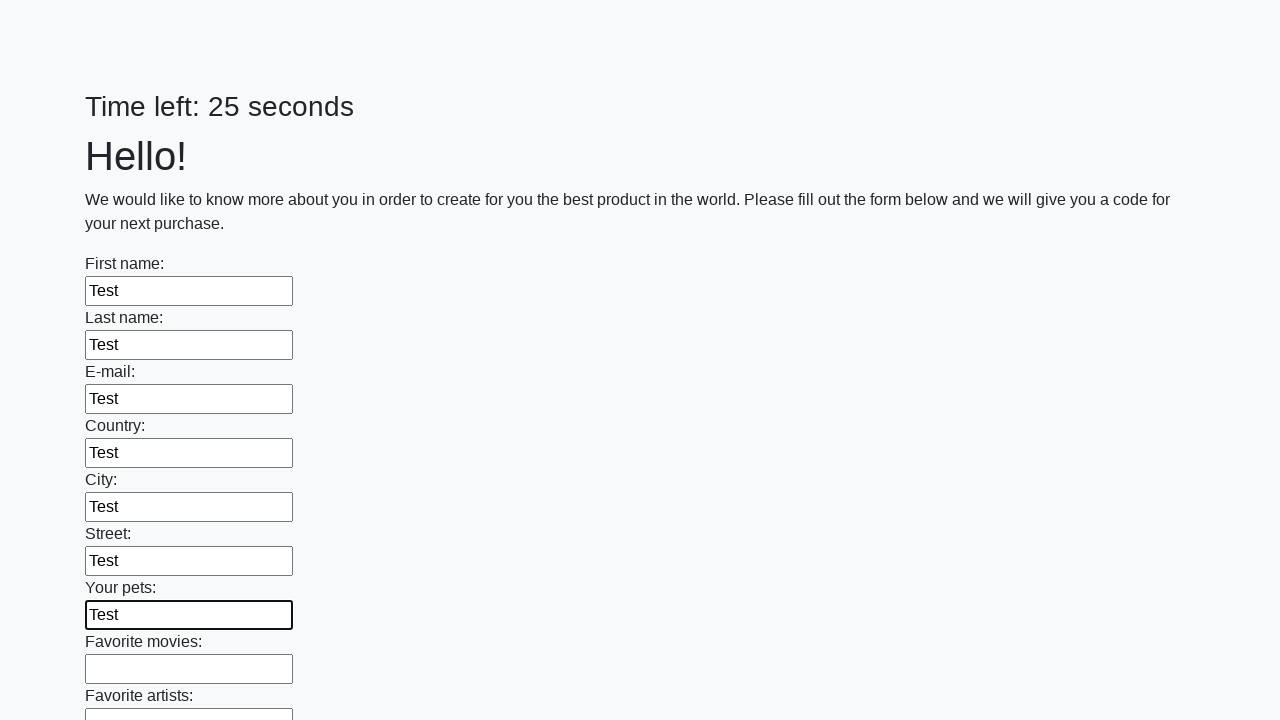

Filled an input field with 'Test' on .first_block input:nth-of-type(1n+1) >> nth=7
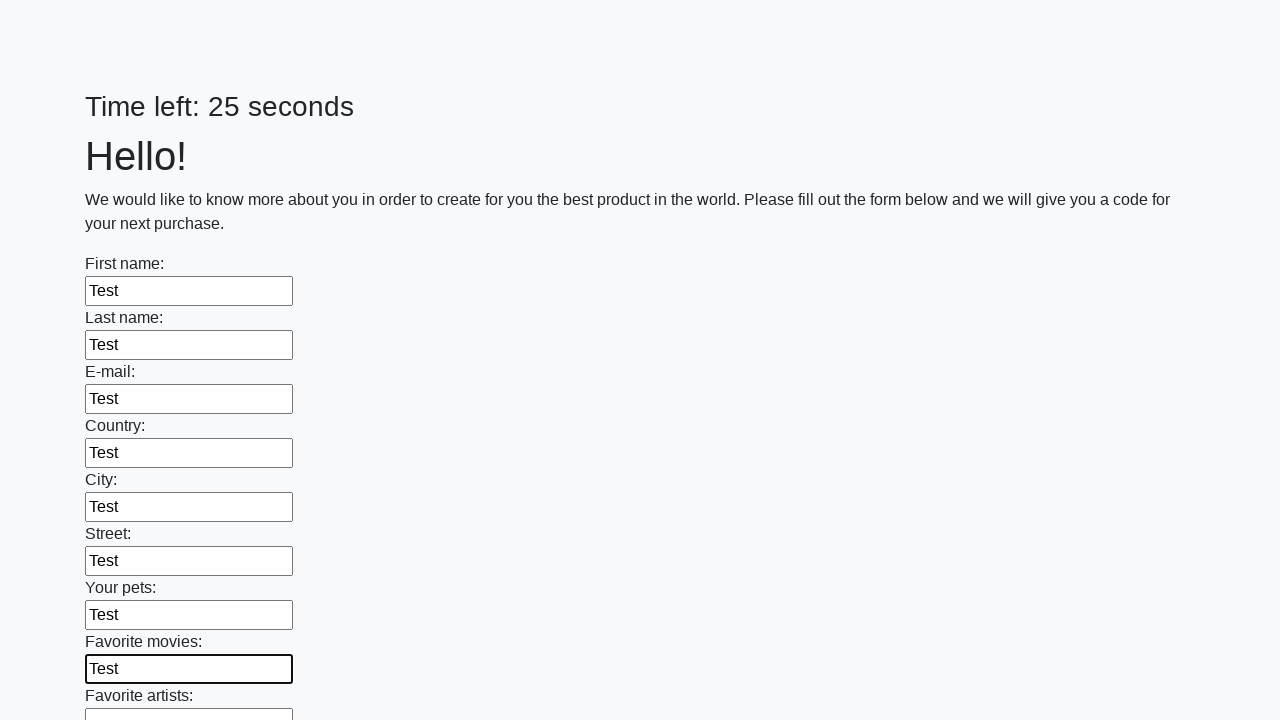

Filled an input field with 'Test' on .first_block input:nth-of-type(1n+1) >> nth=8
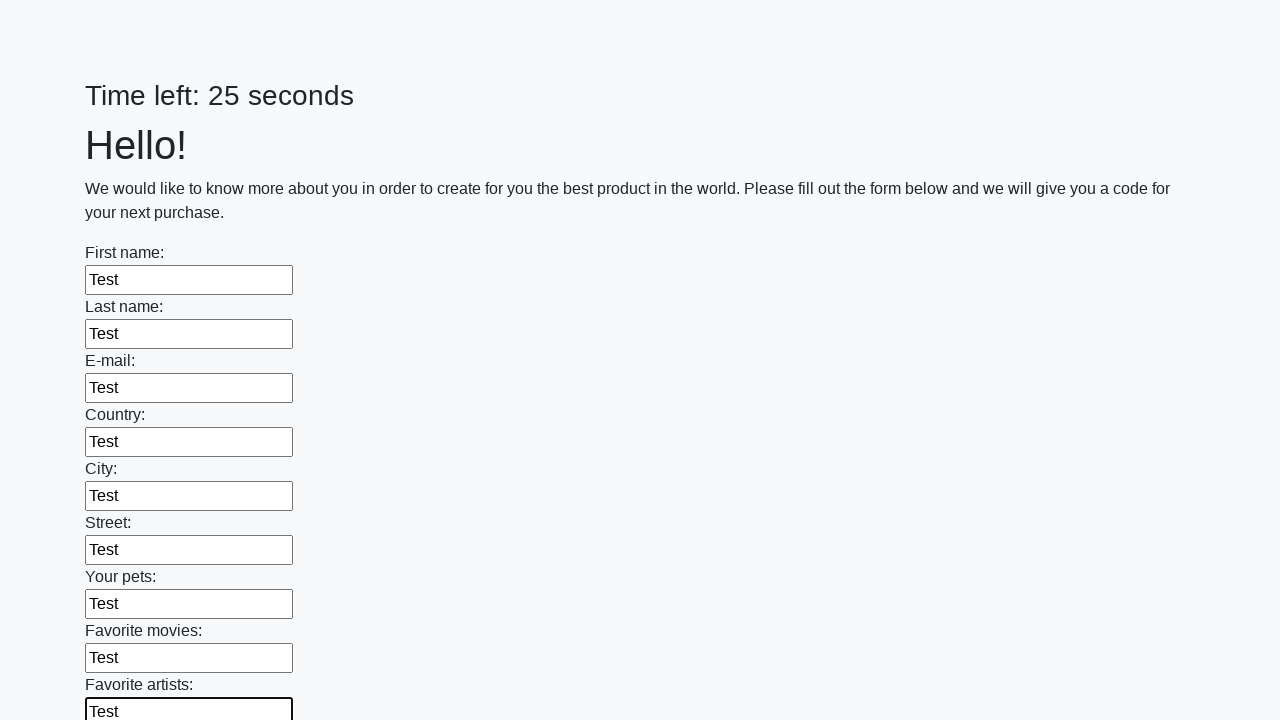

Filled an input field with 'Test' on .first_block input:nth-of-type(1n+1) >> nth=9
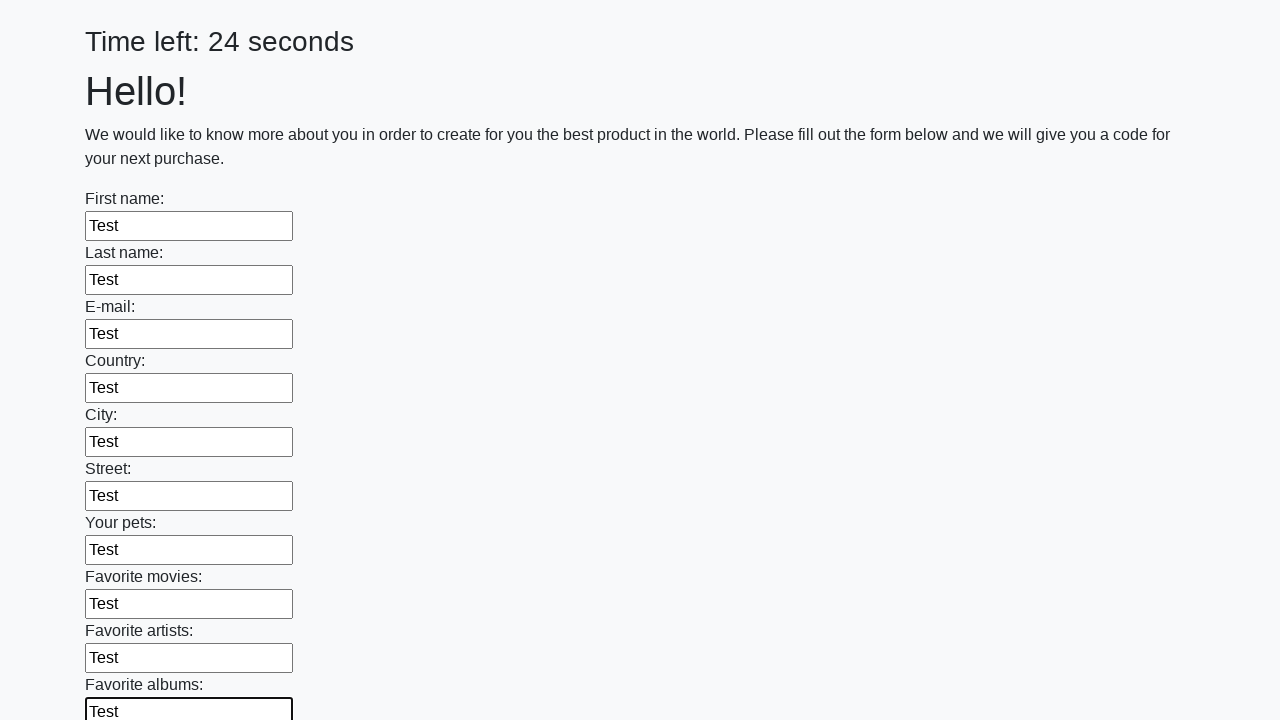

Filled an input field with 'Test' on .first_block input:nth-of-type(1n+1) >> nth=10
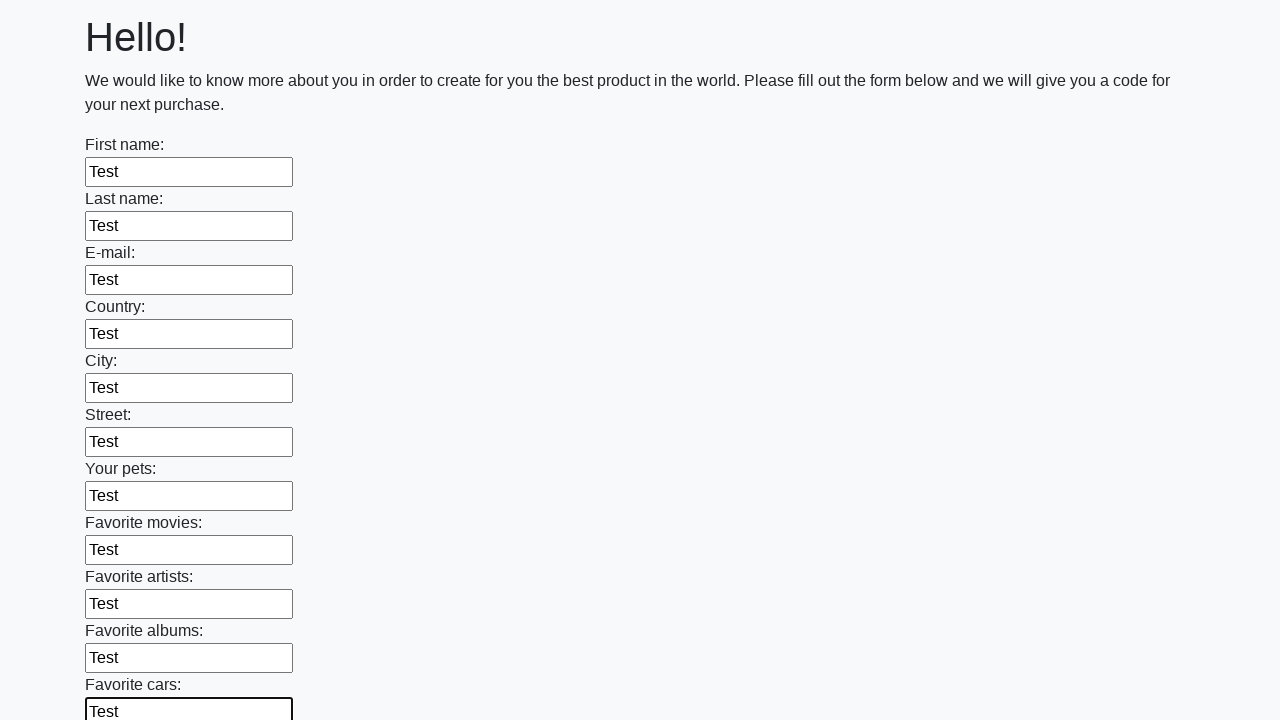

Filled an input field with 'Test' on .first_block input:nth-of-type(1n+1) >> nth=11
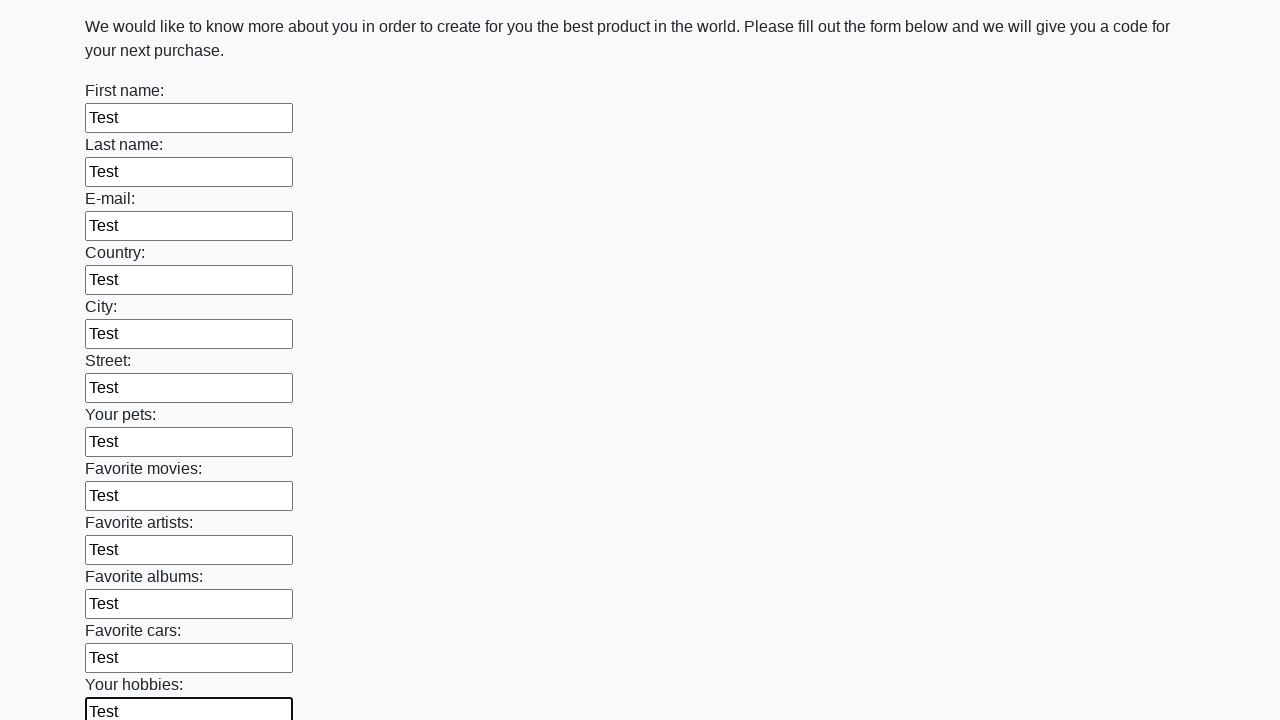

Filled an input field with 'Test' on .first_block input:nth-of-type(1n+1) >> nth=12
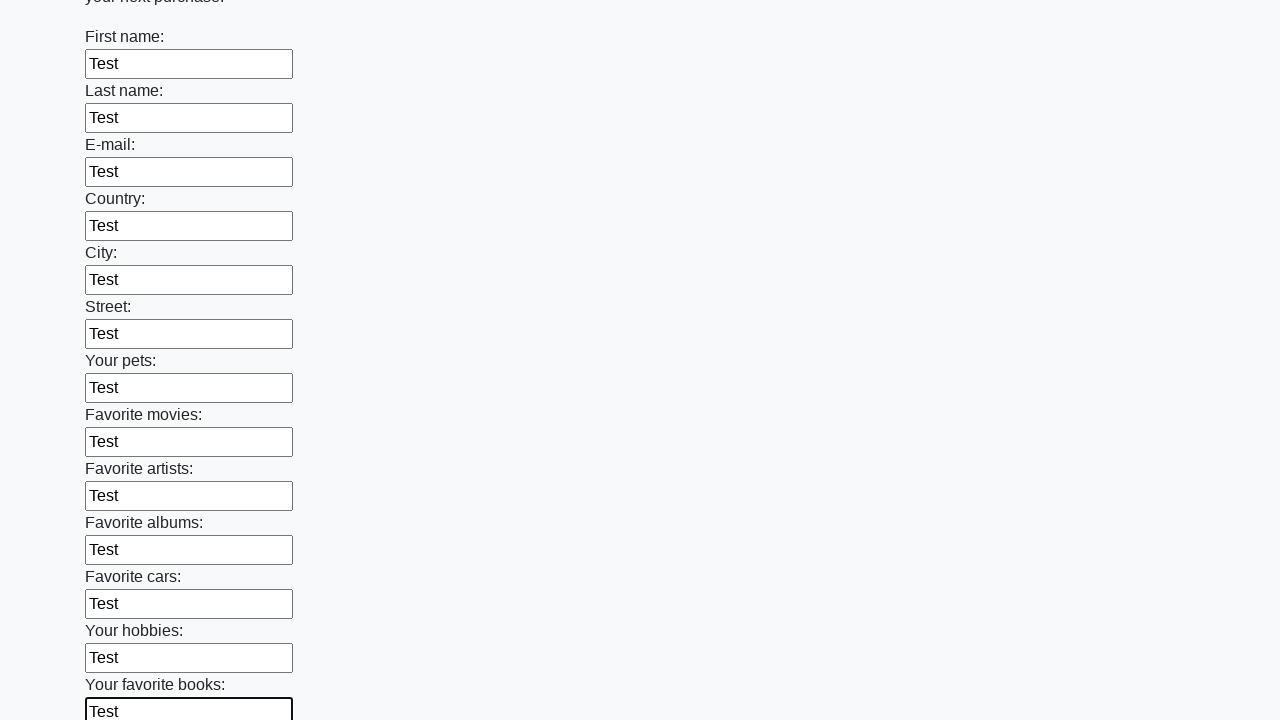

Filled an input field with 'Test' on .first_block input:nth-of-type(1n+1) >> nth=13
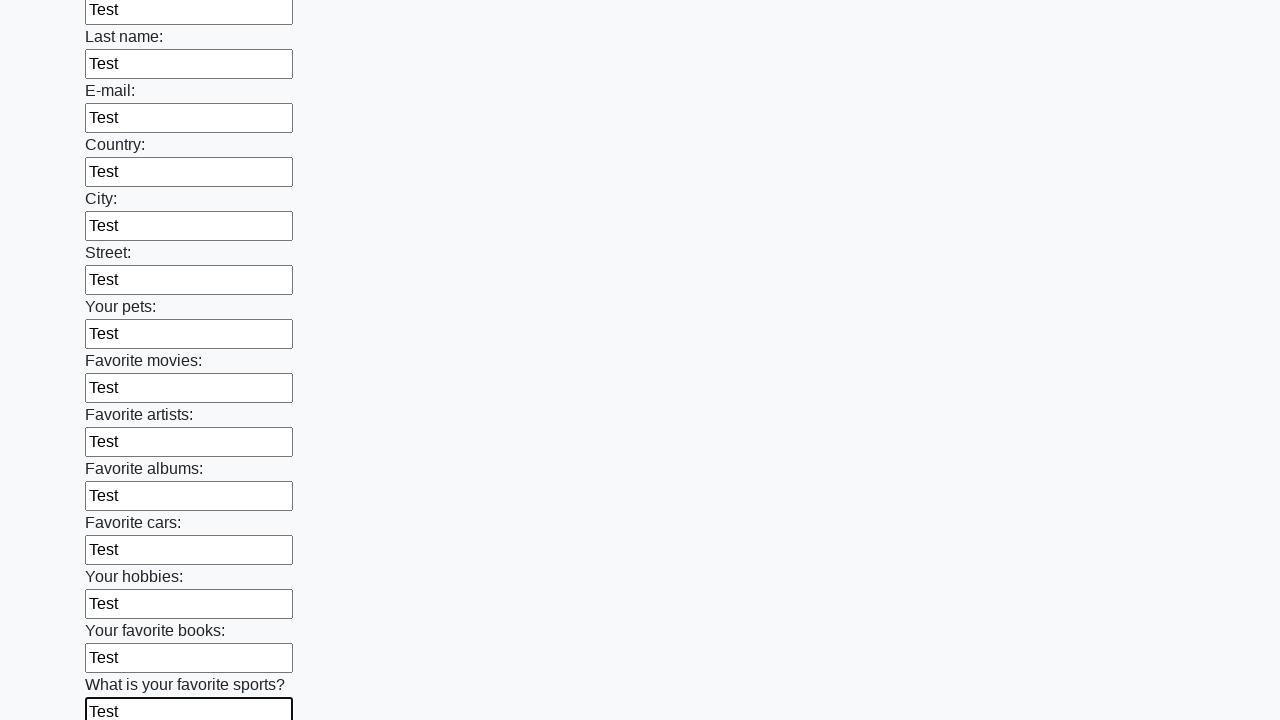

Filled an input field with 'Test' on .first_block input:nth-of-type(1n+1) >> nth=14
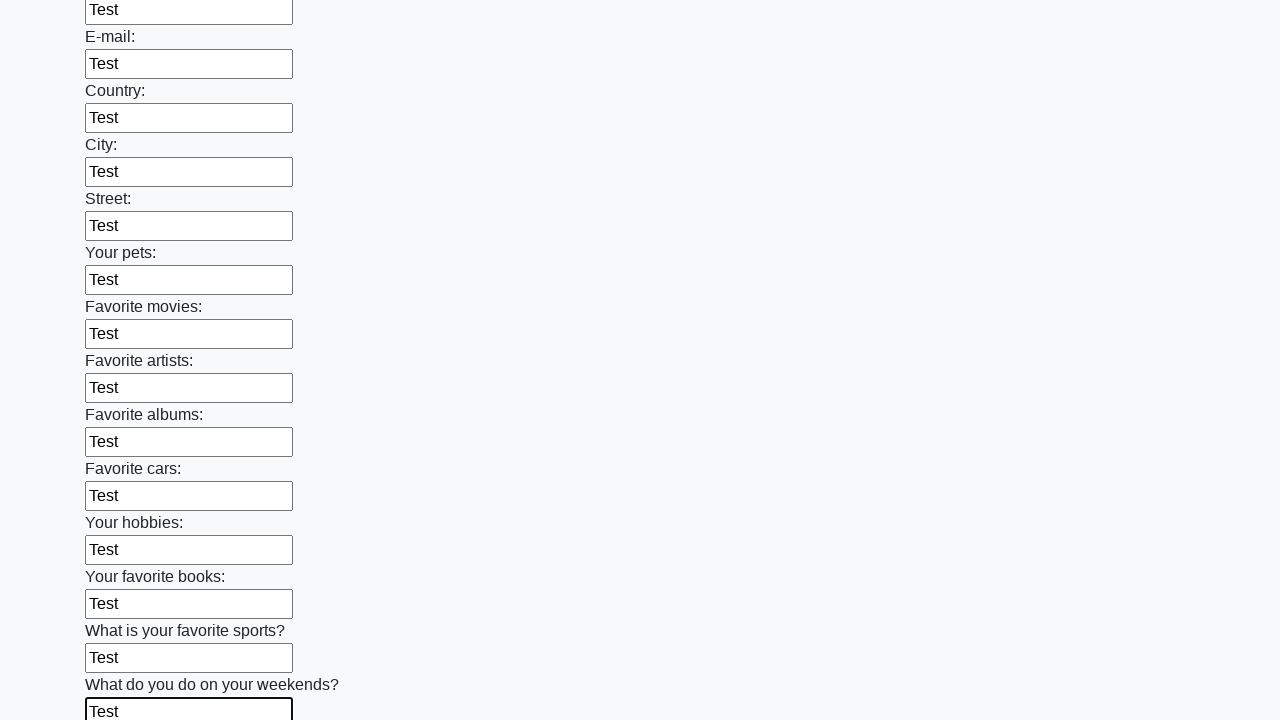

Filled an input field with 'Test' on .first_block input:nth-of-type(1n+1) >> nth=15
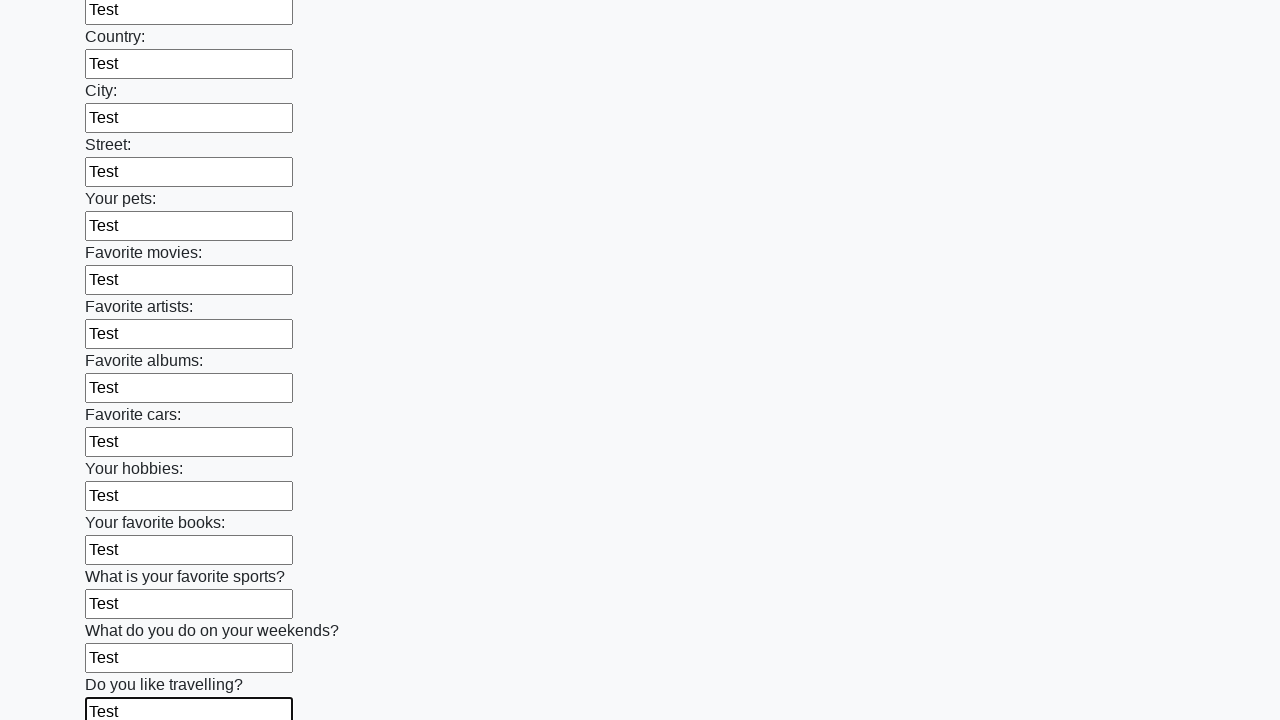

Filled an input field with 'Test' on .first_block input:nth-of-type(1n+1) >> nth=16
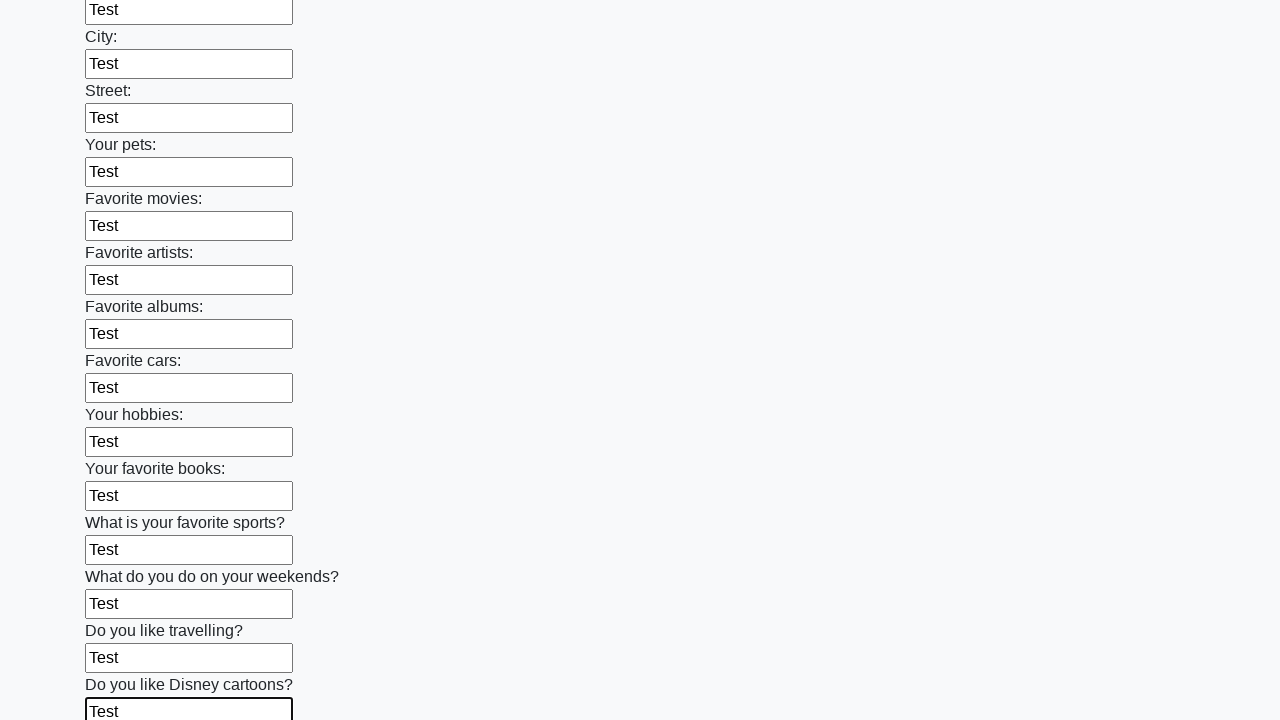

Filled an input field with 'Test' on .first_block input:nth-of-type(1n+1) >> nth=17
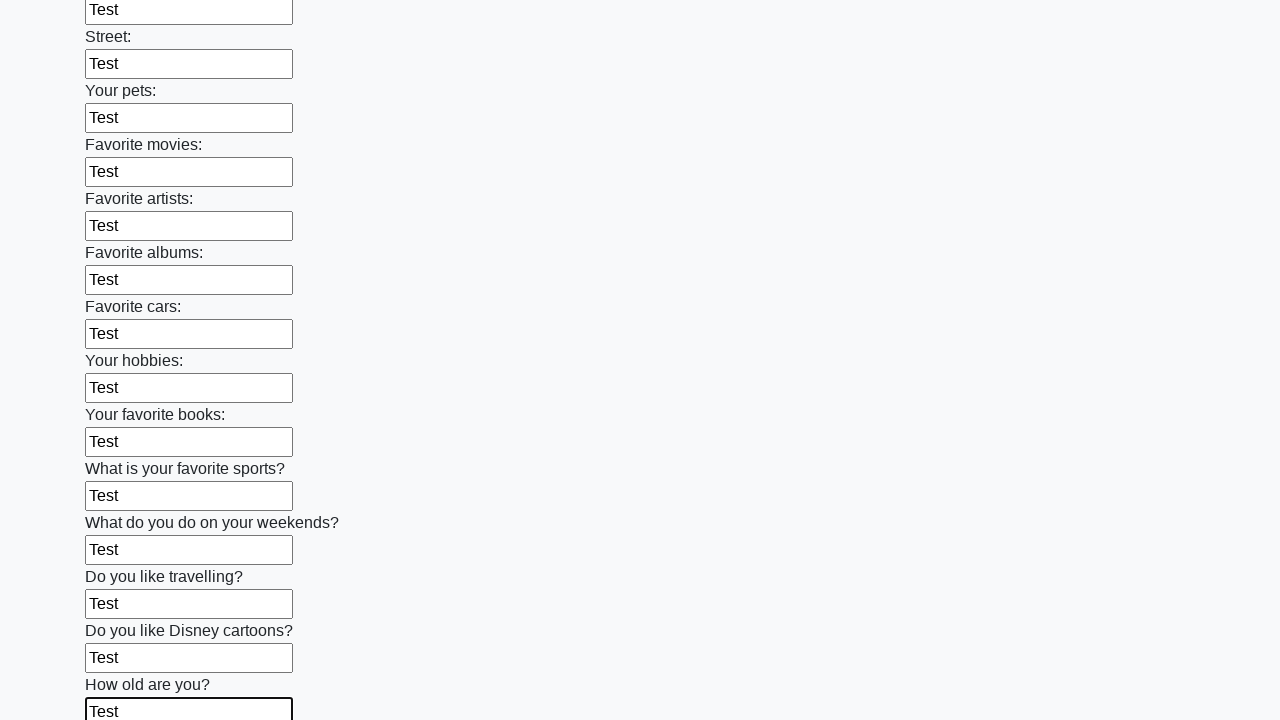

Filled an input field with 'Test' on .first_block input:nth-of-type(1n+1) >> nth=18
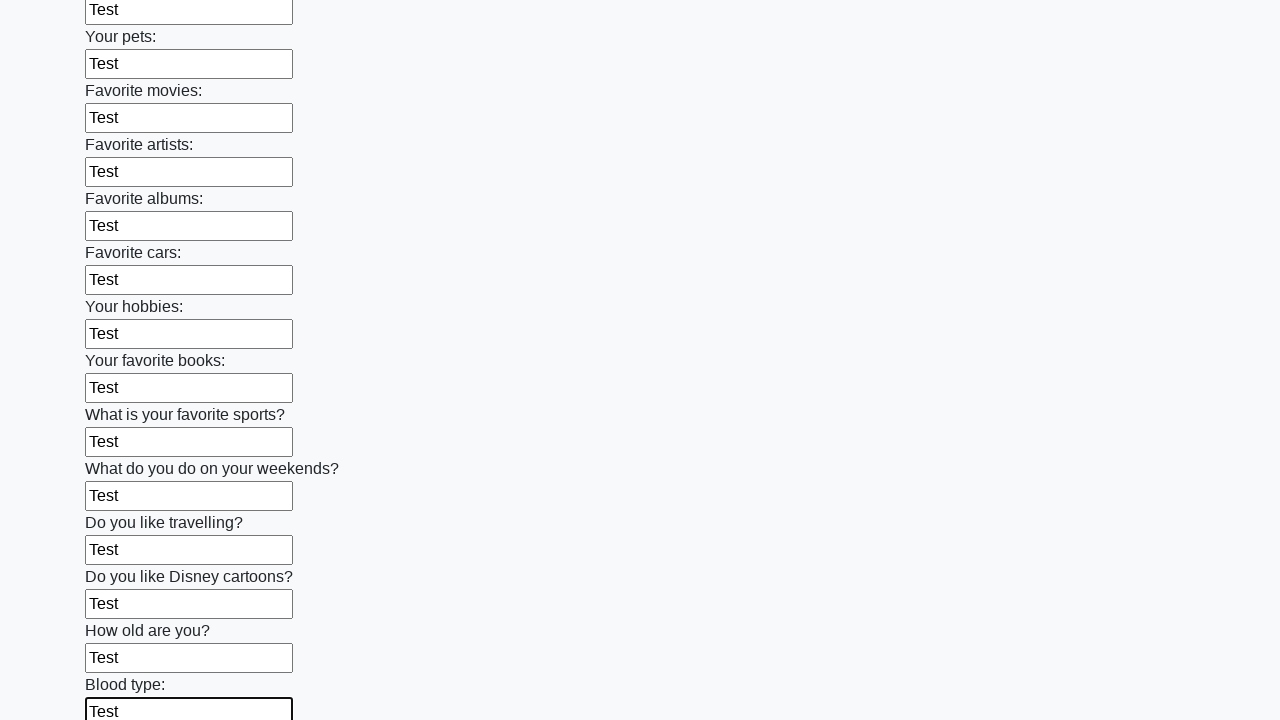

Filled an input field with 'Test' on .first_block input:nth-of-type(1n+1) >> nth=19
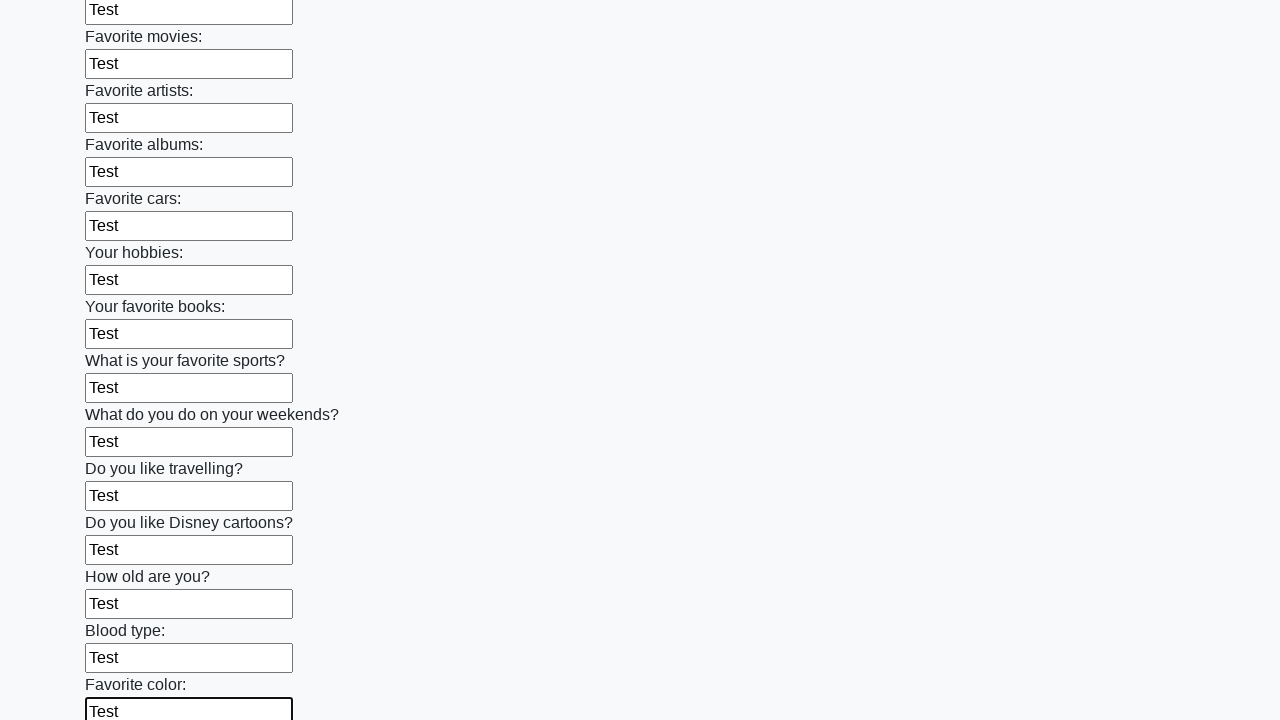

Filled an input field with 'Test' on .first_block input:nth-of-type(1n+1) >> nth=20
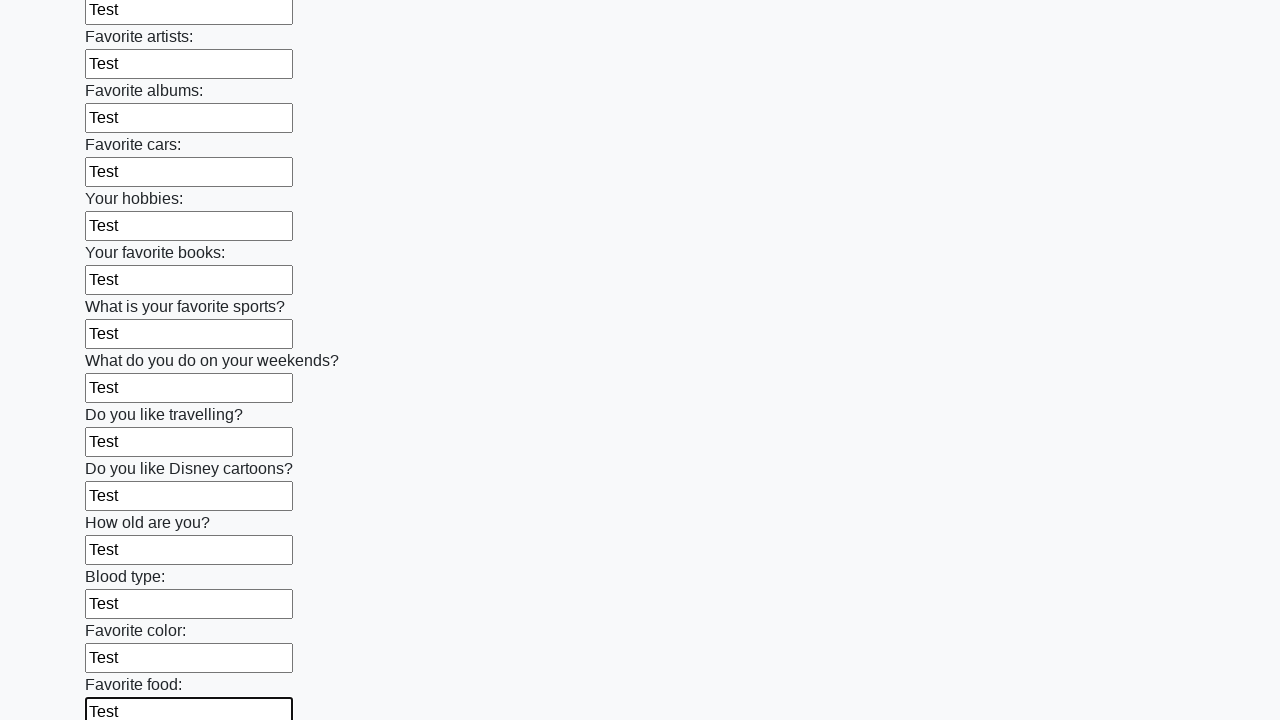

Filled an input field with 'Test' on .first_block input:nth-of-type(1n+1) >> nth=21
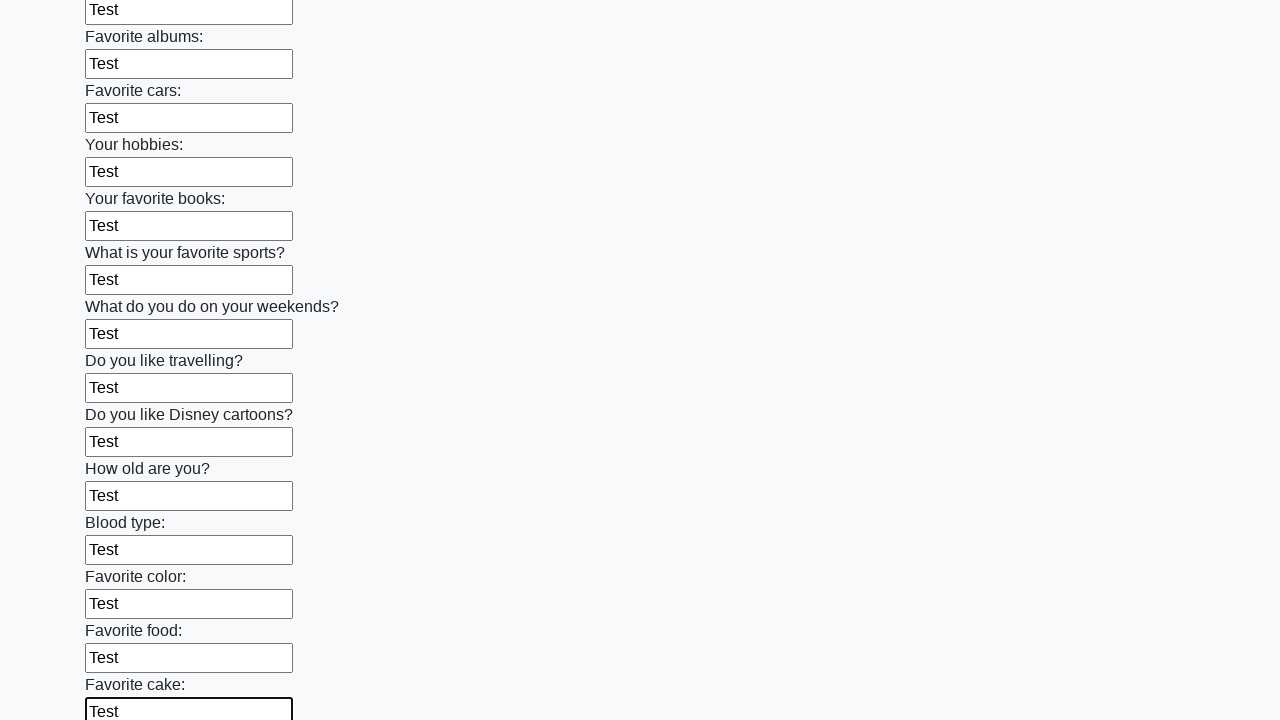

Filled an input field with 'Test' on .first_block input:nth-of-type(1n+1) >> nth=22
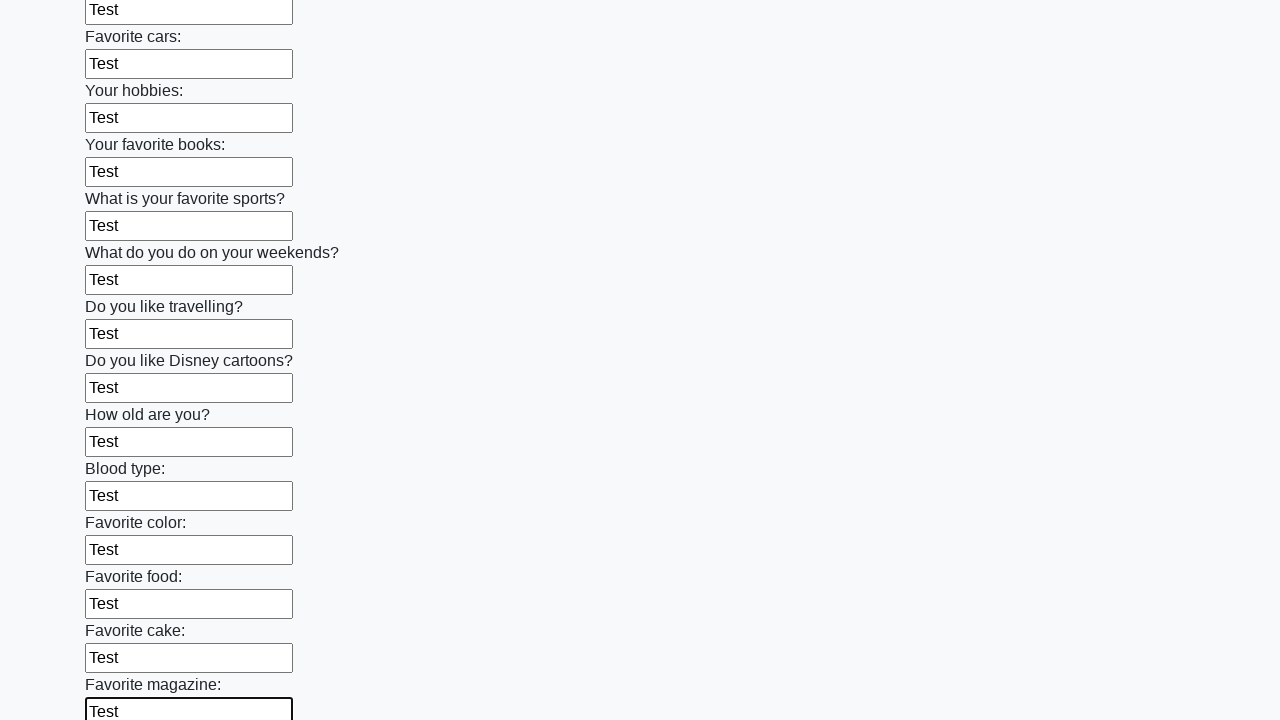

Filled an input field with 'Test' on .first_block input:nth-of-type(1n+1) >> nth=23
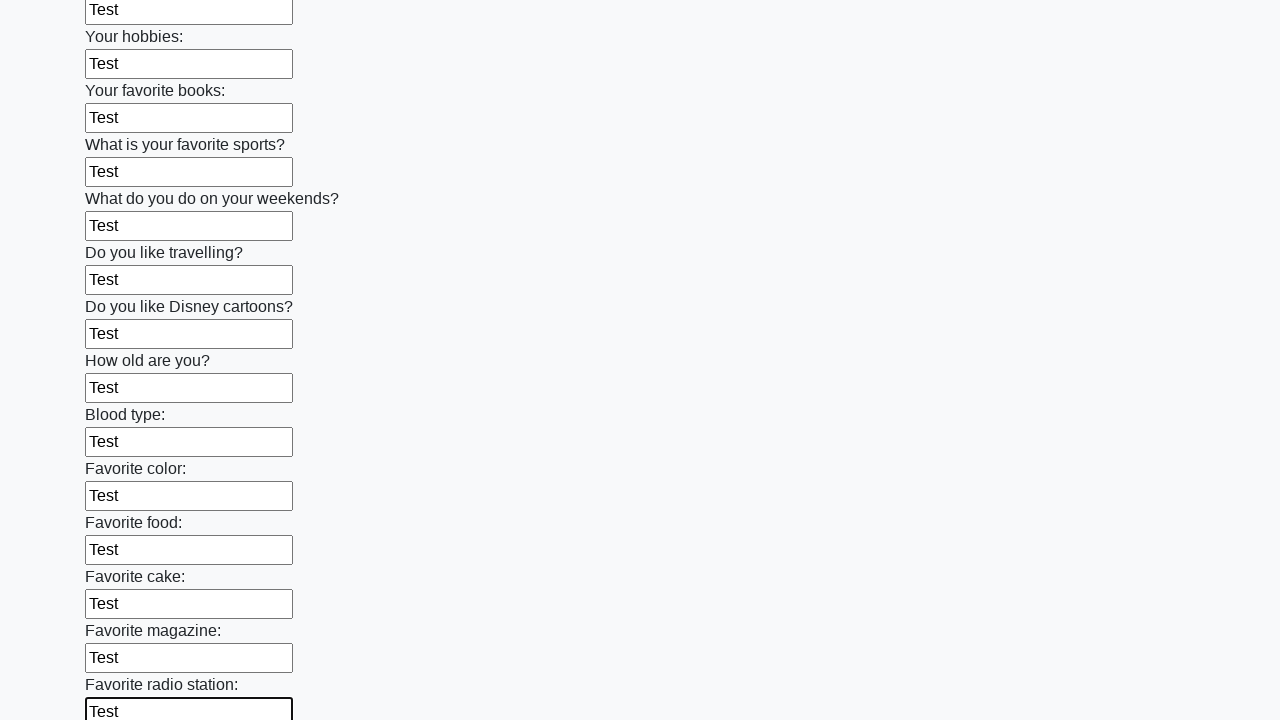

Filled an input field with 'Test' on .first_block input:nth-of-type(1n+1) >> nth=24
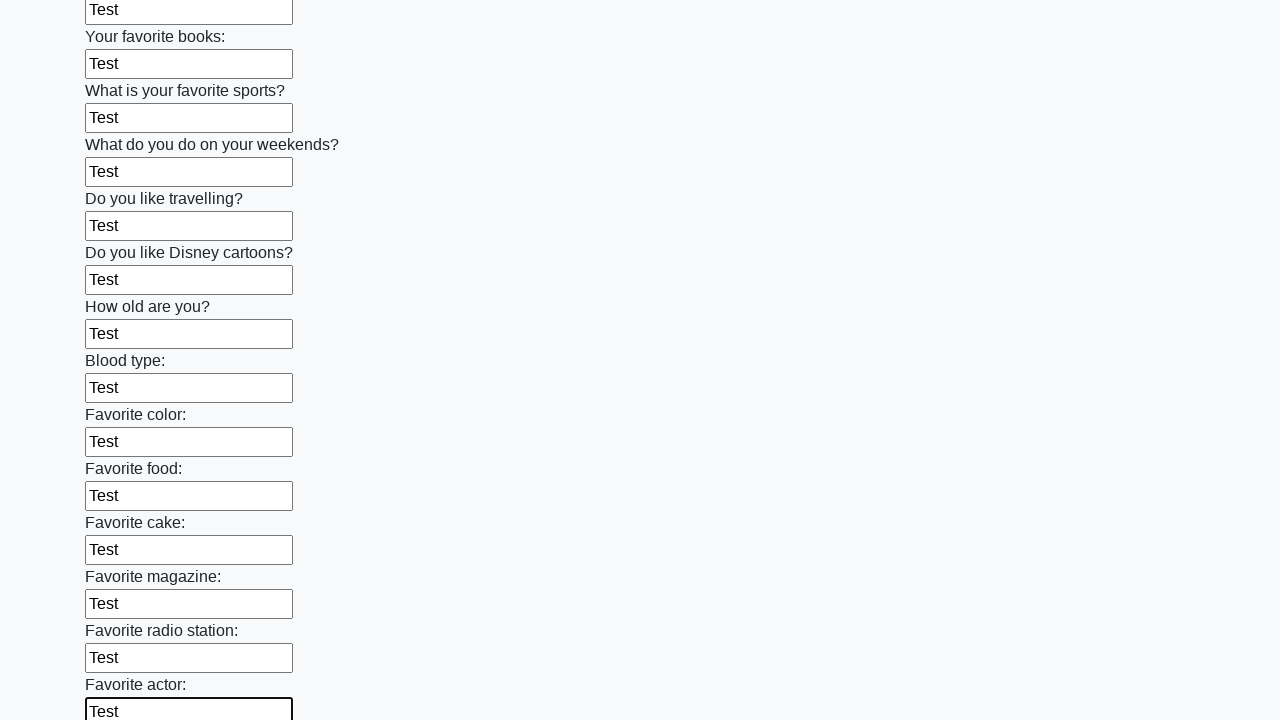

Filled an input field with 'Test' on .first_block input:nth-of-type(1n+1) >> nth=25
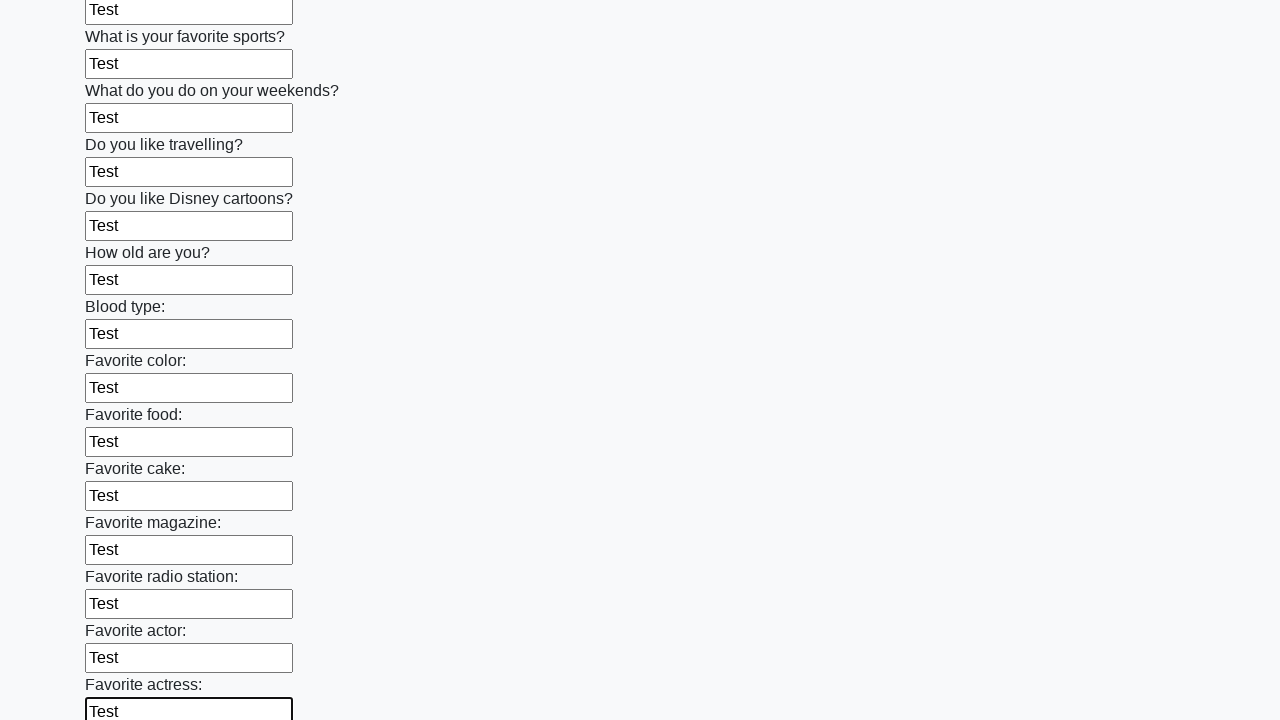

Filled an input field with 'Test' on .first_block input:nth-of-type(1n+1) >> nth=26
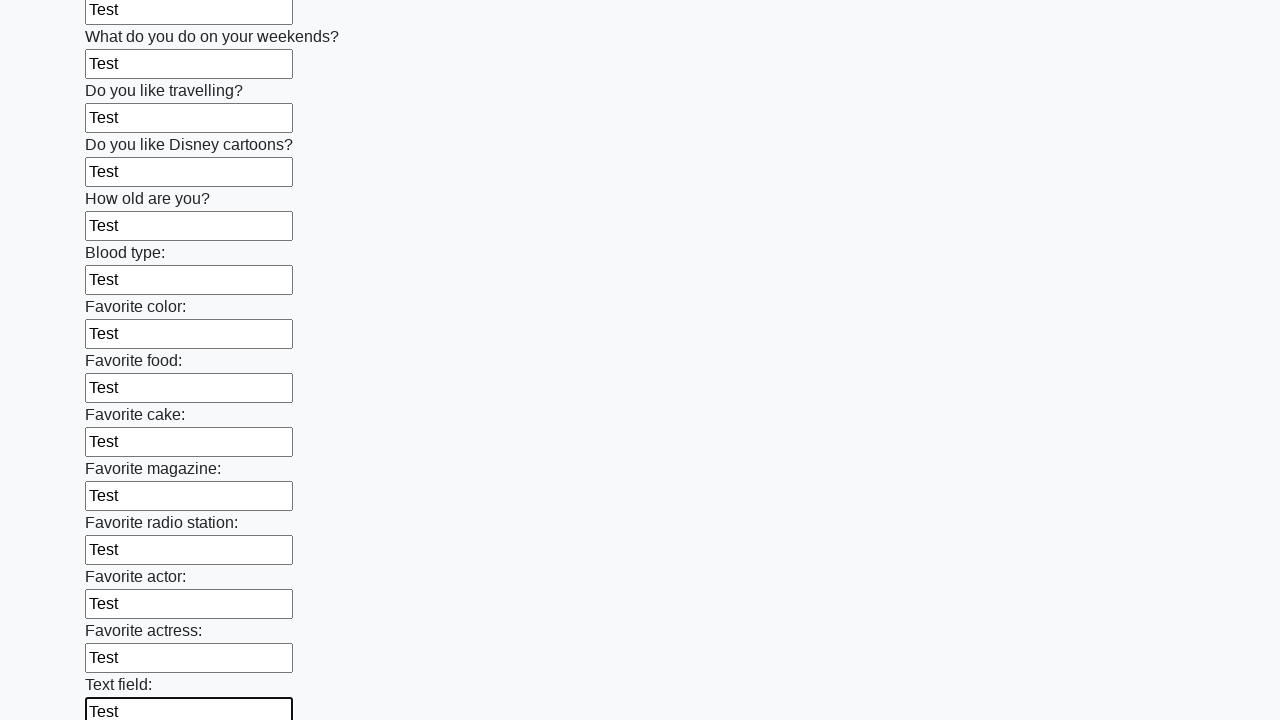

Filled an input field with 'Test' on .first_block input:nth-of-type(1n+1) >> nth=27
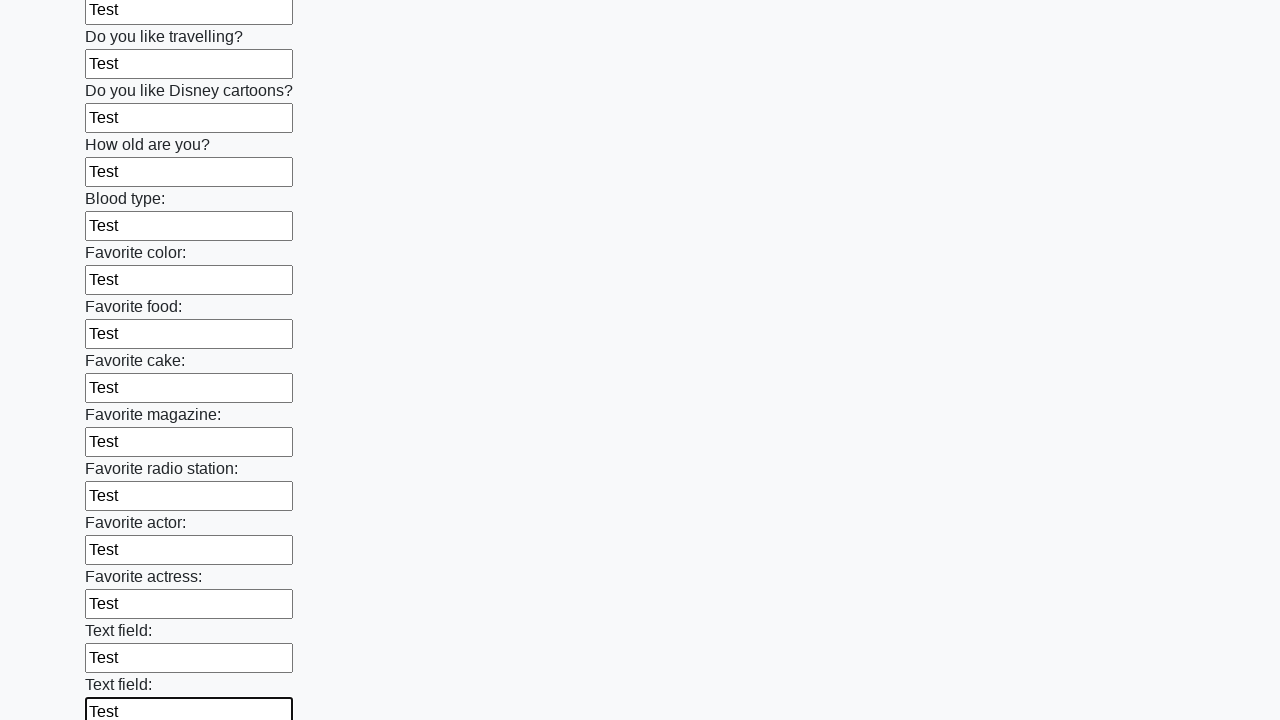

Filled an input field with 'Test' on .first_block input:nth-of-type(1n+1) >> nth=28
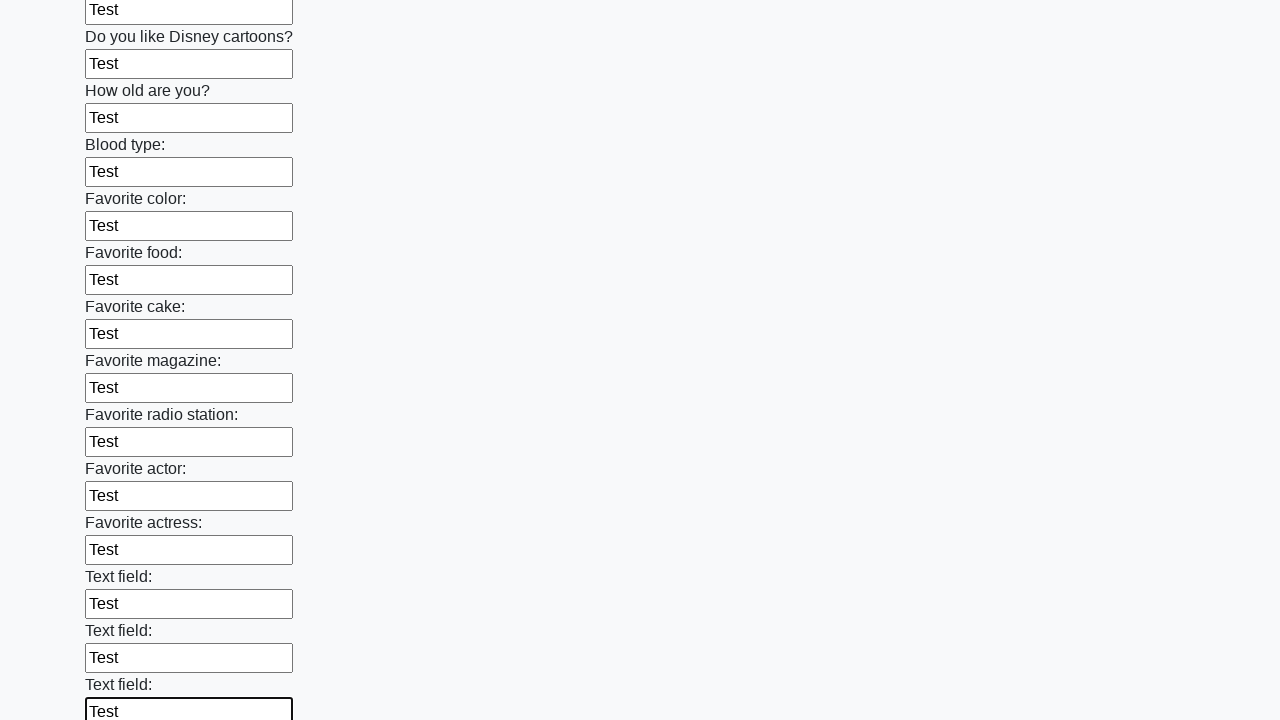

Filled an input field with 'Test' on .first_block input:nth-of-type(1n+1) >> nth=29
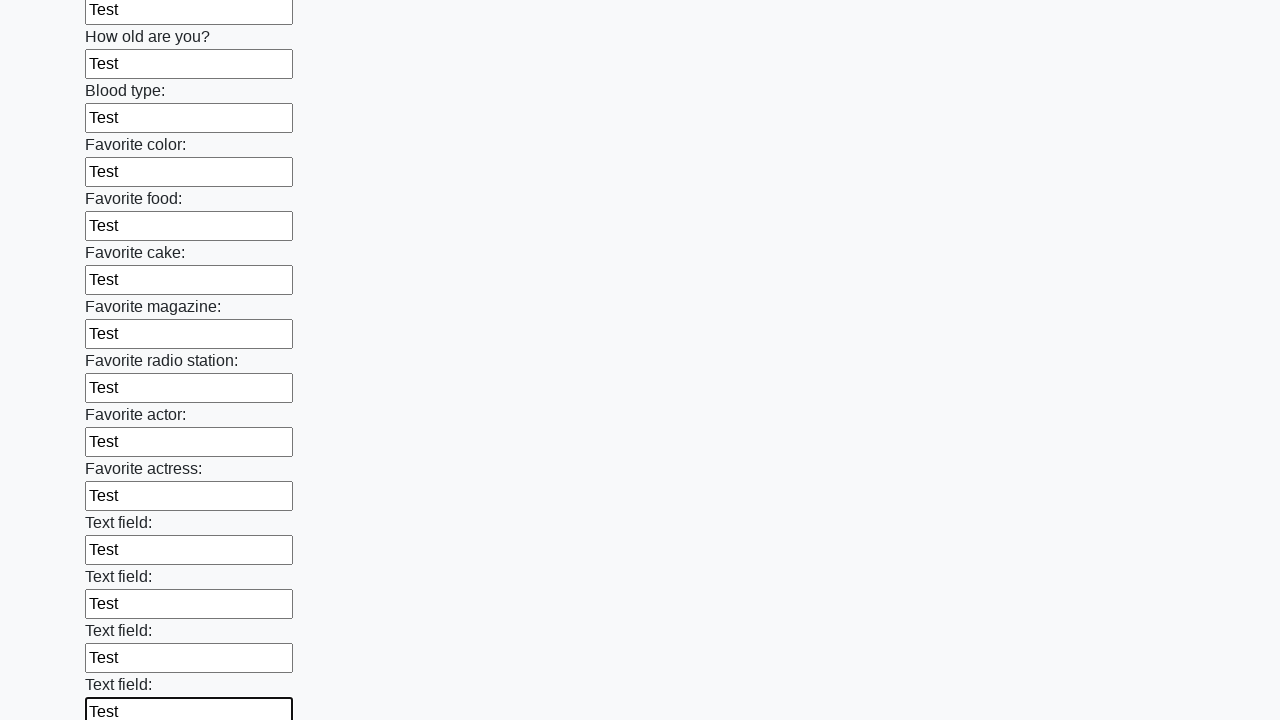

Filled an input field with 'Test' on .first_block input:nth-of-type(1n+1) >> nth=30
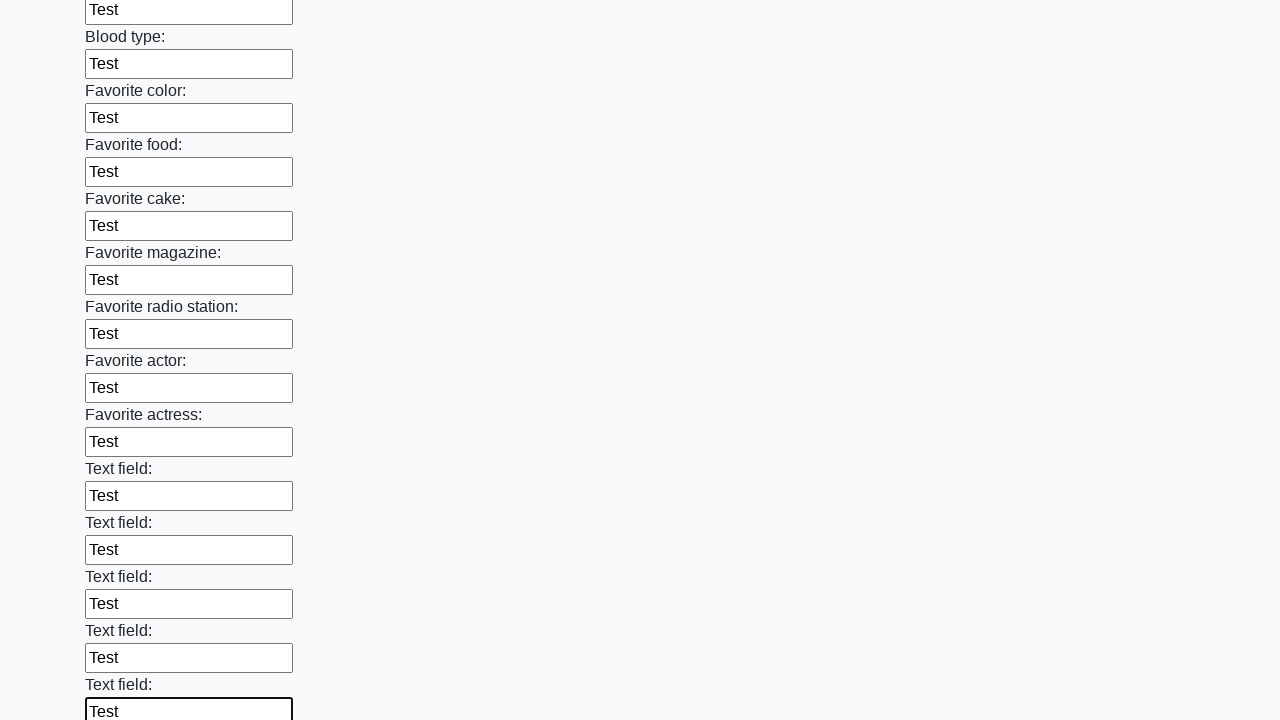

Filled an input field with 'Test' on .first_block input:nth-of-type(1n+1) >> nth=31
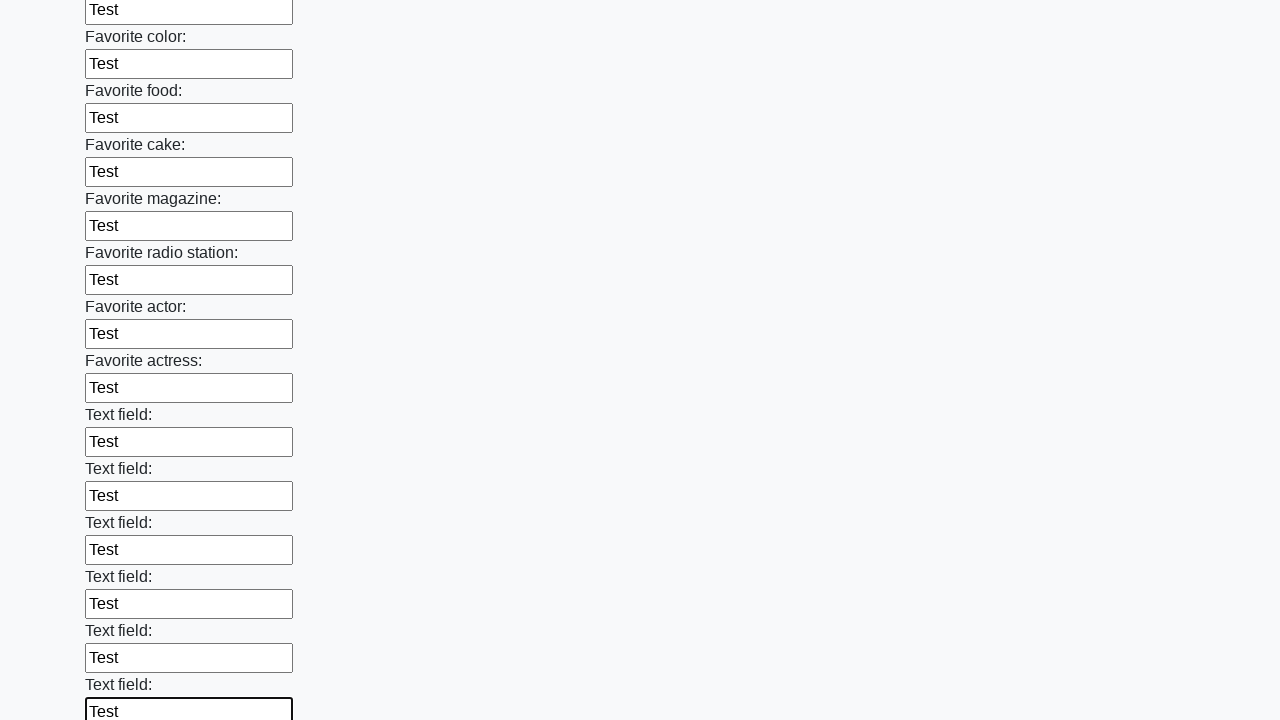

Filled an input field with 'Test' on .first_block input:nth-of-type(1n+1) >> nth=32
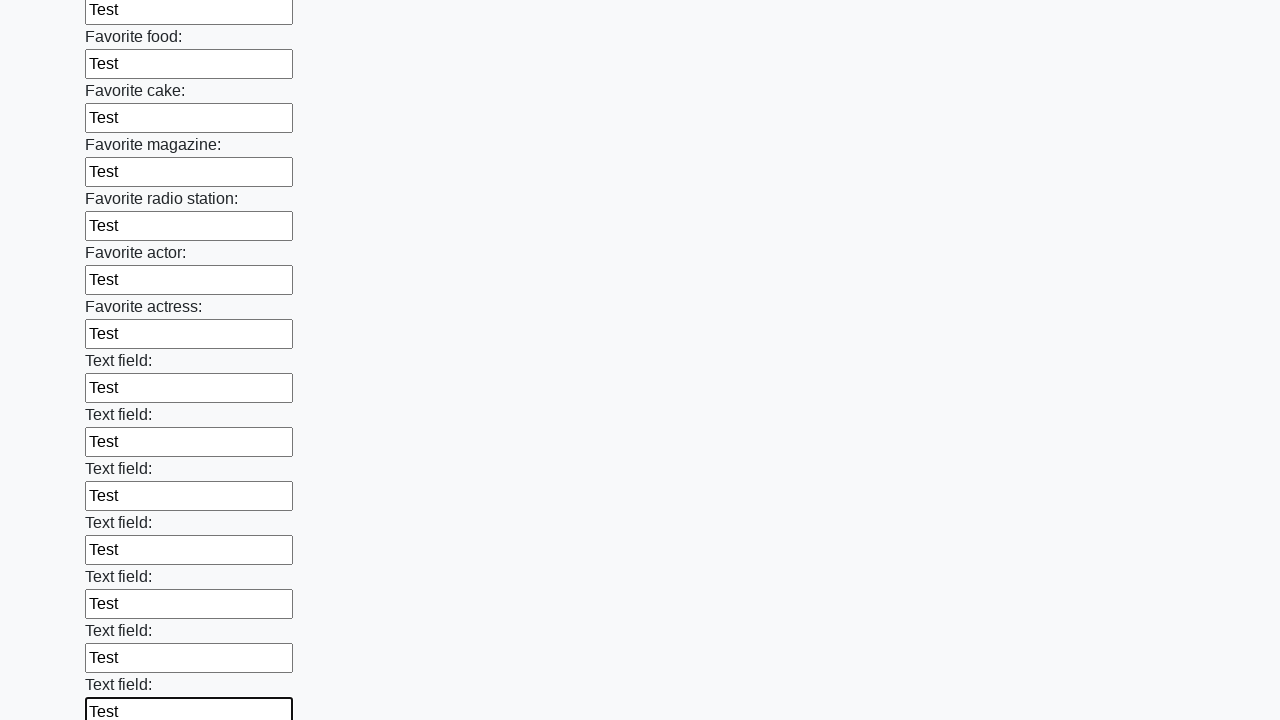

Filled an input field with 'Test' on .first_block input:nth-of-type(1n+1) >> nth=33
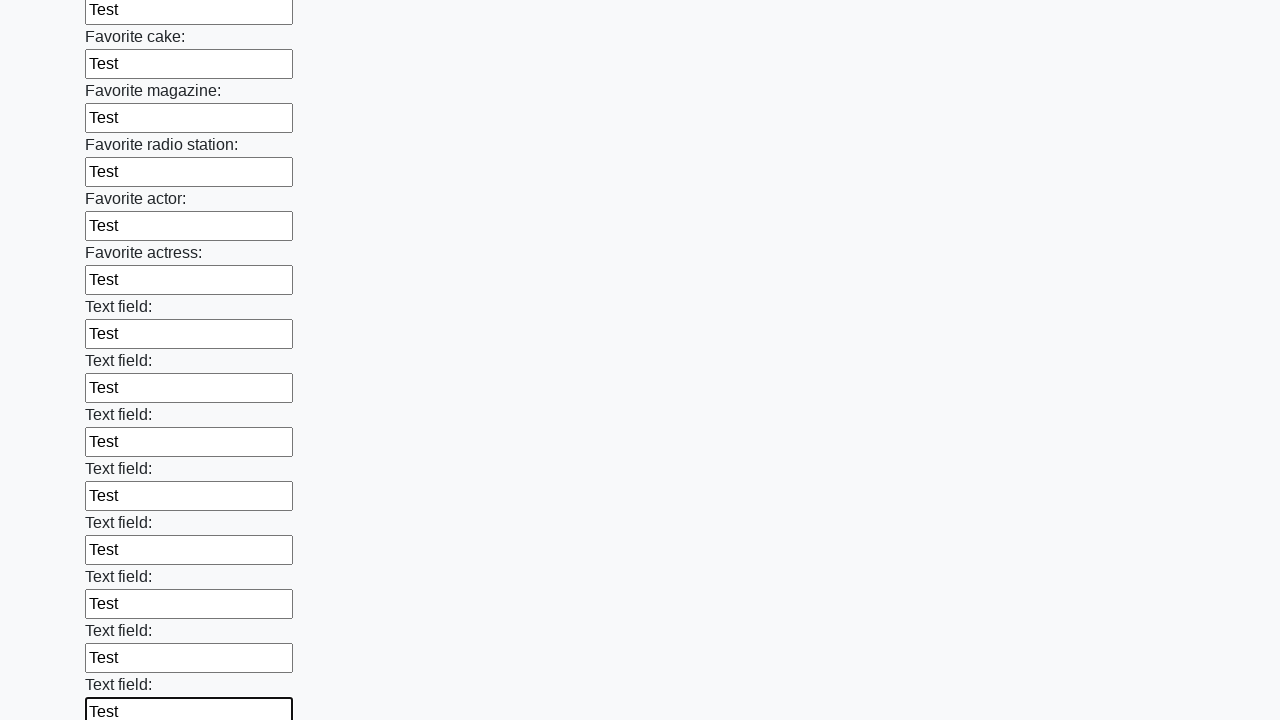

Filled an input field with 'Test' on .first_block input:nth-of-type(1n+1) >> nth=34
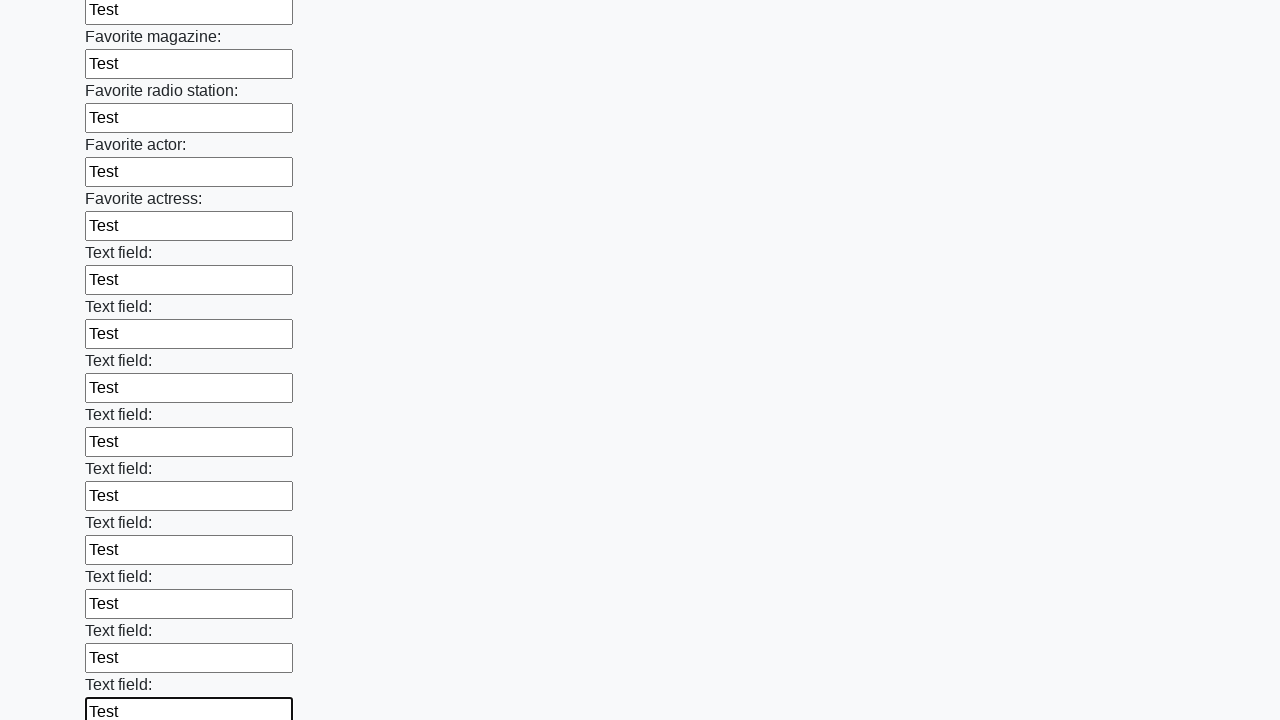

Filled an input field with 'Test' on .first_block input:nth-of-type(1n+1) >> nth=35
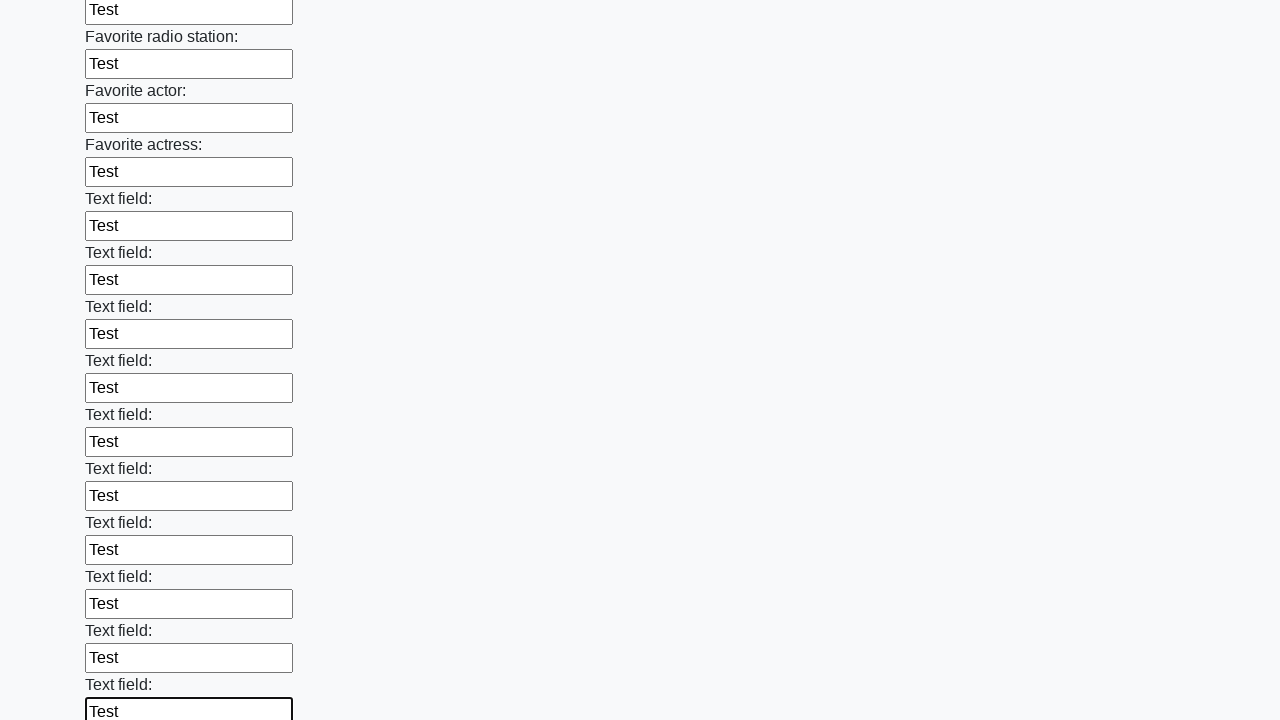

Filled an input field with 'Test' on .first_block input:nth-of-type(1n+1) >> nth=36
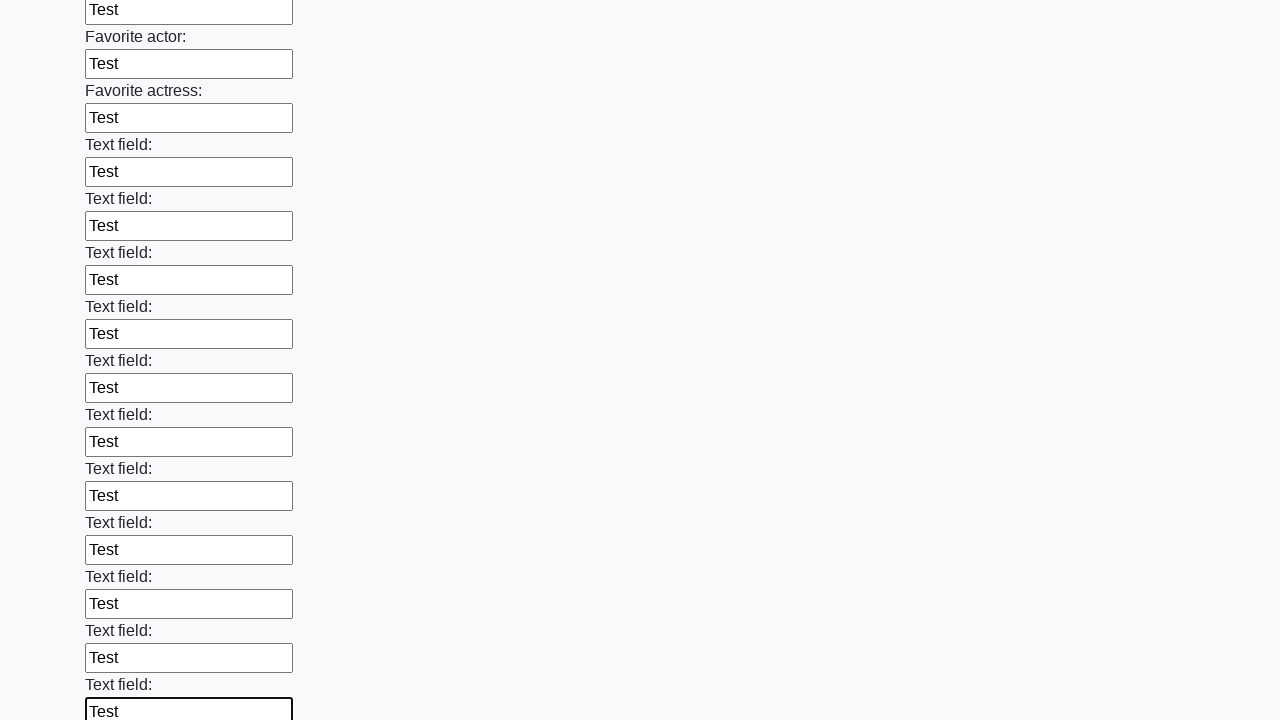

Filled an input field with 'Test' on .first_block input:nth-of-type(1n+1) >> nth=37
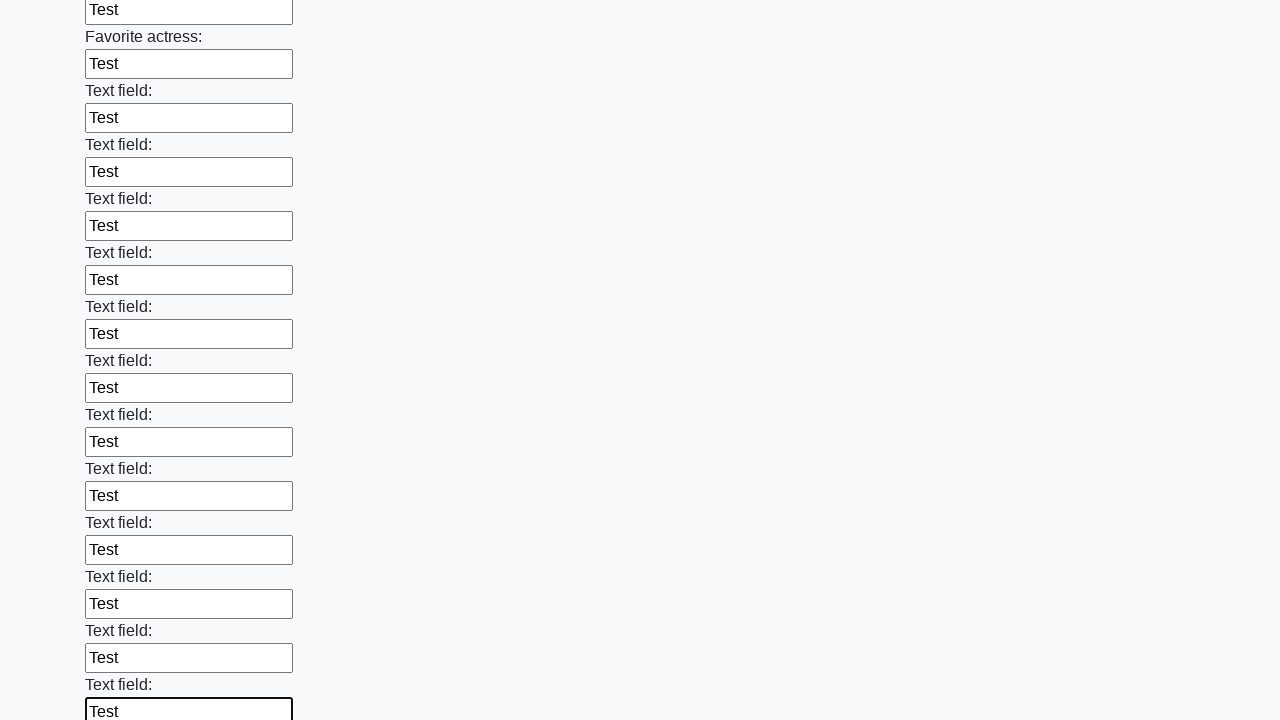

Filled an input field with 'Test' on .first_block input:nth-of-type(1n+1) >> nth=38
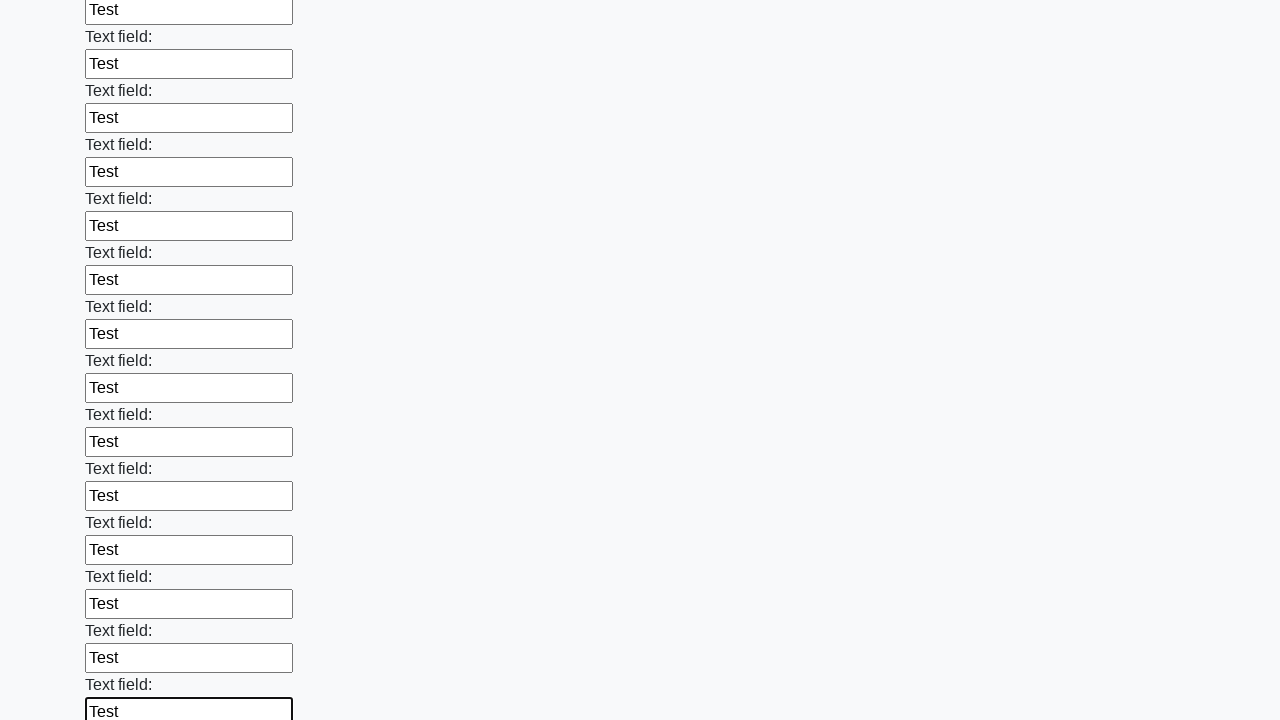

Filled an input field with 'Test' on .first_block input:nth-of-type(1n+1) >> nth=39
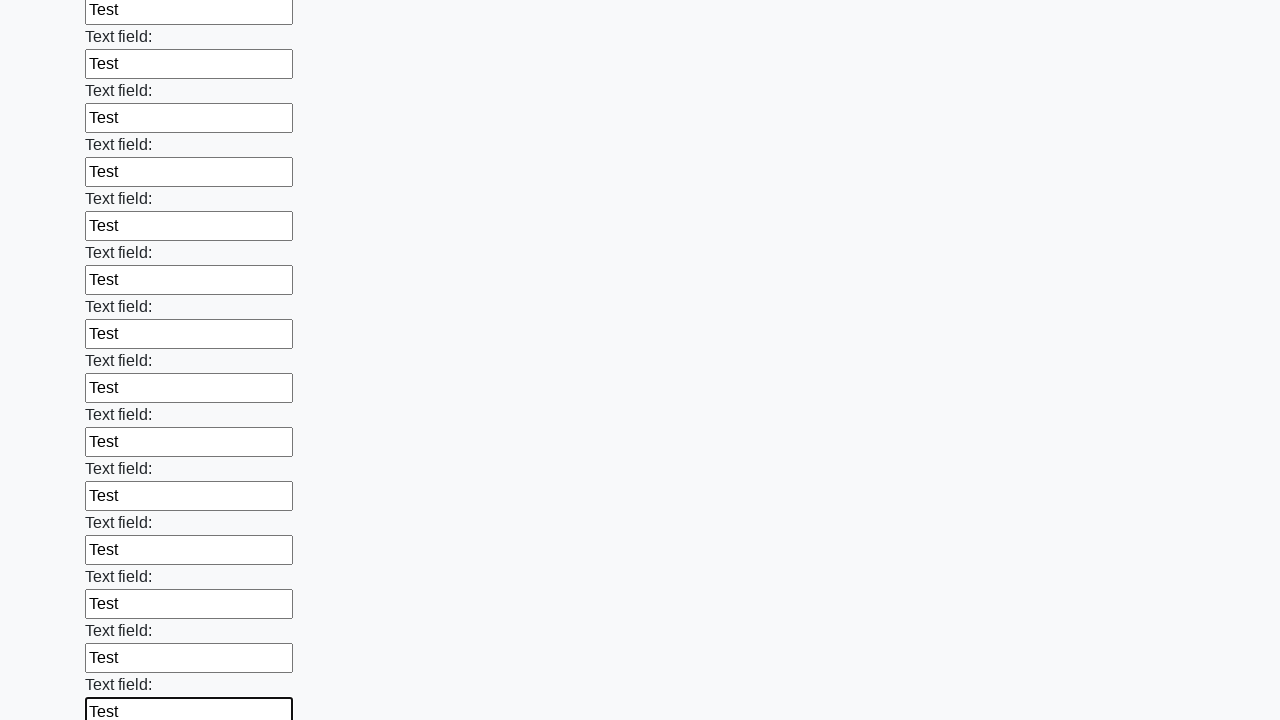

Filled an input field with 'Test' on .first_block input:nth-of-type(1n+1) >> nth=40
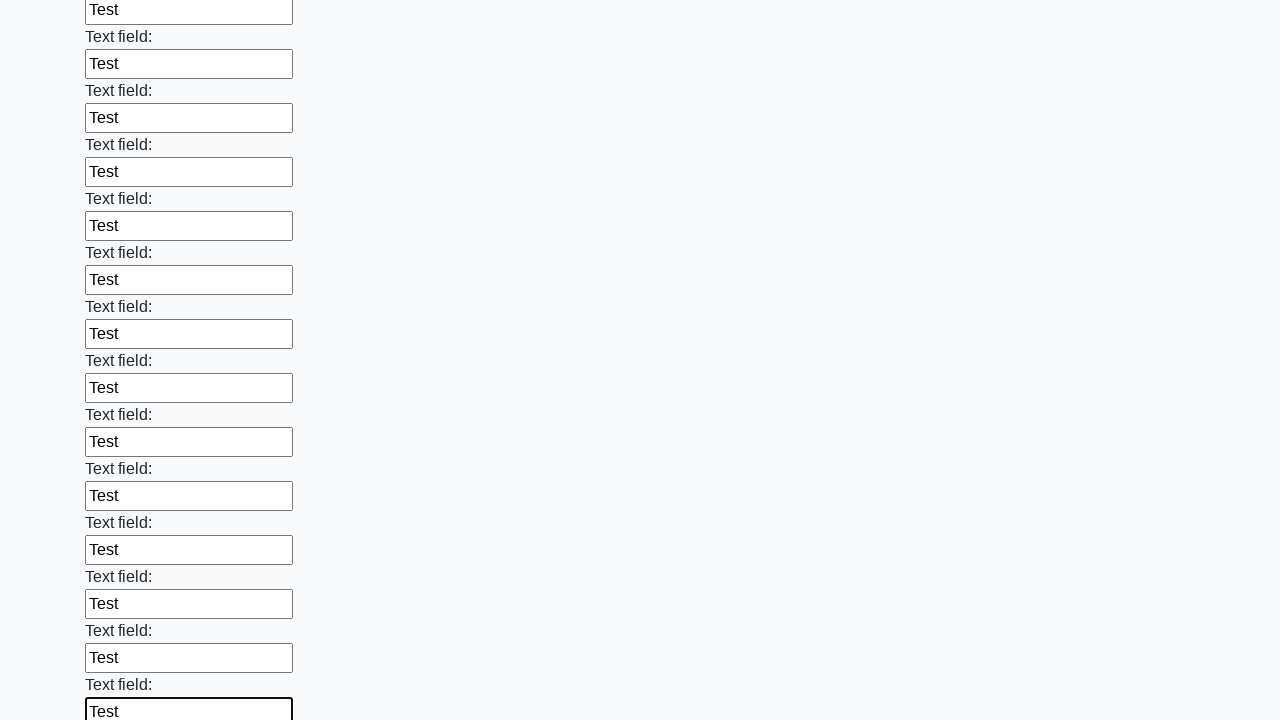

Filled an input field with 'Test' on .first_block input:nth-of-type(1n+1) >> nth=41
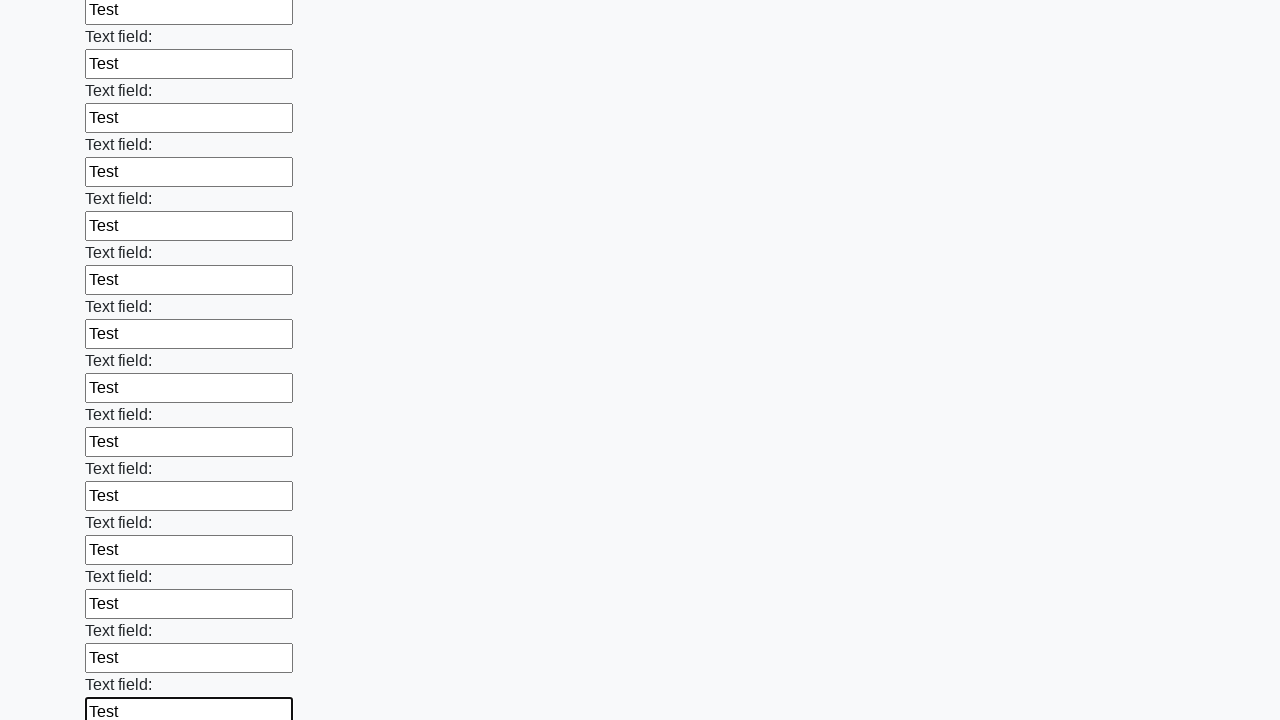

Filled an input field with 'Test' on .first_block input:nth-of-type(1n+1) >> nth=42
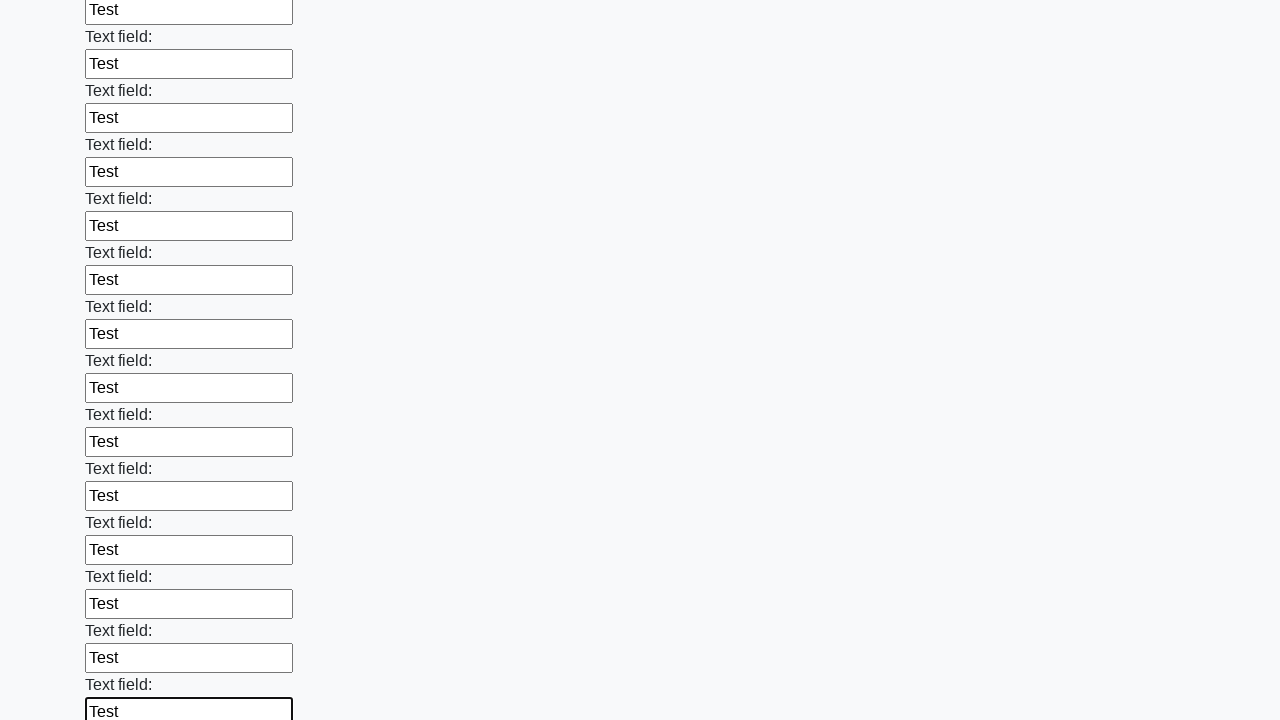

Filled an input field with 'Test' on .first_block input:nth-of-type(1n+1) >> nth=43
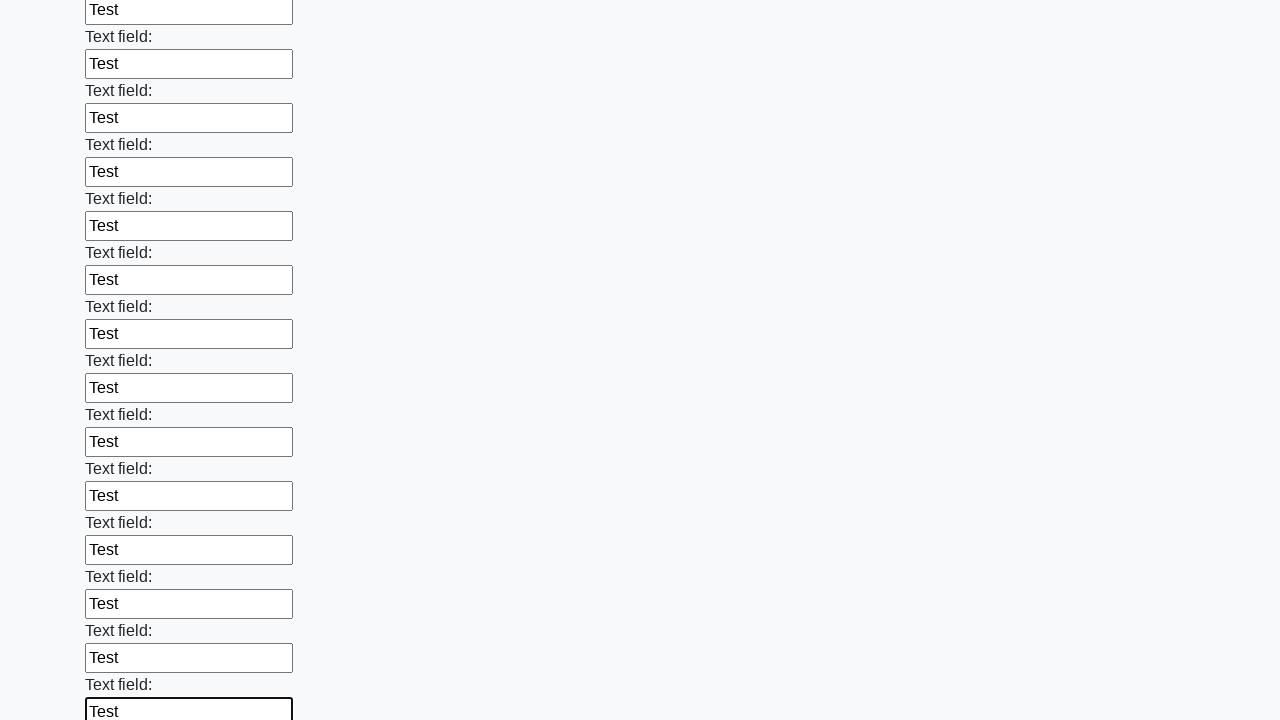

Filled an input field with 'Test' on .first_block input:nth-of-type(1n+1) >> nth=44
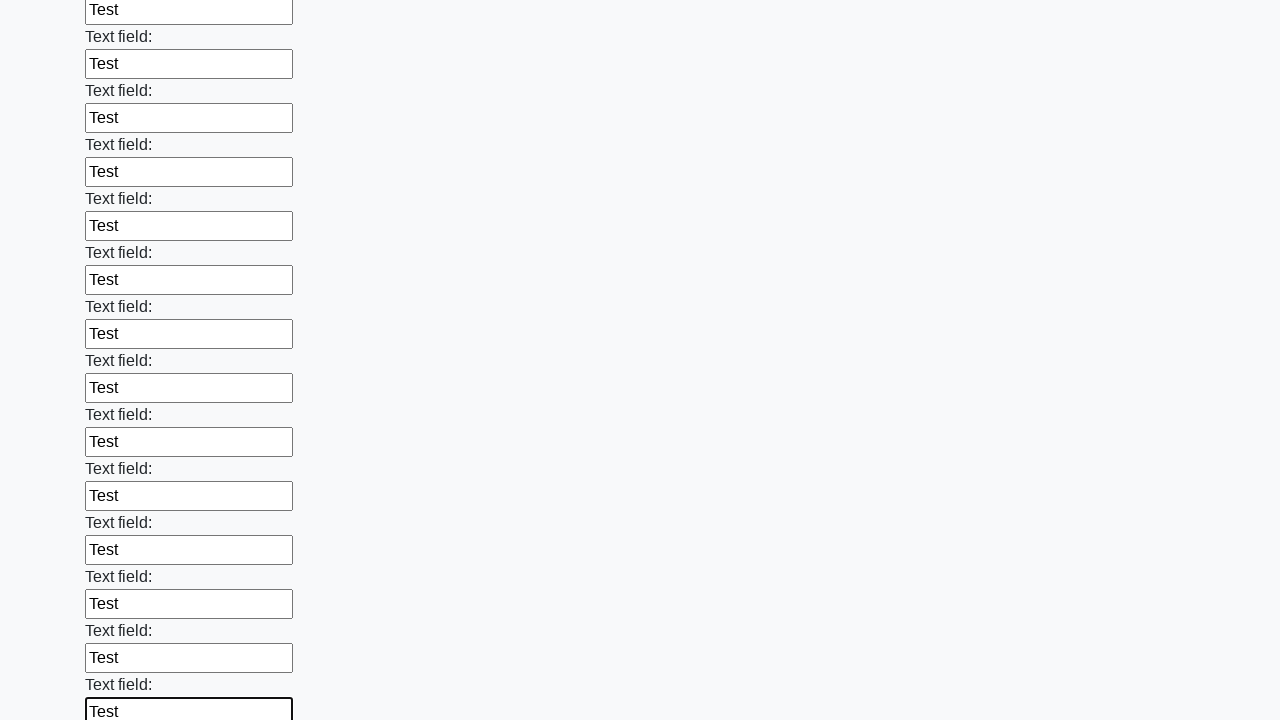

Filled an input field with 'Test' on .first_block input:nth-of-type(1n+1) >> nth=45
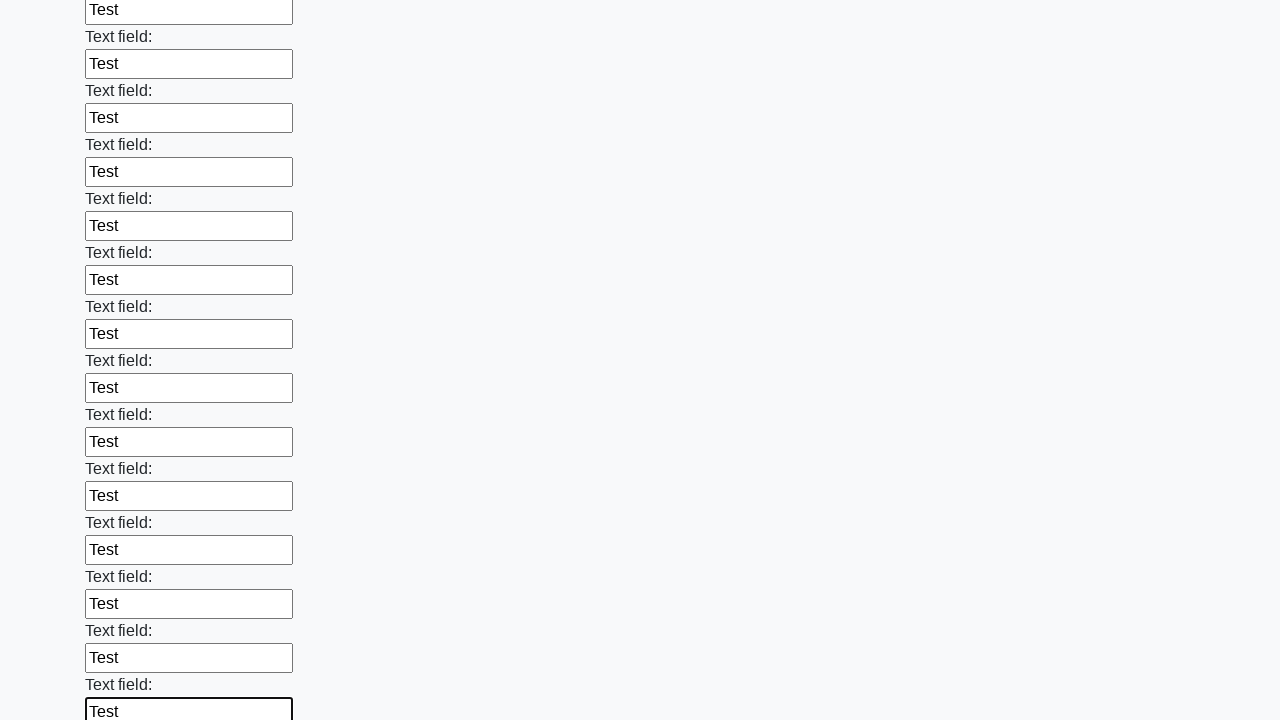

Filled an input field with 'Test' on .first_block input:nth-of-type(1n+1) >> nth=46
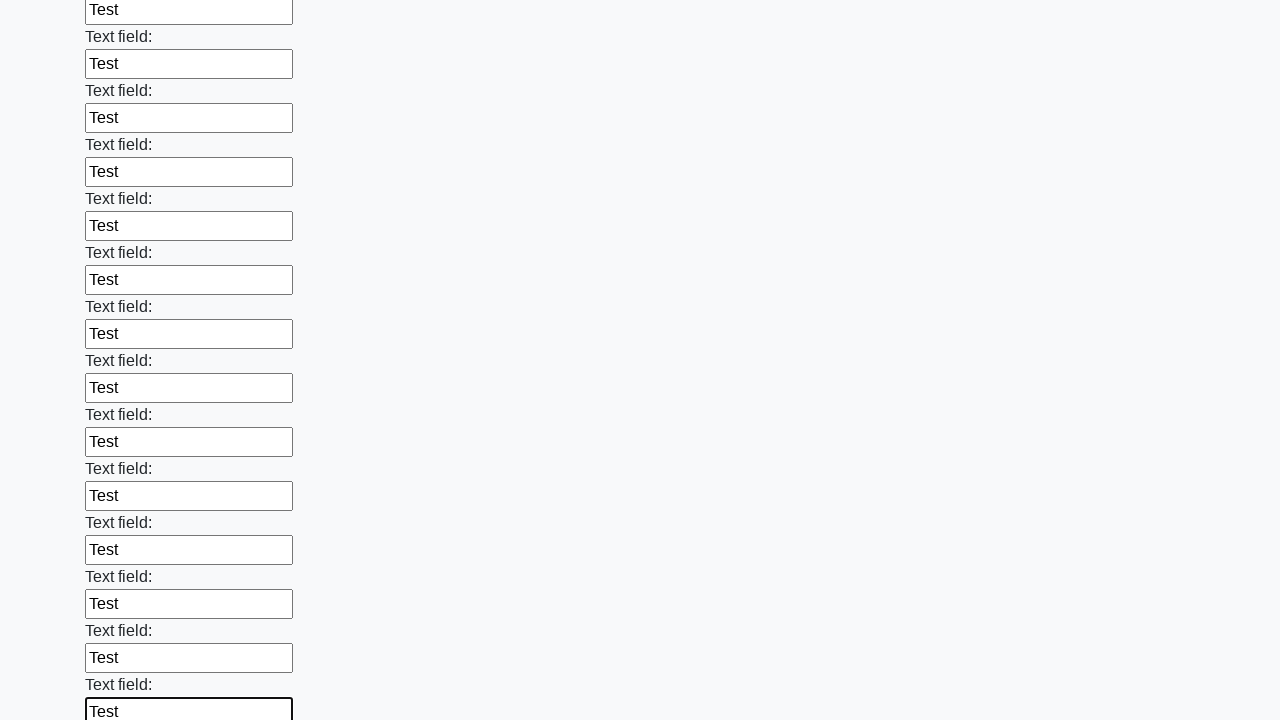

Filled an input field with 'Test' on .first_block input:nth-of-type(1n+1) >> nth=47
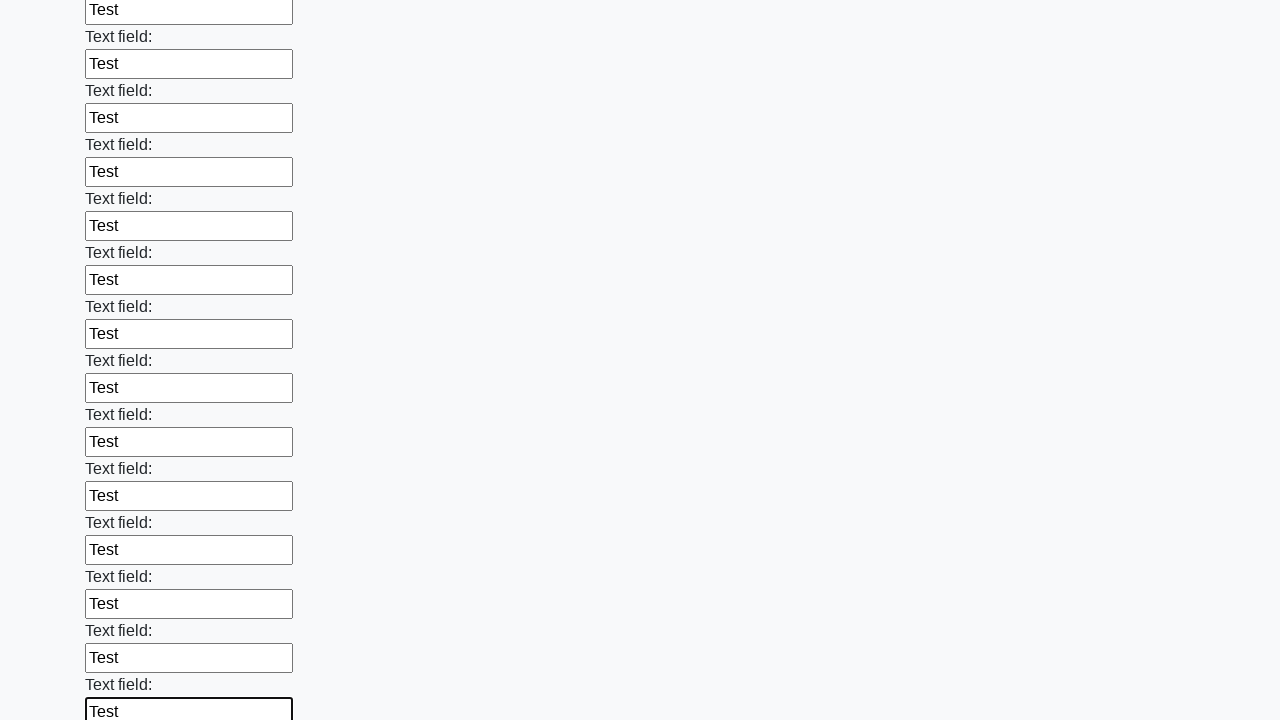

Filled an input field with 'Test' on .first_block input:nth-of-type(1n+1) >> nth=48
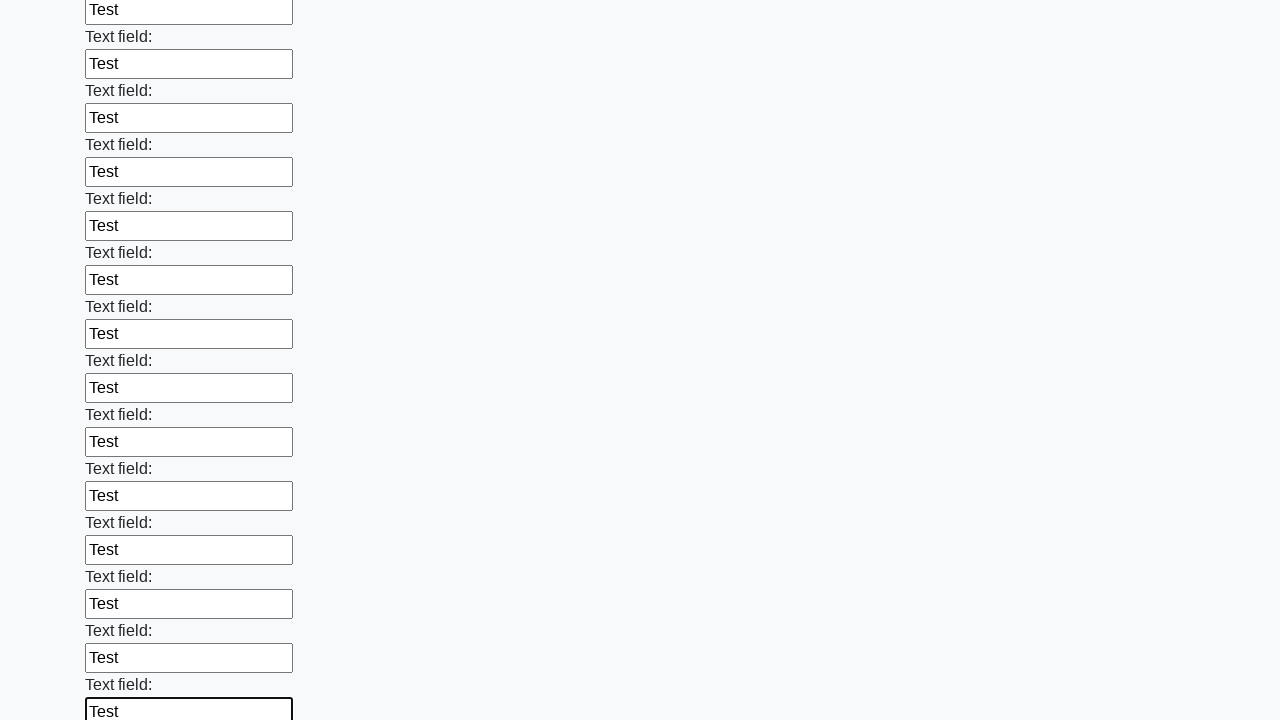

Filled an input field with 'Test' on .first_block input:nth-of-type(1n+1) >> nth=49
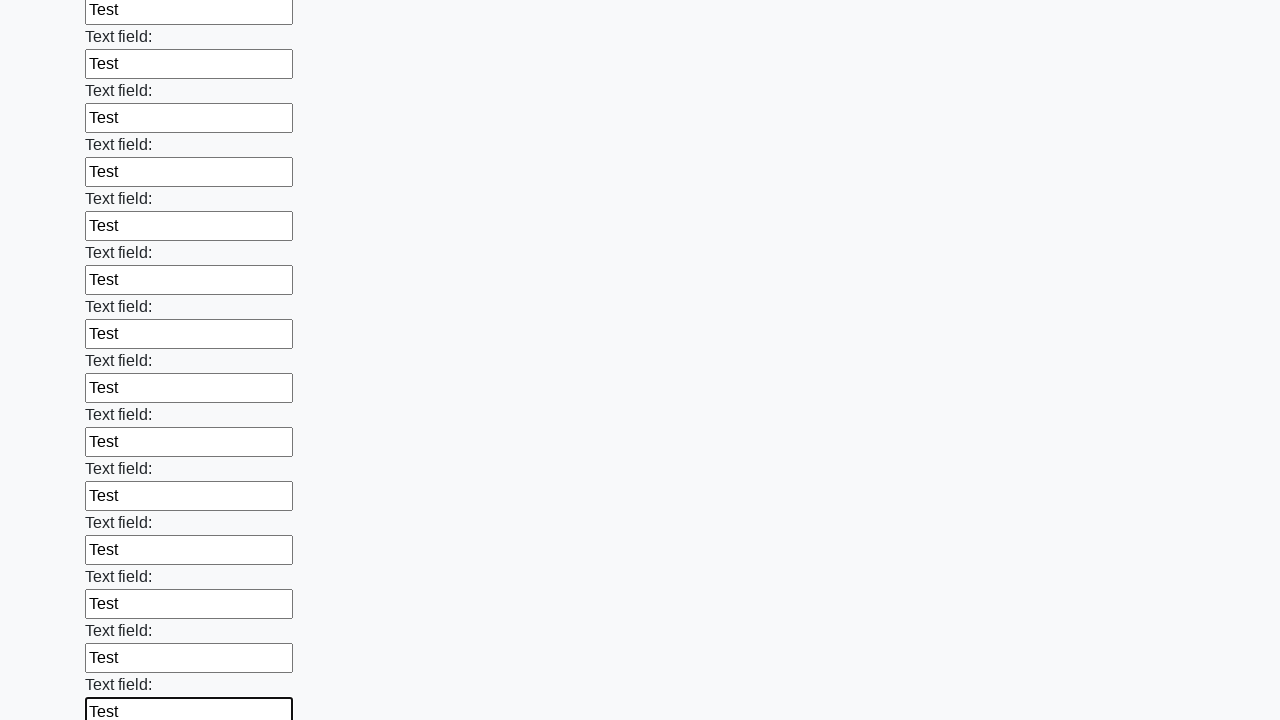

Filled an input field with 'Test' on .first_block input:nth-of-type(1n+1) >> nth=50
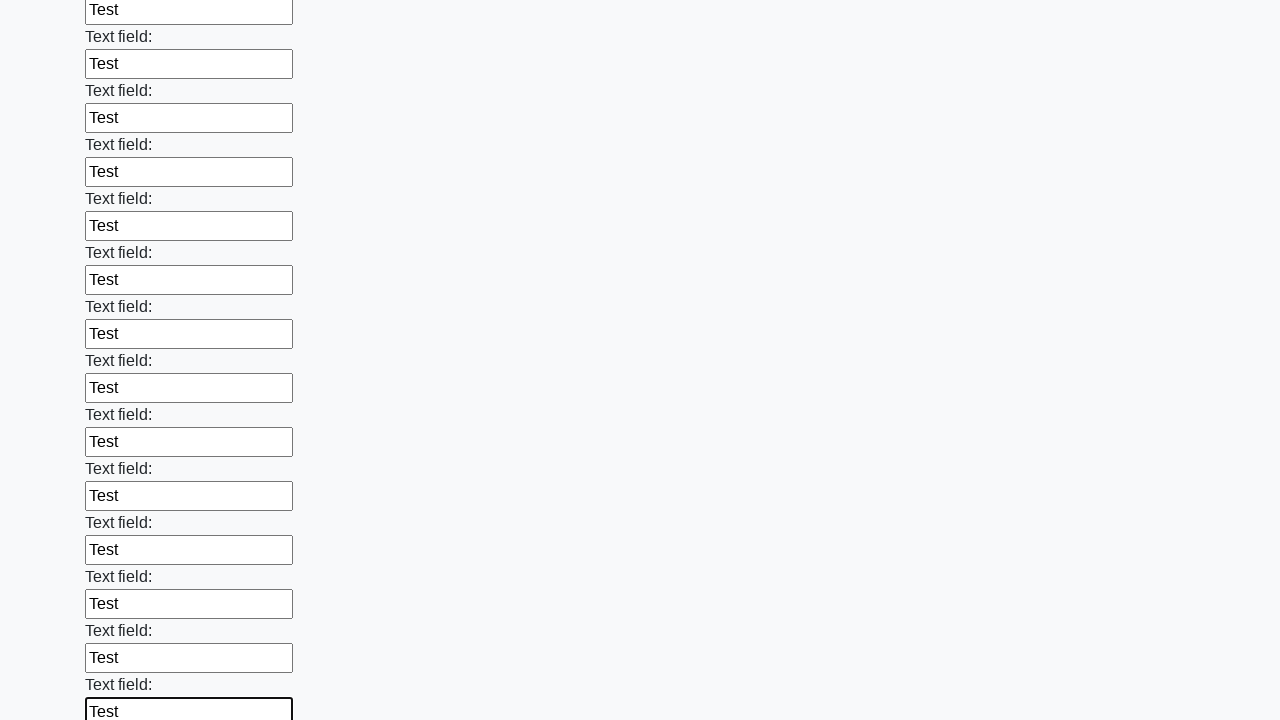

Filled an input field with 'Test' on .first_block input:nth-of-type(1n+1) >> nth=51
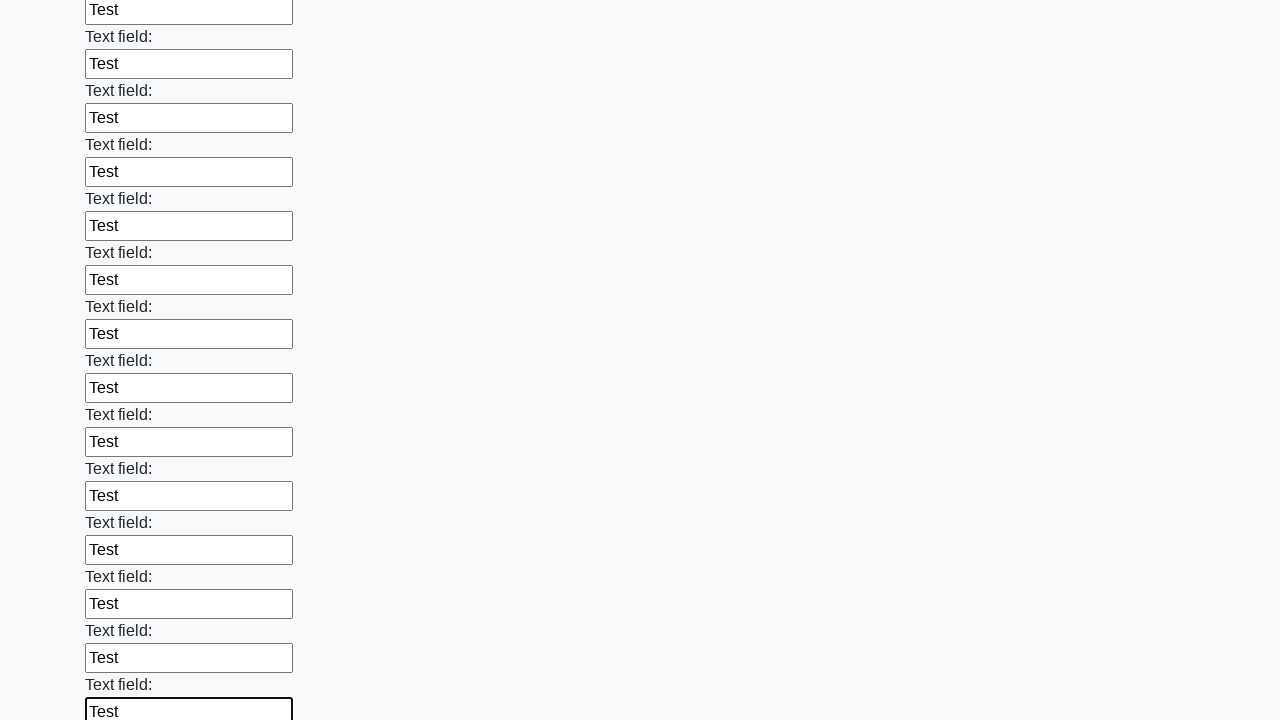

Filled an input field with 'Test' on .first_block input:nth-of-type(1n+1) >> nth=52
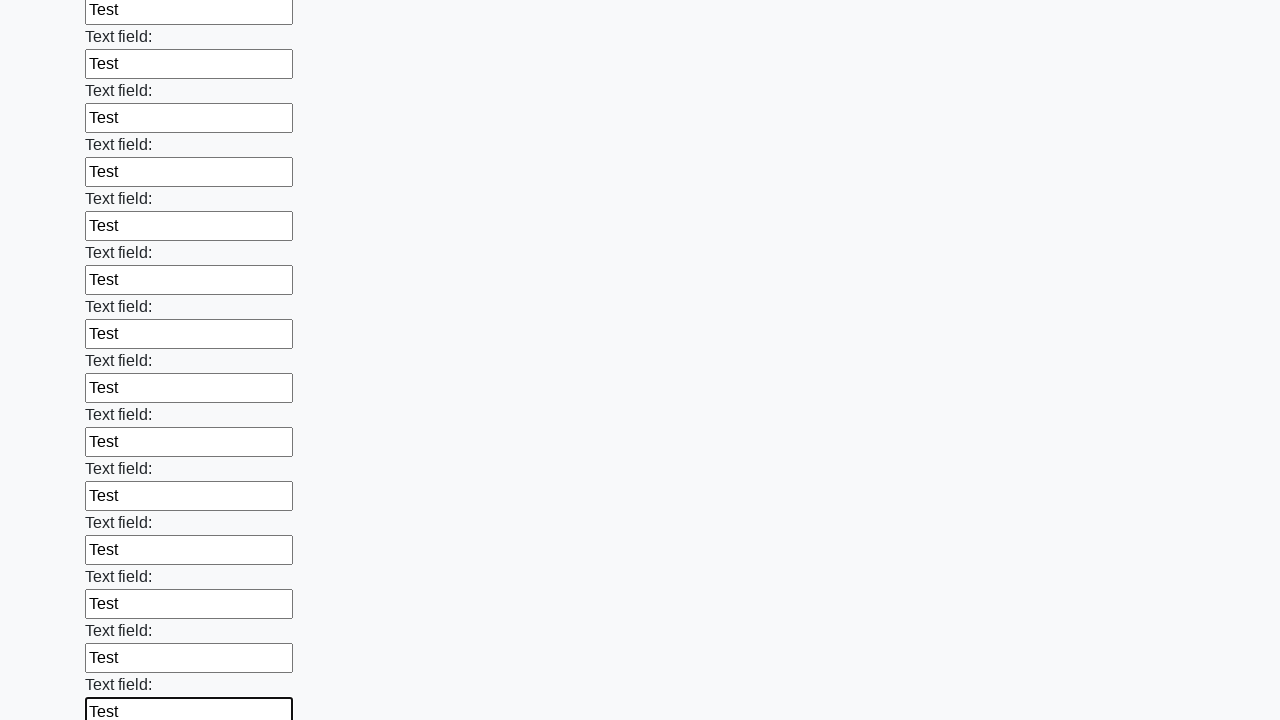

Filled an input field with 'Test' on .first_block input:nth-of-type(1n+1) >> nth=53
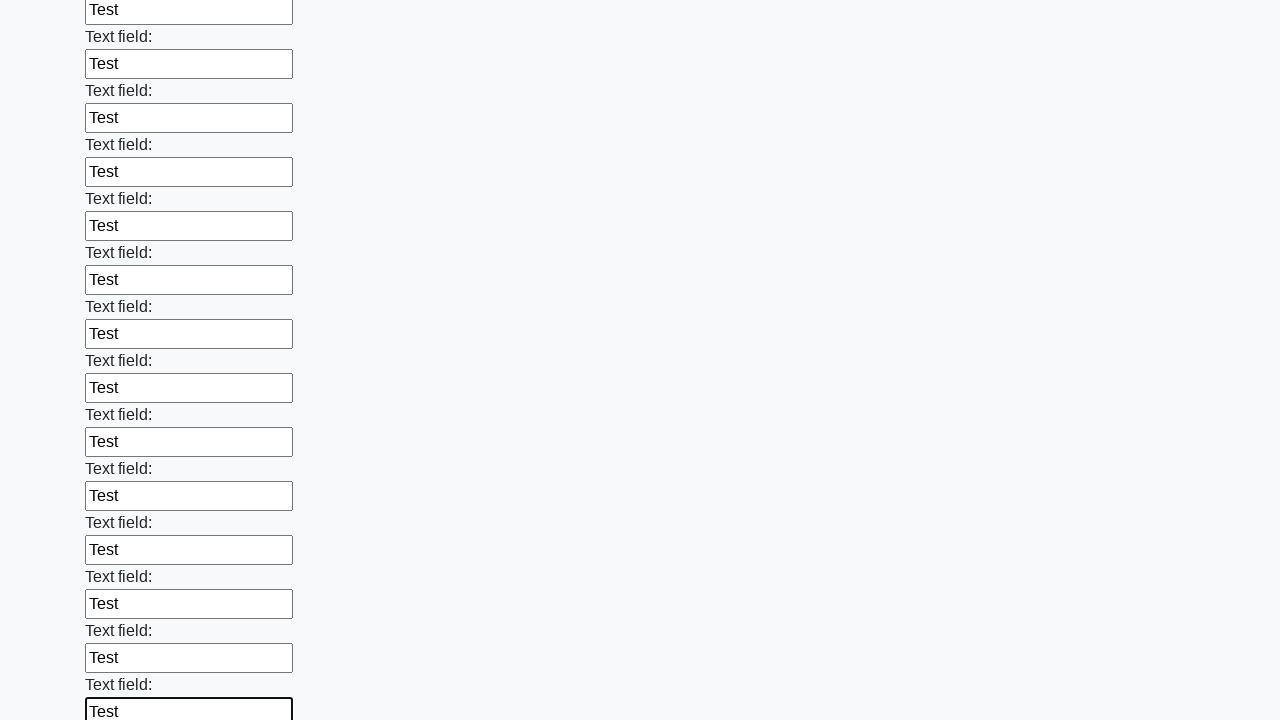

Filled an input field with 'Test' on .first_block input:nth-of-type(1n+1) >> nth=54
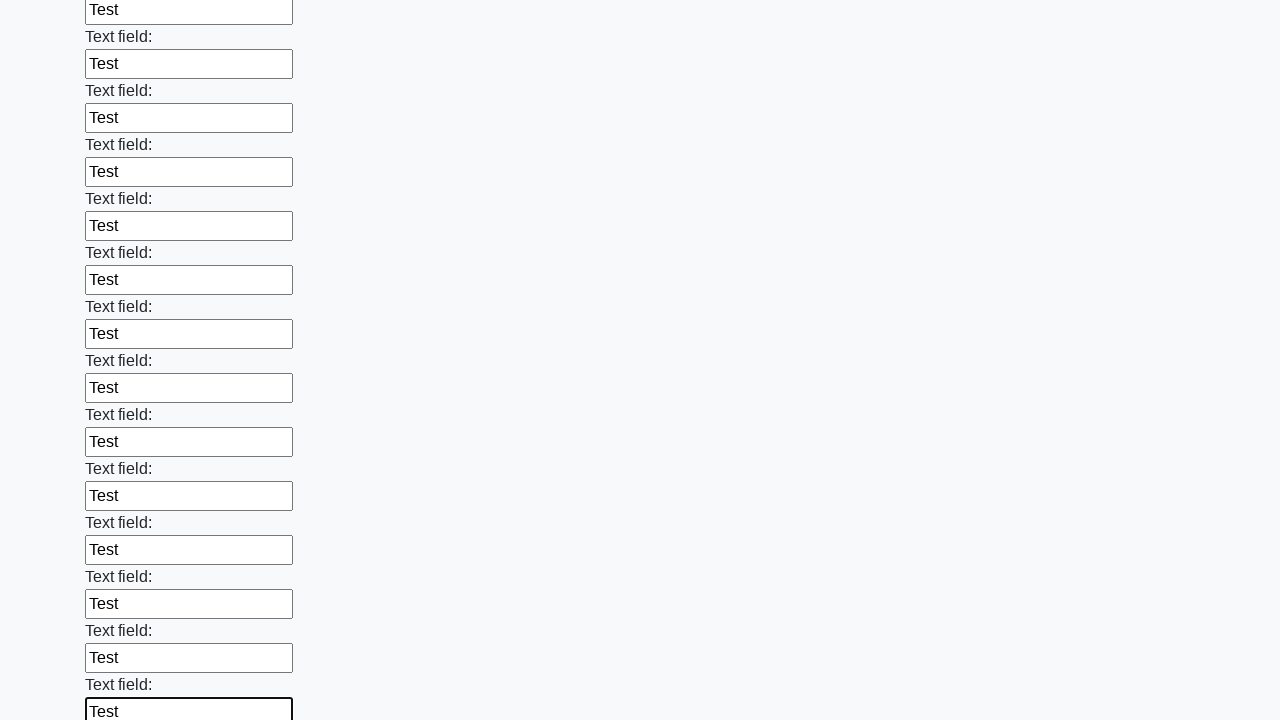

Filled an input field with 'Test' on .first_block input:nth-of-type(1n+1) >> nth=55
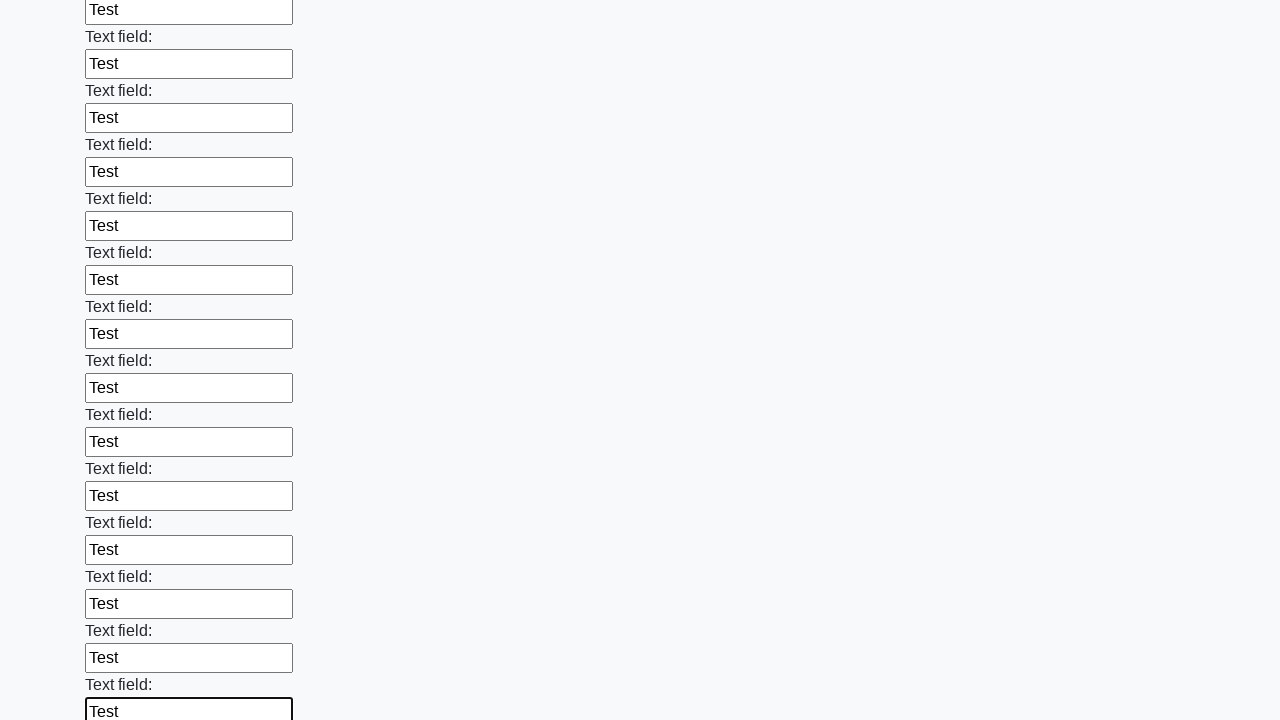

Filled an input field with 'Test' on .first_block input:nth-of-type(1n+1) >> nth=56
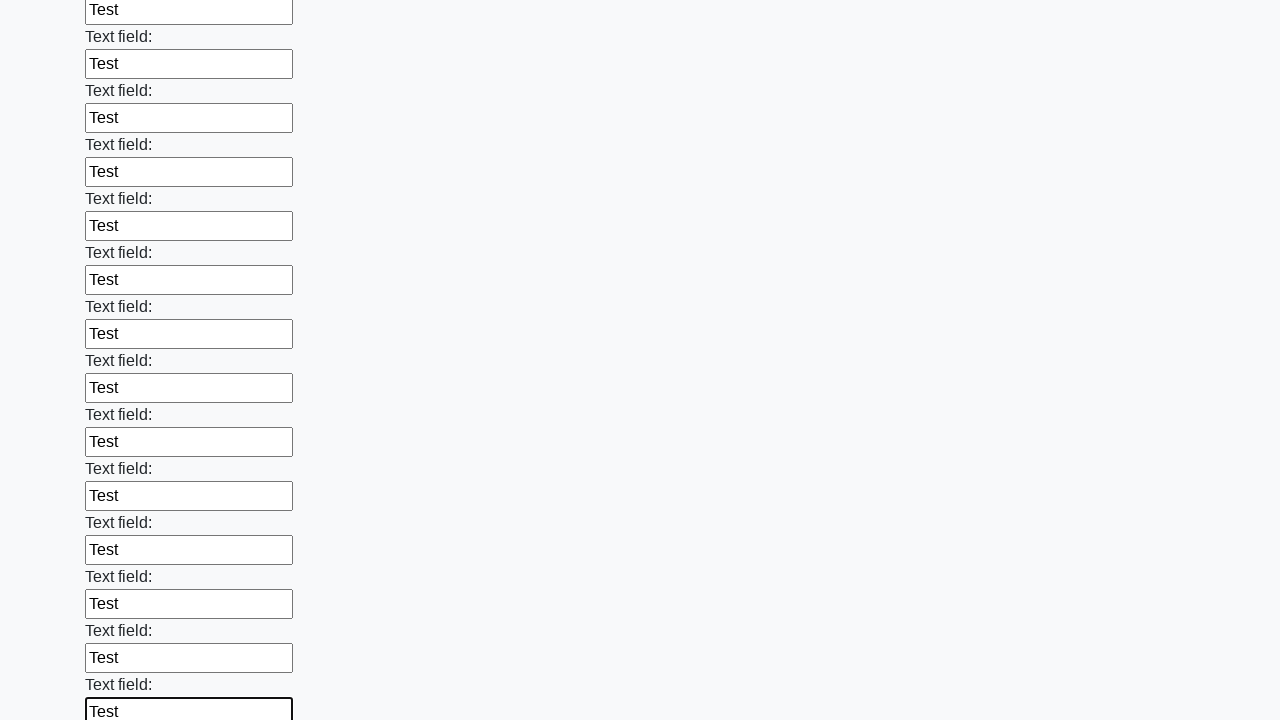

Filled an input field with 'Test' on .first_block input:nth-of-type(1n+1) >> nth=57
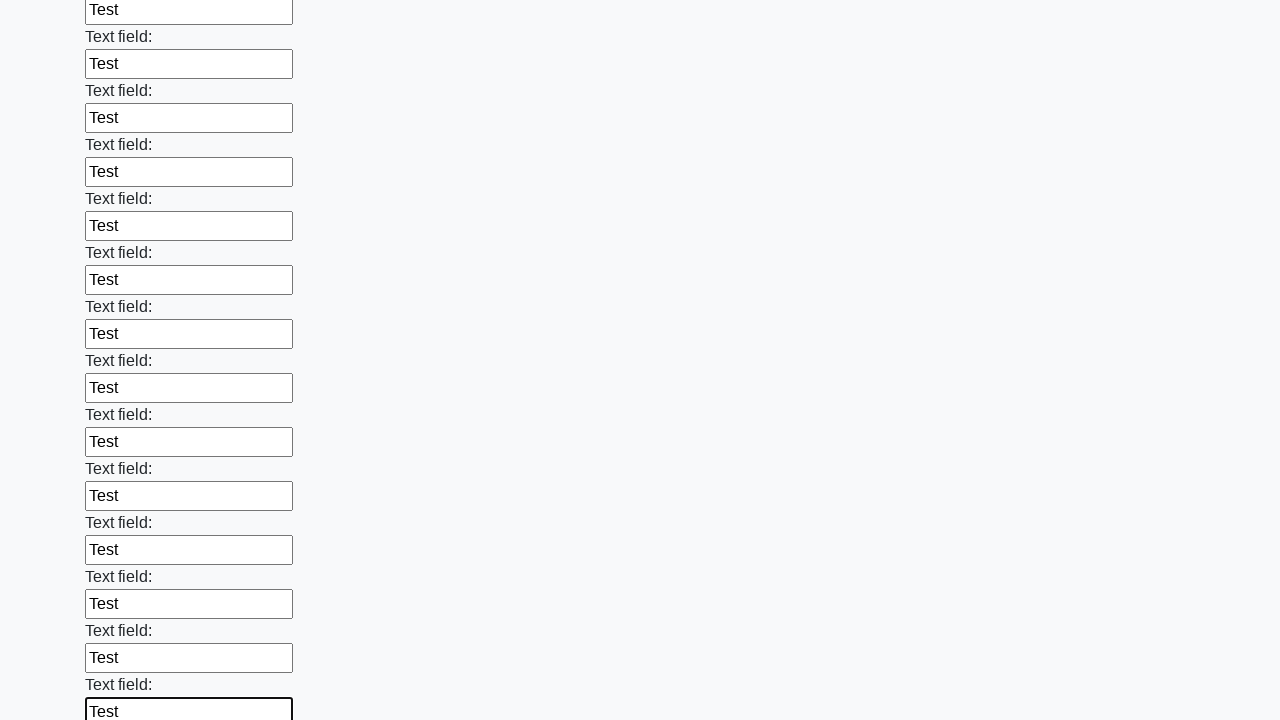

Filled an input field with 'Test' on .first_block input:nth-of-type(1n+1) >> nth=58
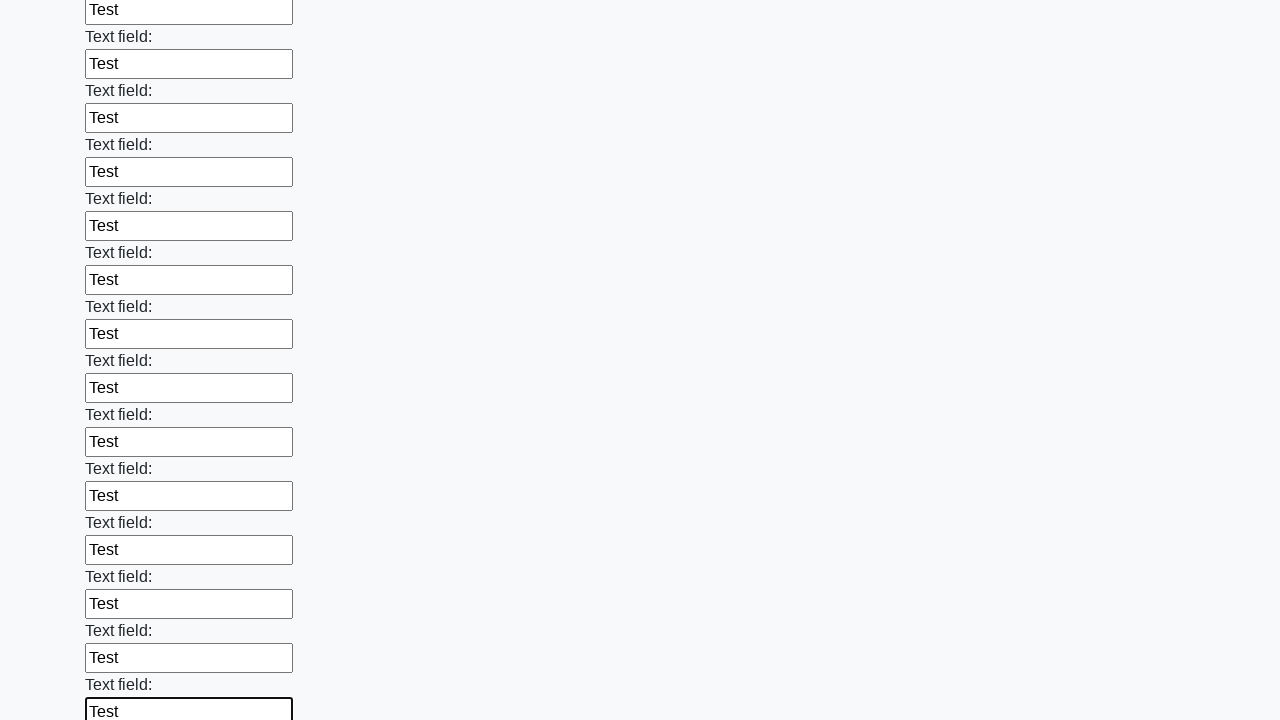

Filled an input field with 'Test' on .first_block input:nth-of-type(1n+1) >> nth=59
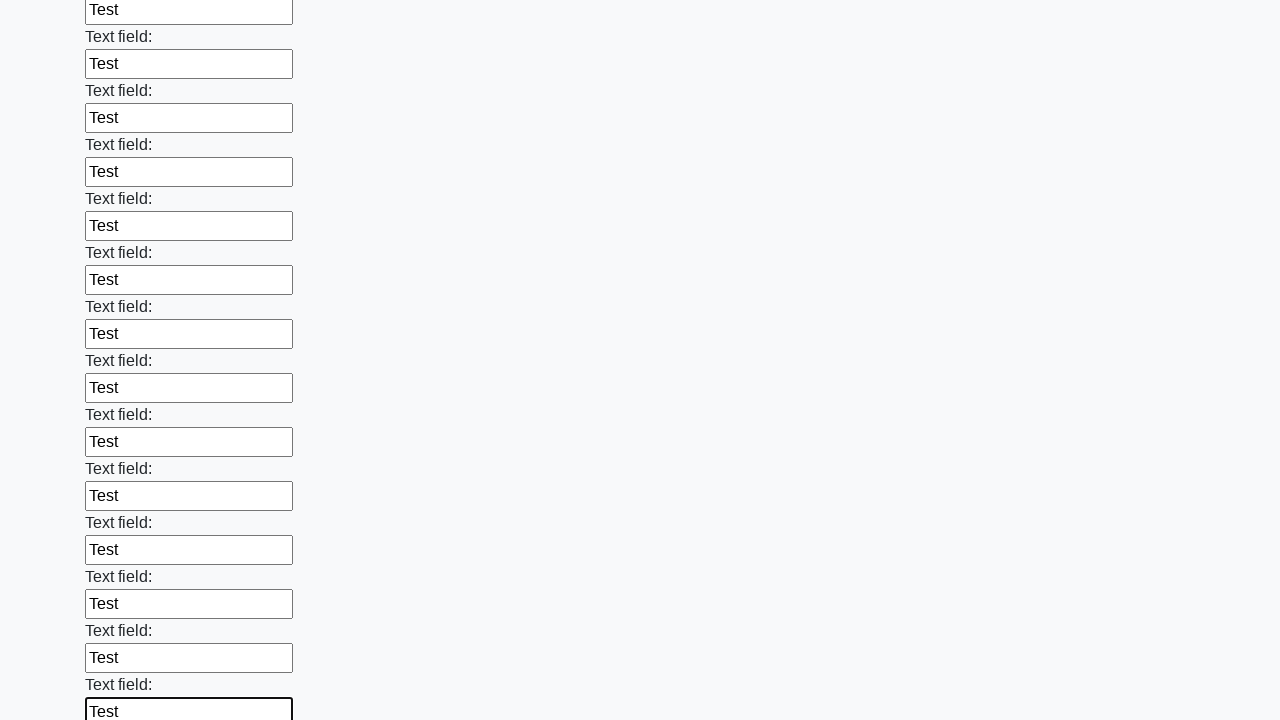

Filled an input field with 'Test' on .first_block input:nth-of-type(1n+1) >> nth=60
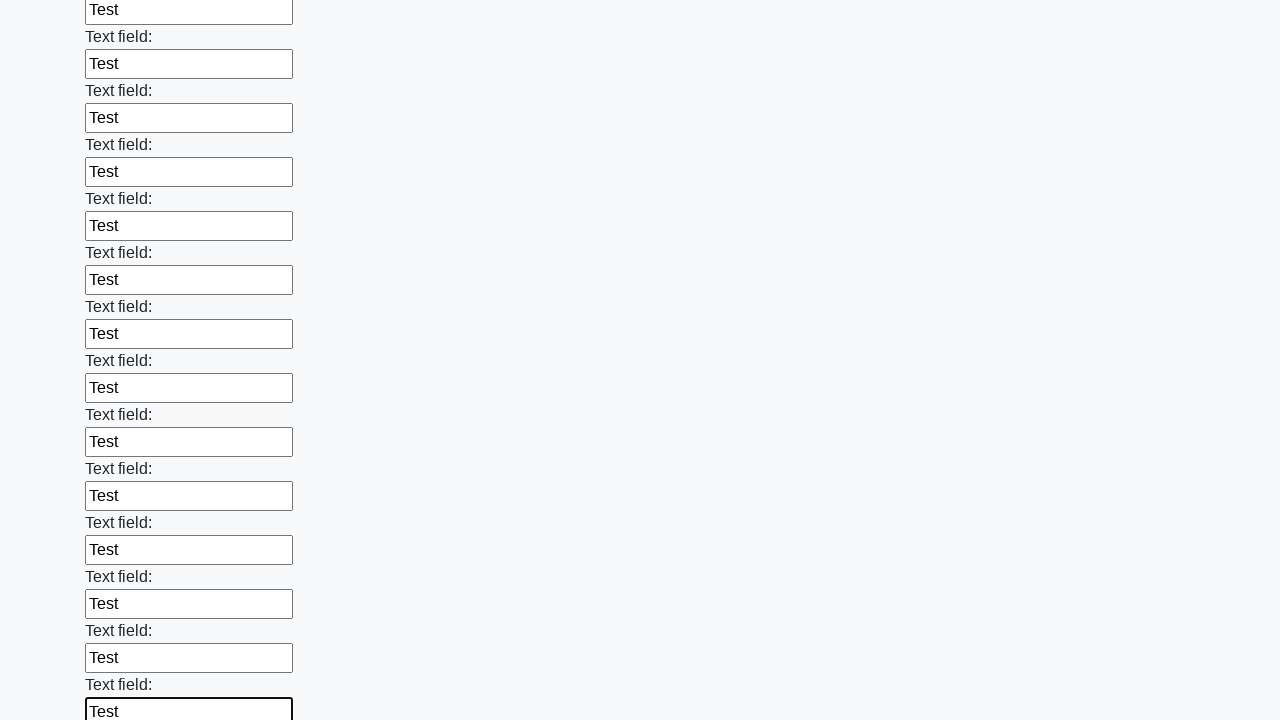

Filled an input field with 'Test' on .first_block input:nth-of-type(1n+1) >> nth=61
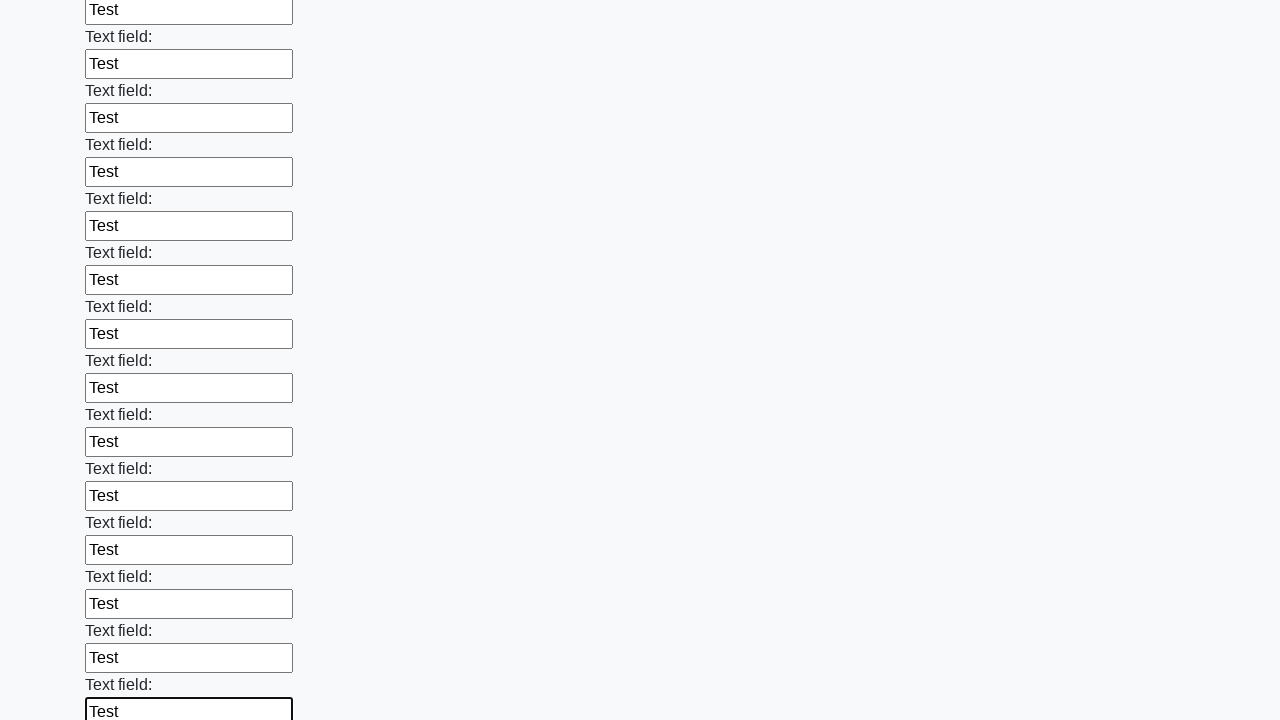

Filled an input field with 'Test' on .first_block input:nth-of-type(1n+1) >> nth=62
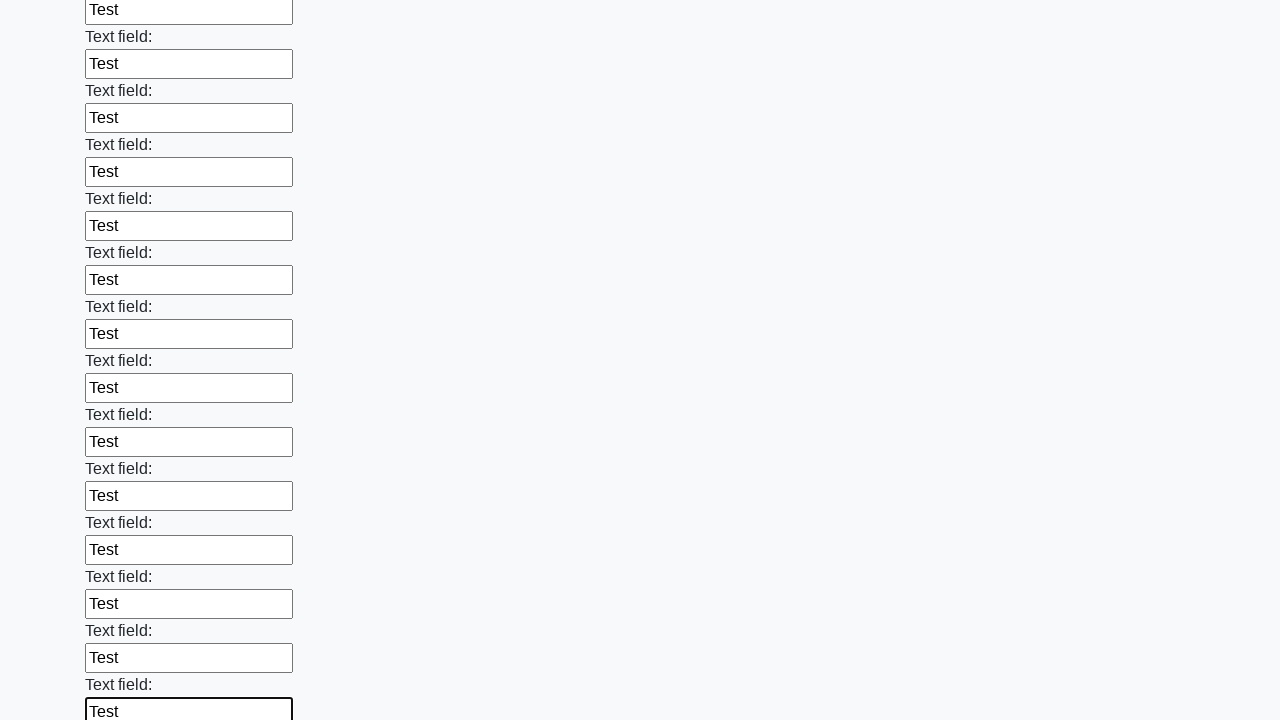

Filled an input field with 'Test' on .first_block input:nth-of-type(1n+1) >> nth=63
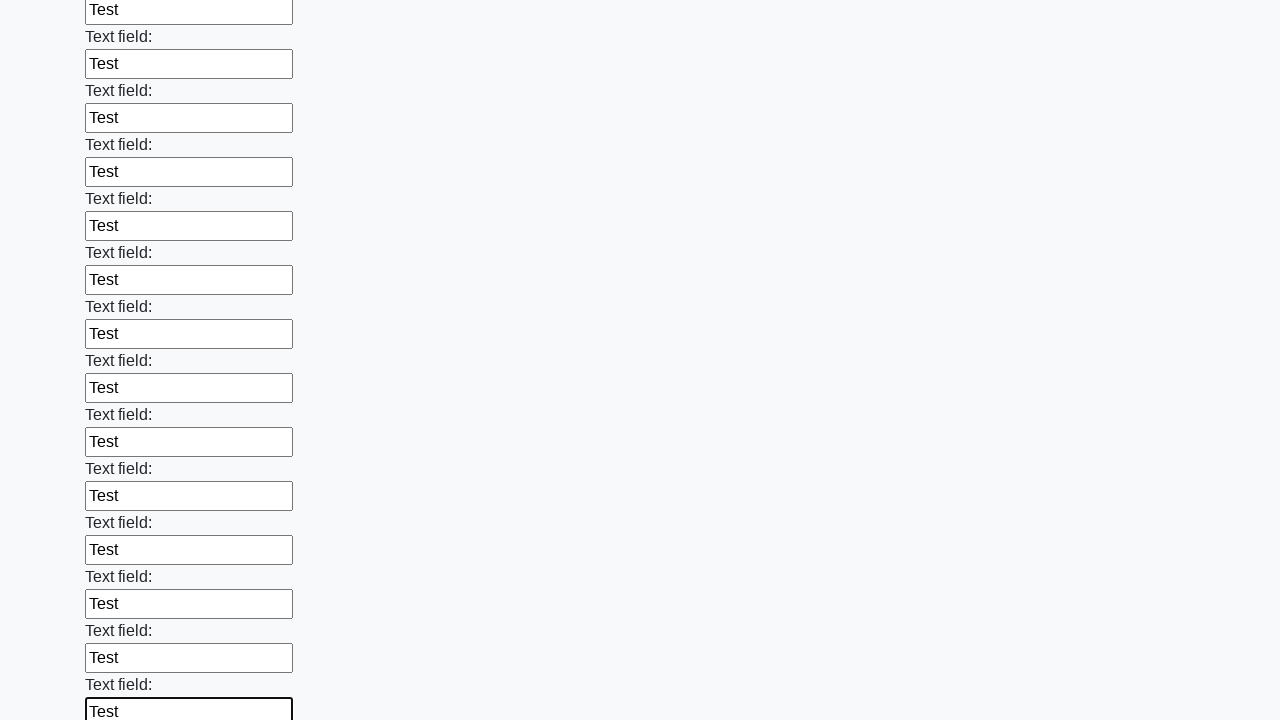

Filled an input field with 'Test' on .first_block input:nth-of-type(1n+1) >> nth=64
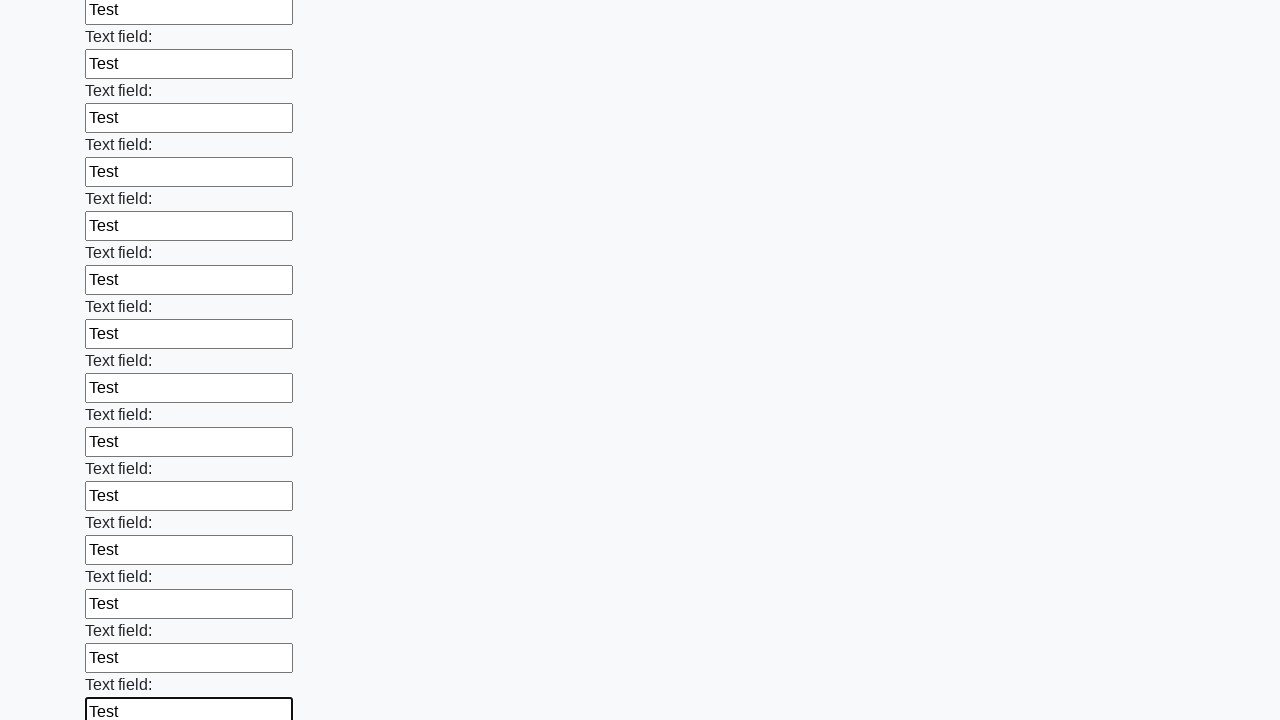

Filled an input field with 'Test' on .first_block input:nth-of-type(1n+1) >> nth=65
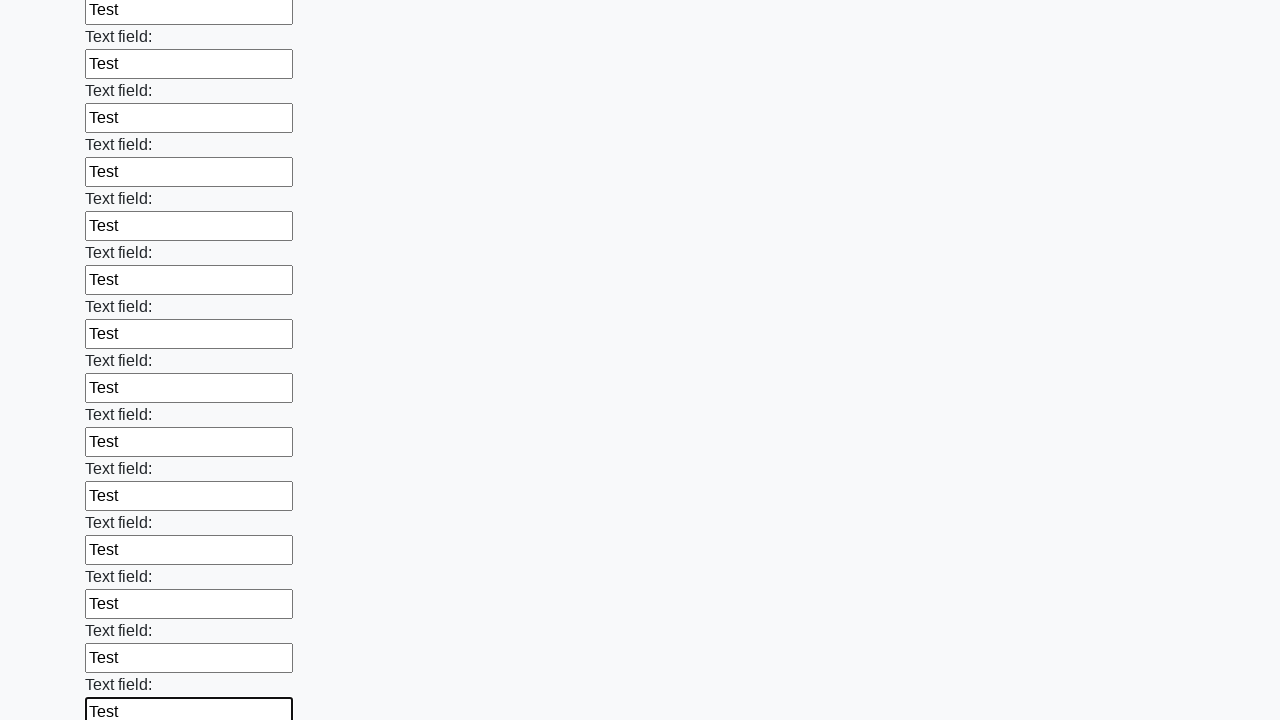

Filled an input field with 'Test' on .first_block input:nth-of-type(1n+1) >> nth=66
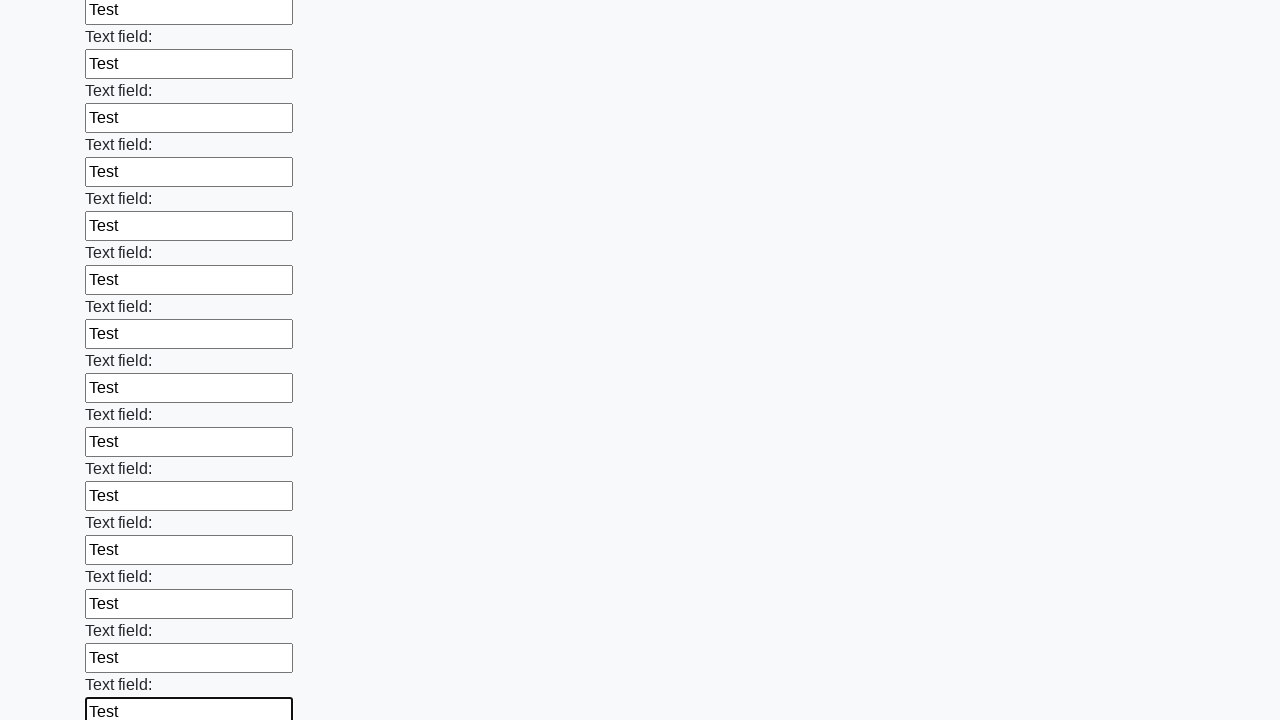

Filled an input field with 'Test' on .first_block input:nth-of-type(1n+1) >> nth=67
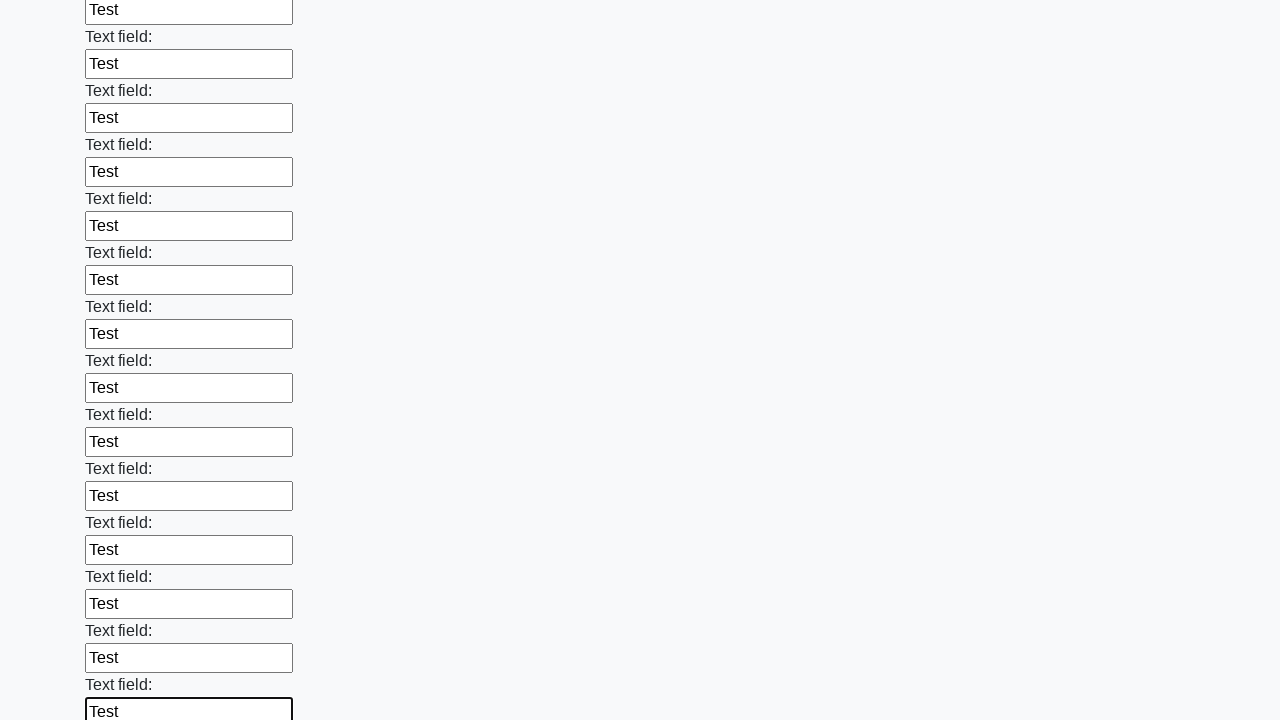

Filled an input field with 'Test' on .first_block input:nth-of-type(1n+1) >> nth=68
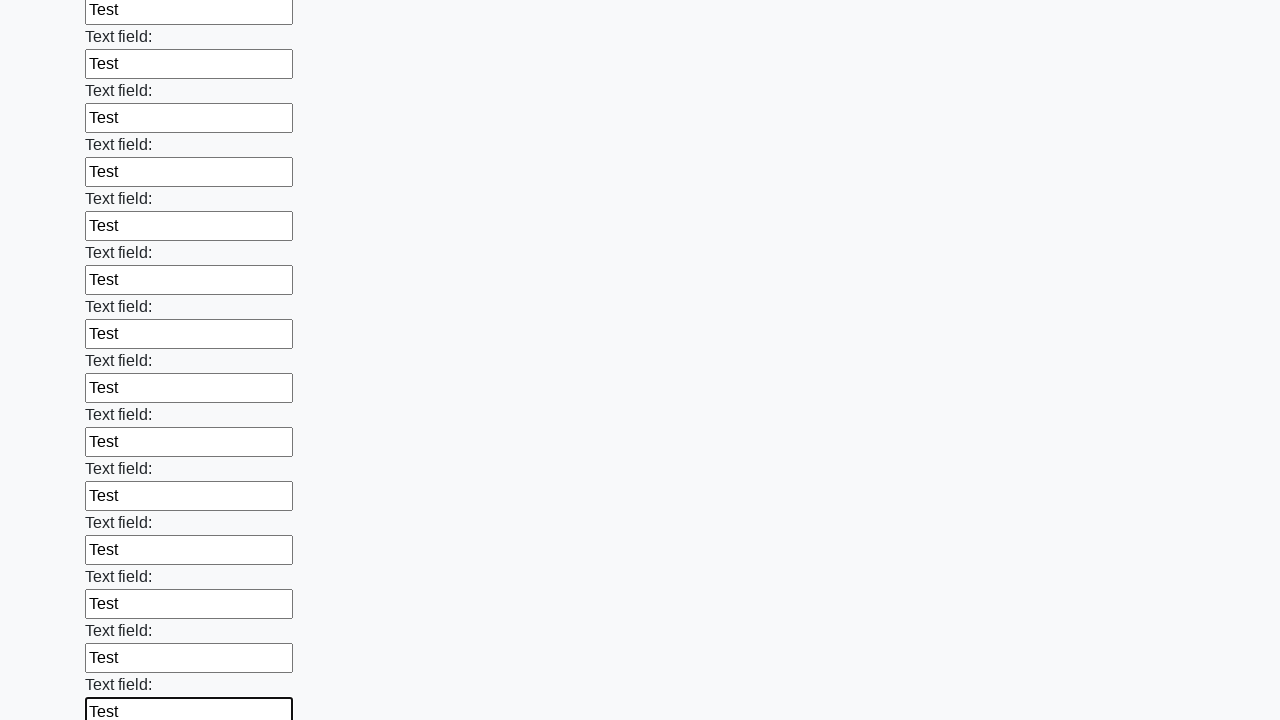

Filled an input field with 'Test' on .first_block input:nth-of-type(1n+1) >> nth=69
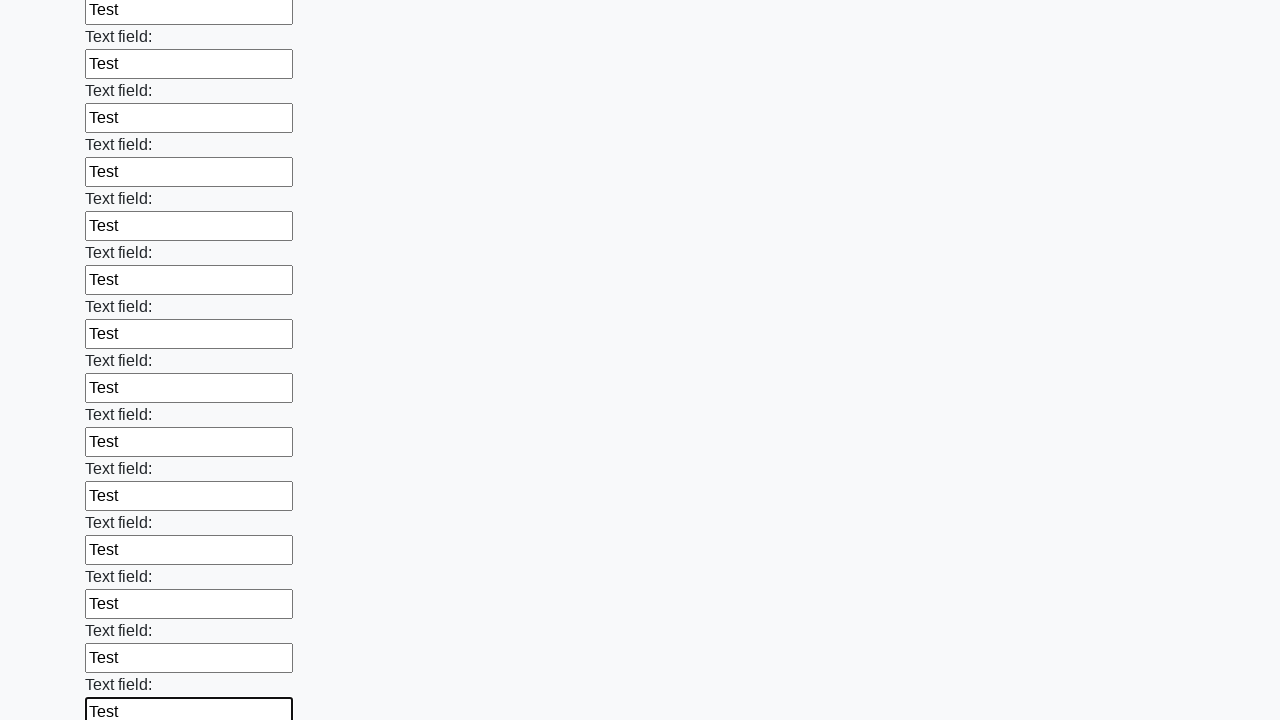

Filled an input field with 'Test' on .first_block input:nth-of-type(1n+1) >> nth=70
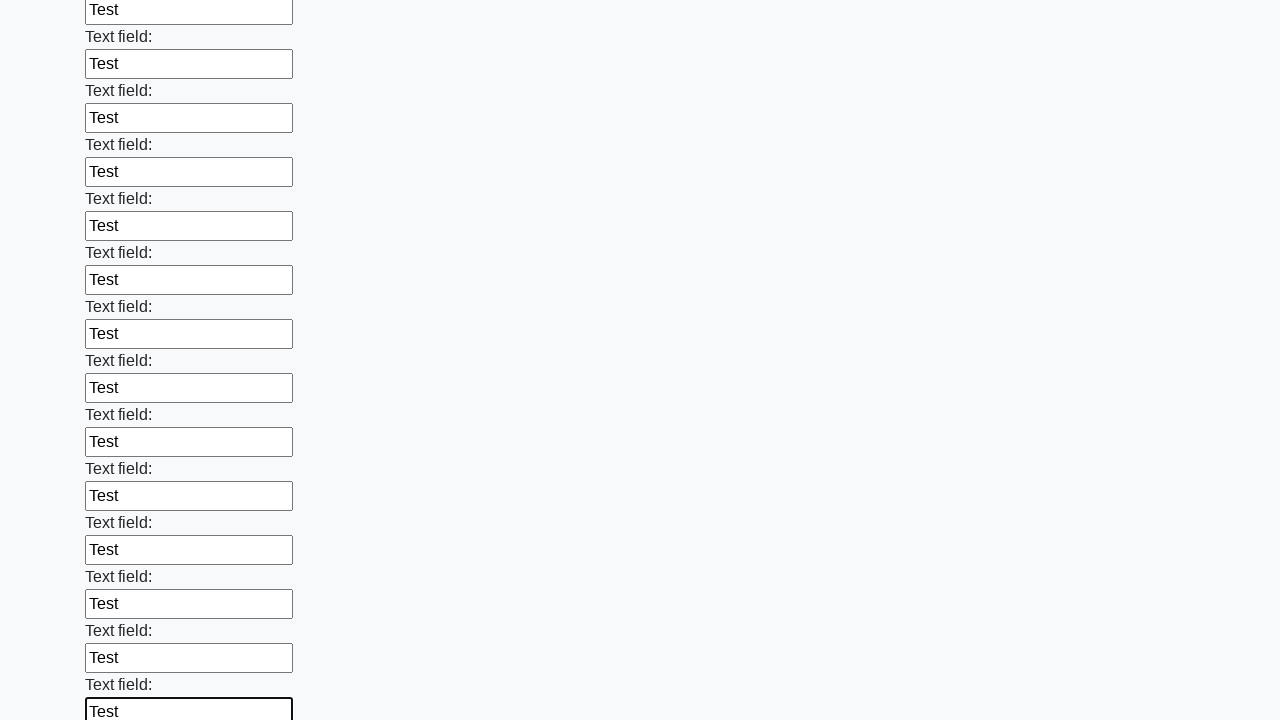

Filled an input field with 'Test' on .first_block input:nth-of-type(1n+1) >> nth=71
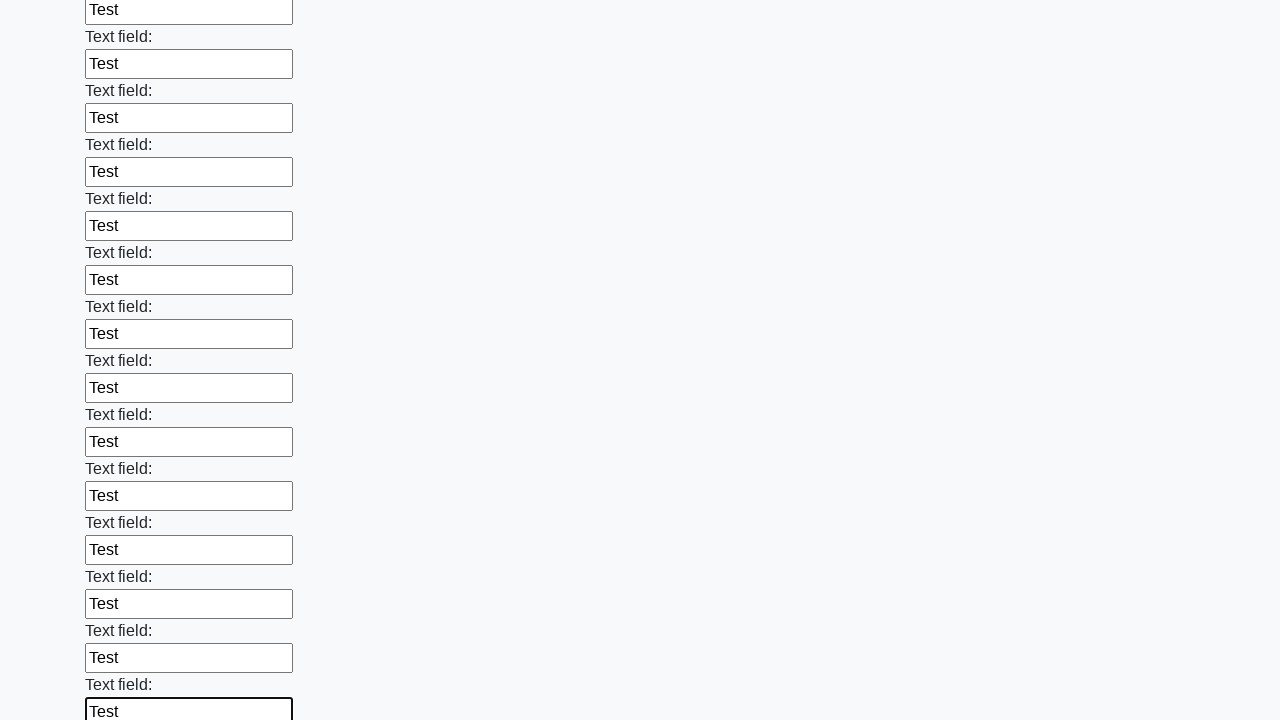

Filled an input field with 'Test' on .first_block input:nth-of-type(1n+1) >> nth=72
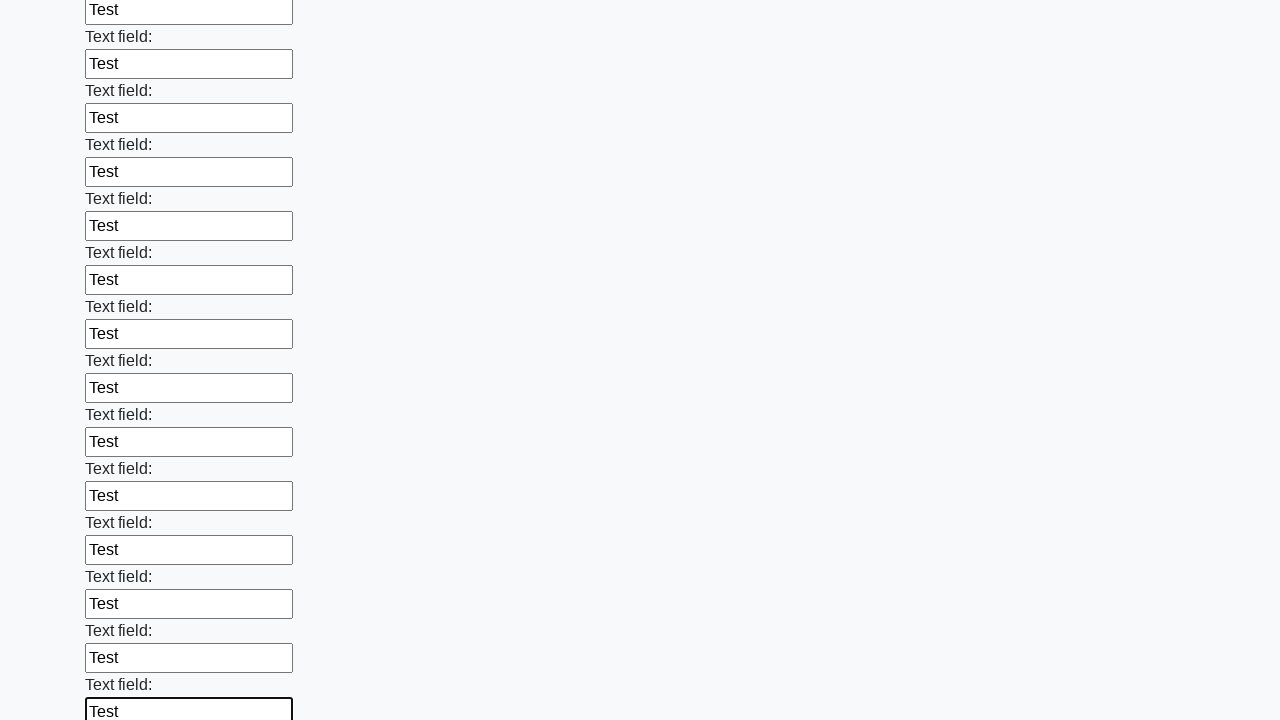

Filled an input field with 'Test' on .first_block input:nth-of-type(1n+1) >> nth=73
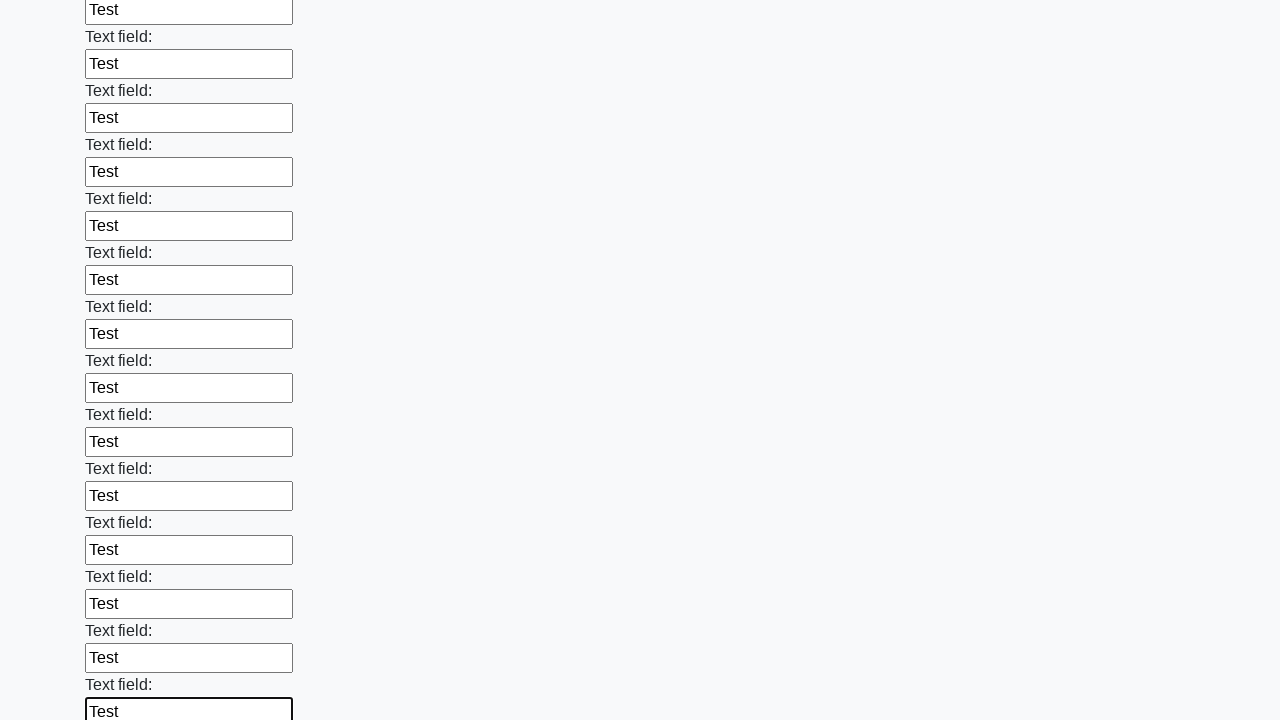

Filled an input field with 'Test' on .first_block input:nth-of-type(1n+1) >> nth=74
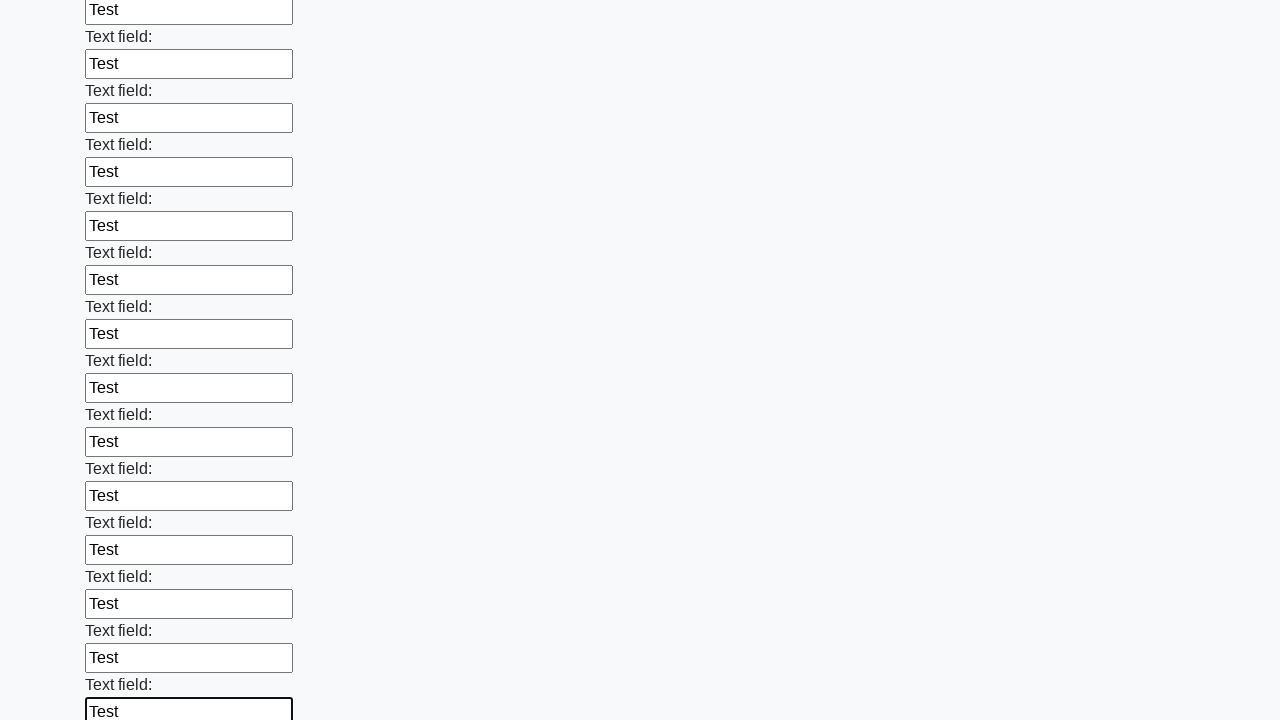

Filled an input field with 'Test' on .first_block input:nth-of-type(1n+1) >> nth=75
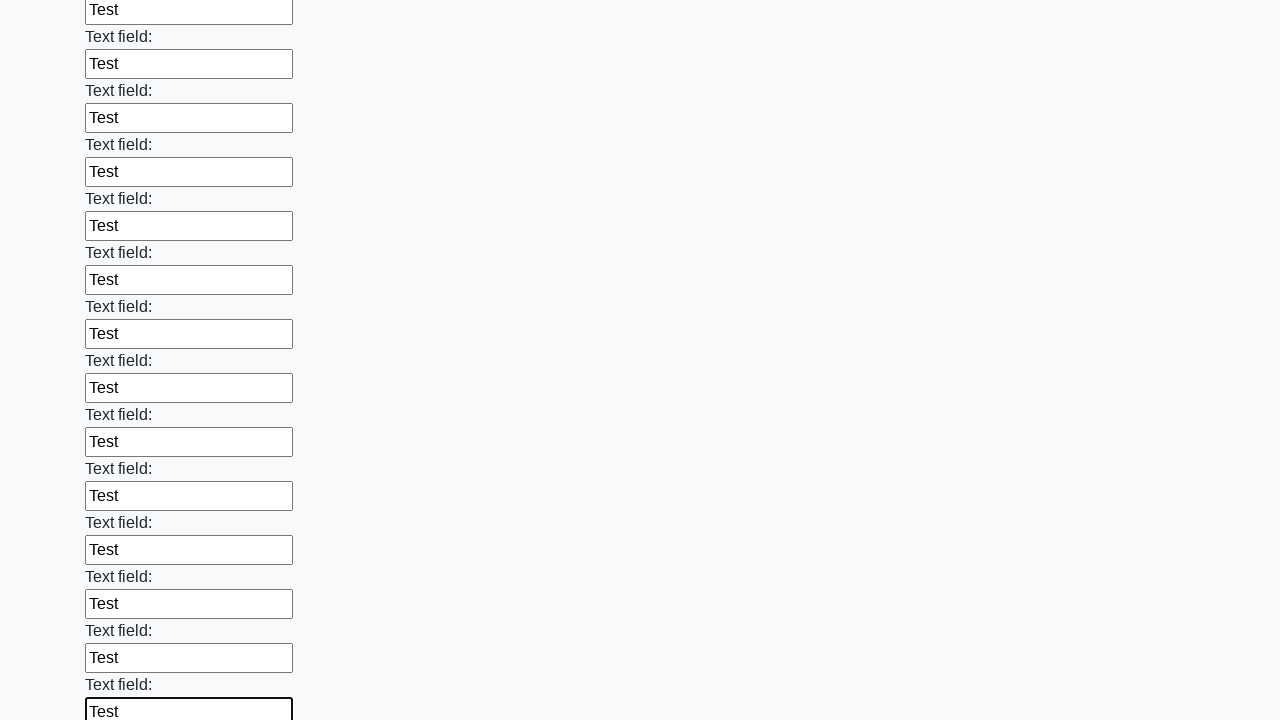

Filled an input field with 'Test' on .first_block input:nth-of-type(1n+1) >> nth=76
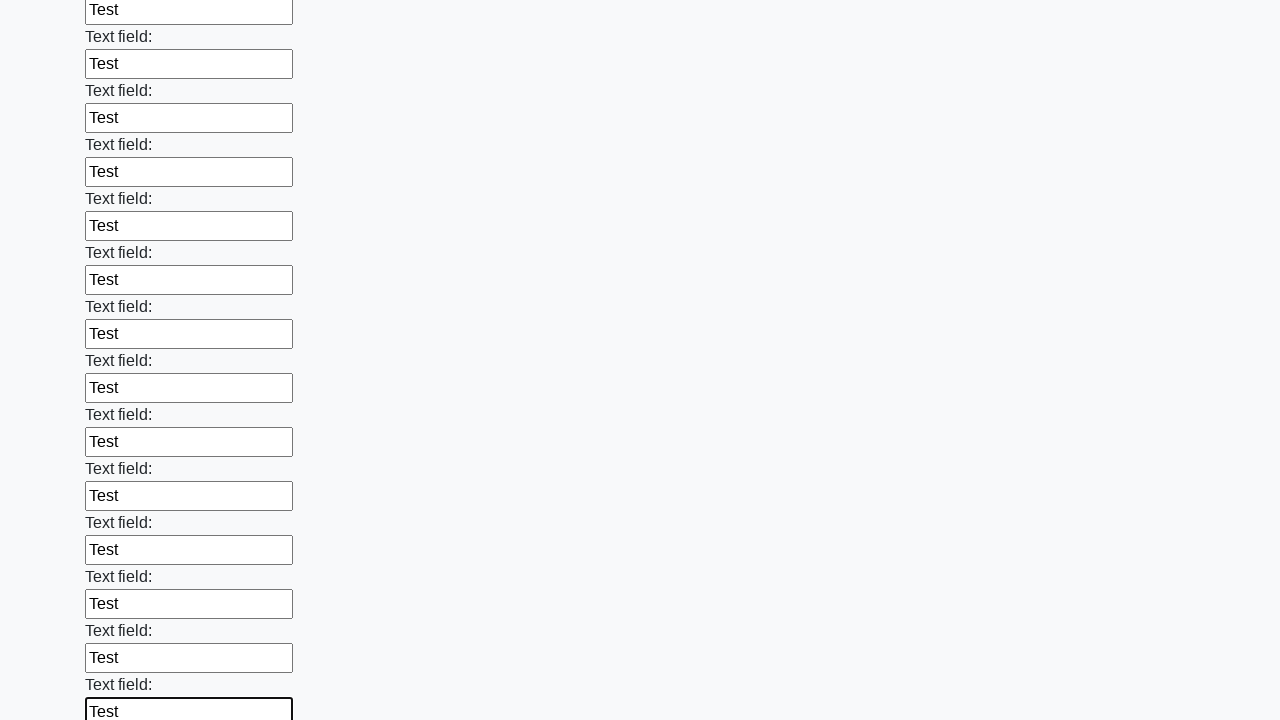

Filled an input field with 'Test' on .first_block input:nth-of-type(1n+1) >> nth=77
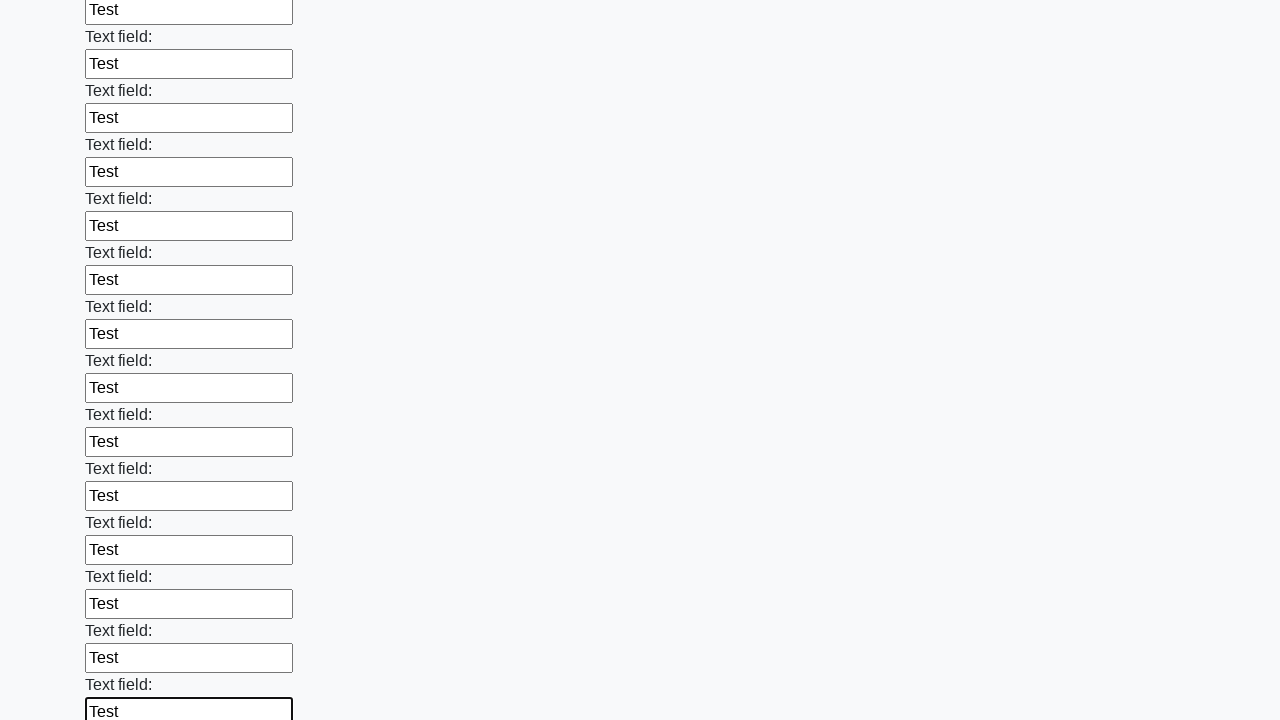

Filled an input field with 'Test' on .first_block input:nth-of-type(1n+1) >> nth=78
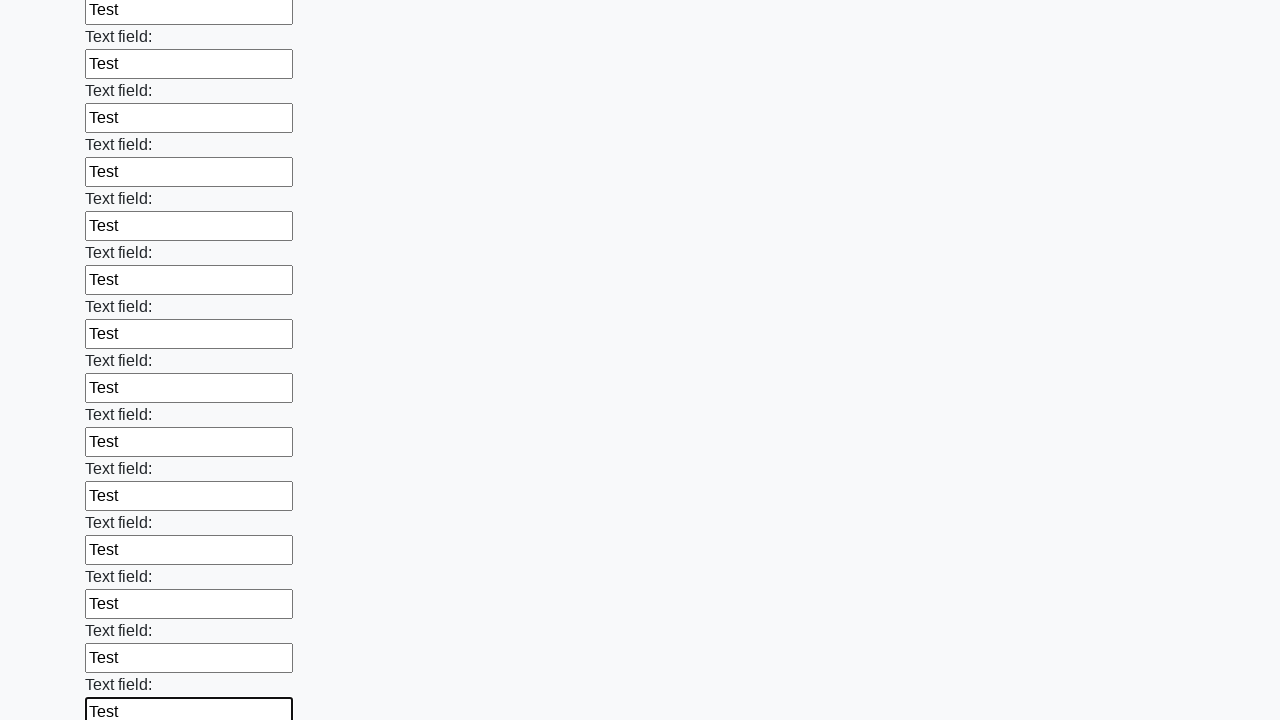

Filled an input field with 'Test' on .first_block input:nth-of-type(1n+1) >> nth=79
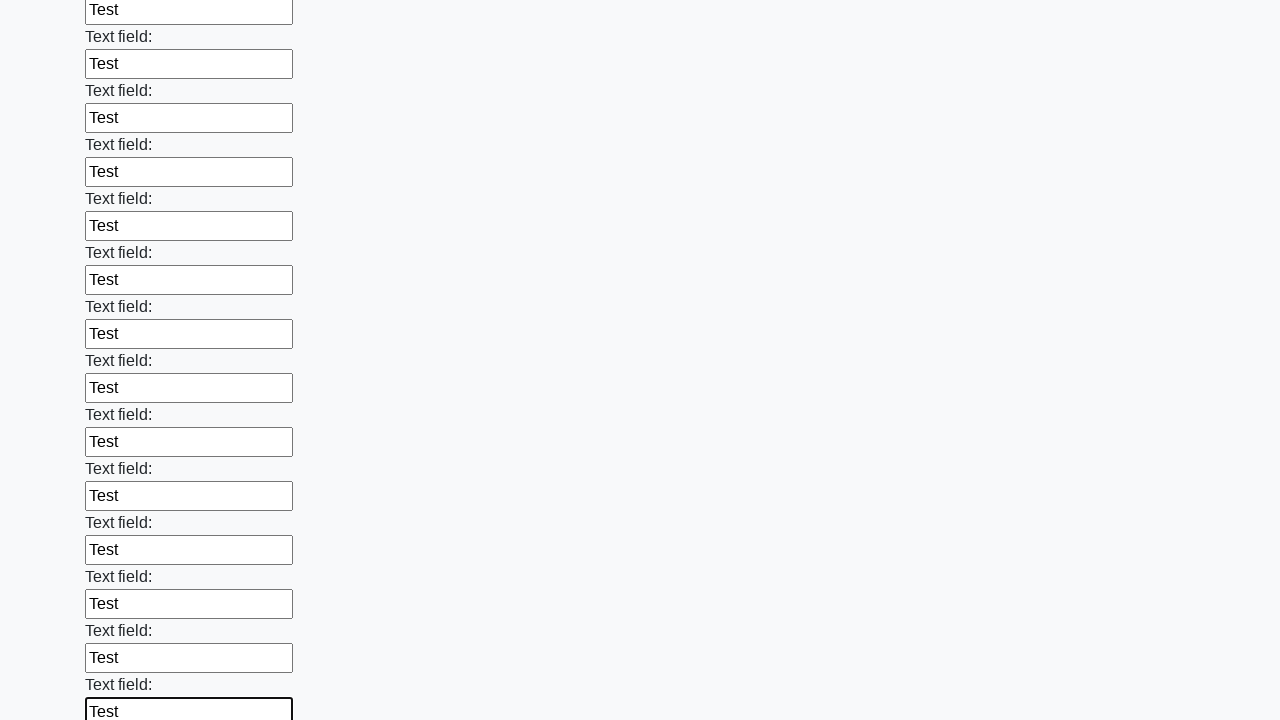

Filled an input field with 'Test' on .first_block input:nth-of-type(1n+1) >> nth=80
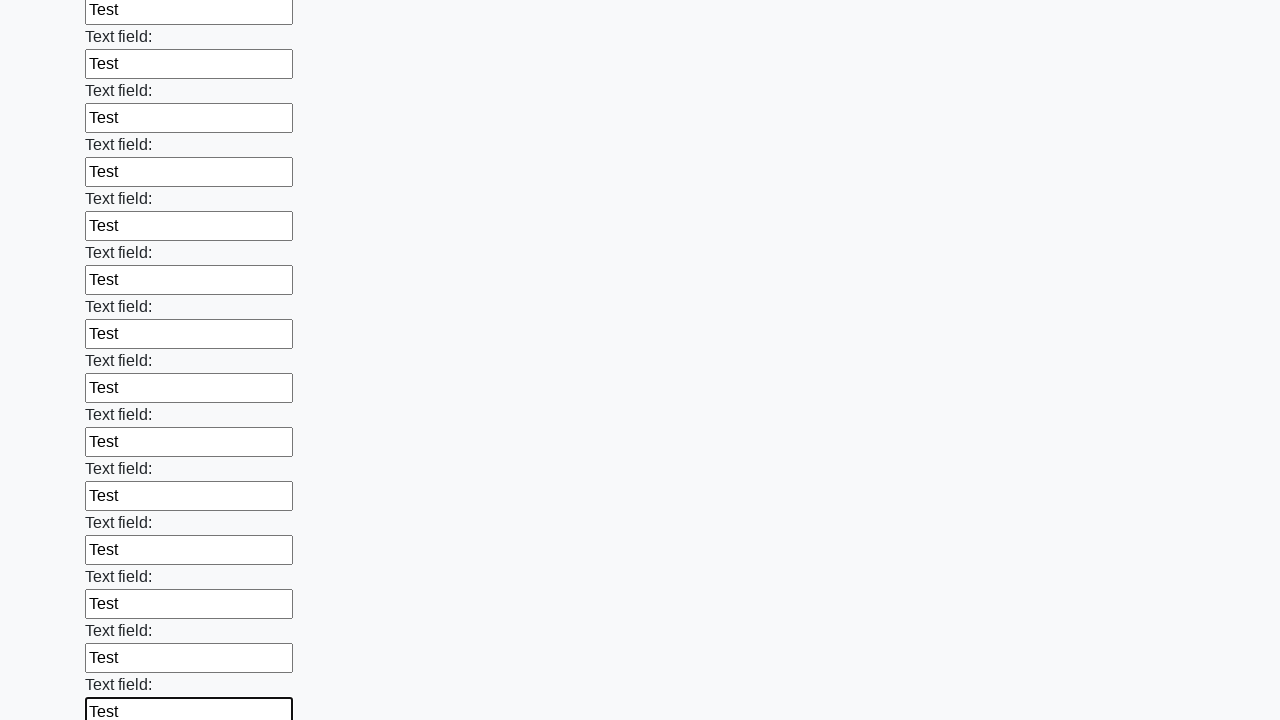

Filled an input field with 'Test' on .first_block input:nth-of-type(1n+1) >> nth=81
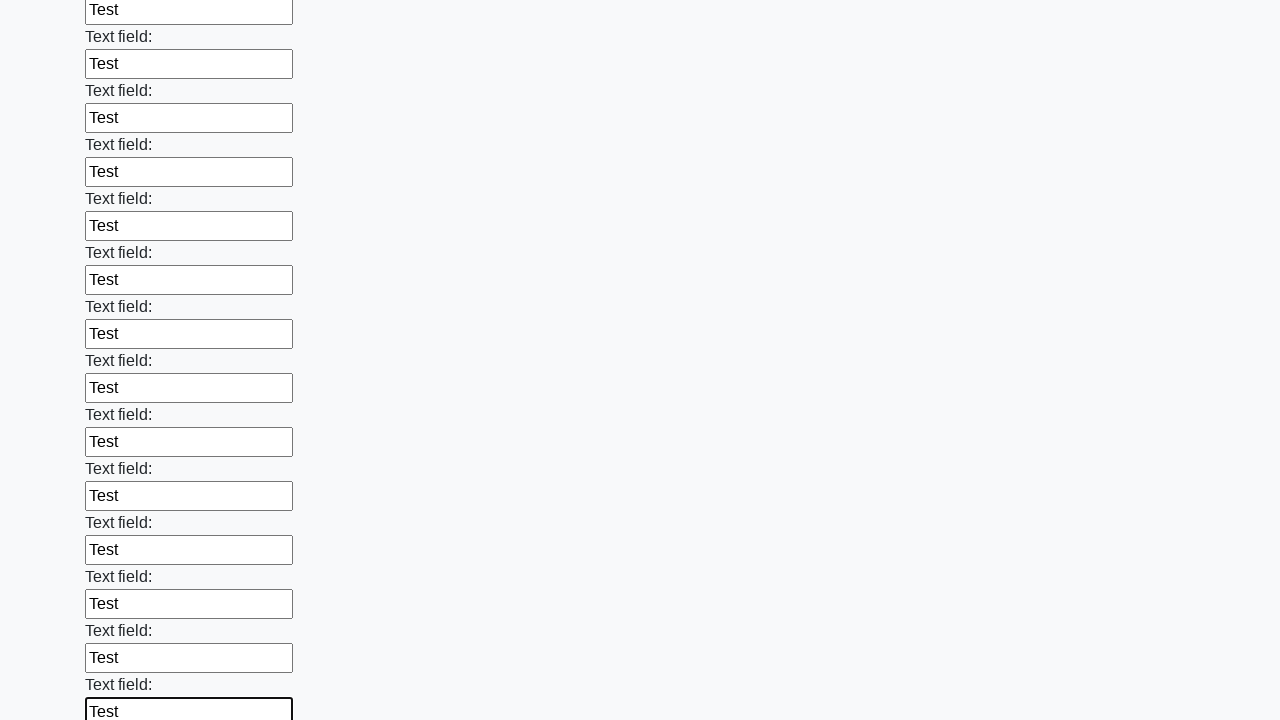

Filled an input field with 'Test' on .first_block input:nth-of-type(1n+1) >> nth=82
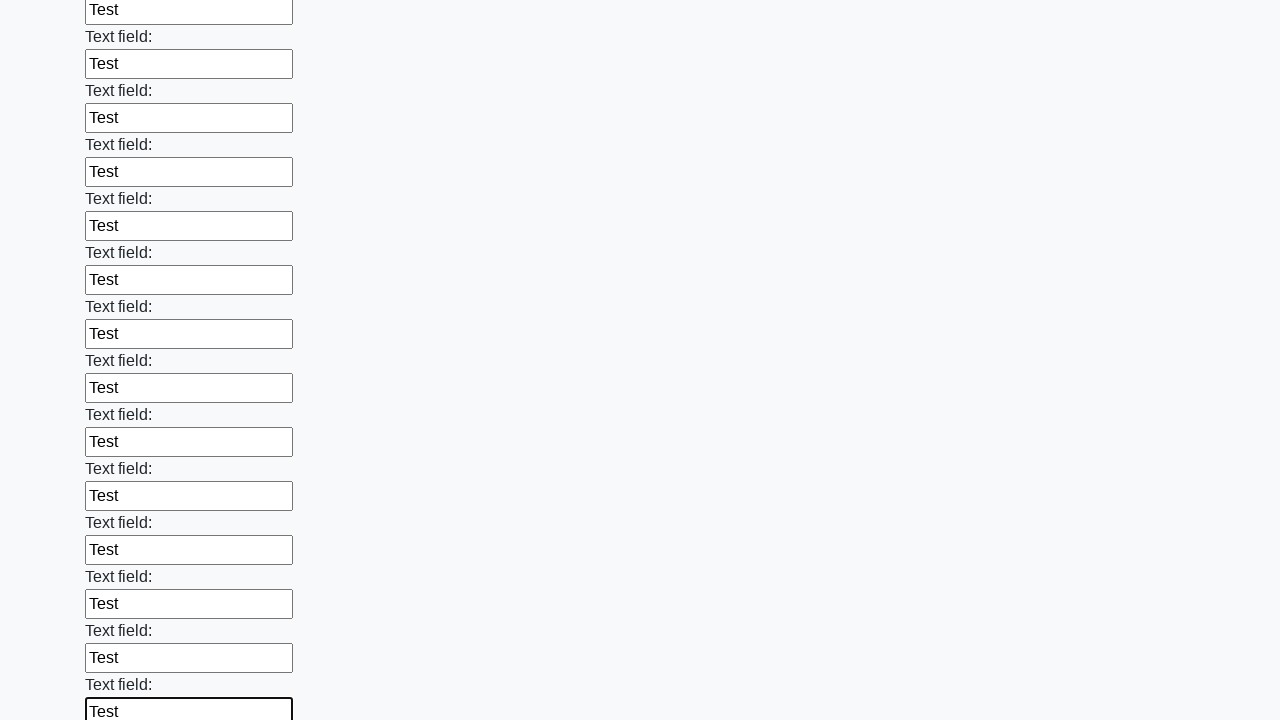

Filled an input field with 'Test' on .first_block input:nth-of-type(1n+1) >> nth=83
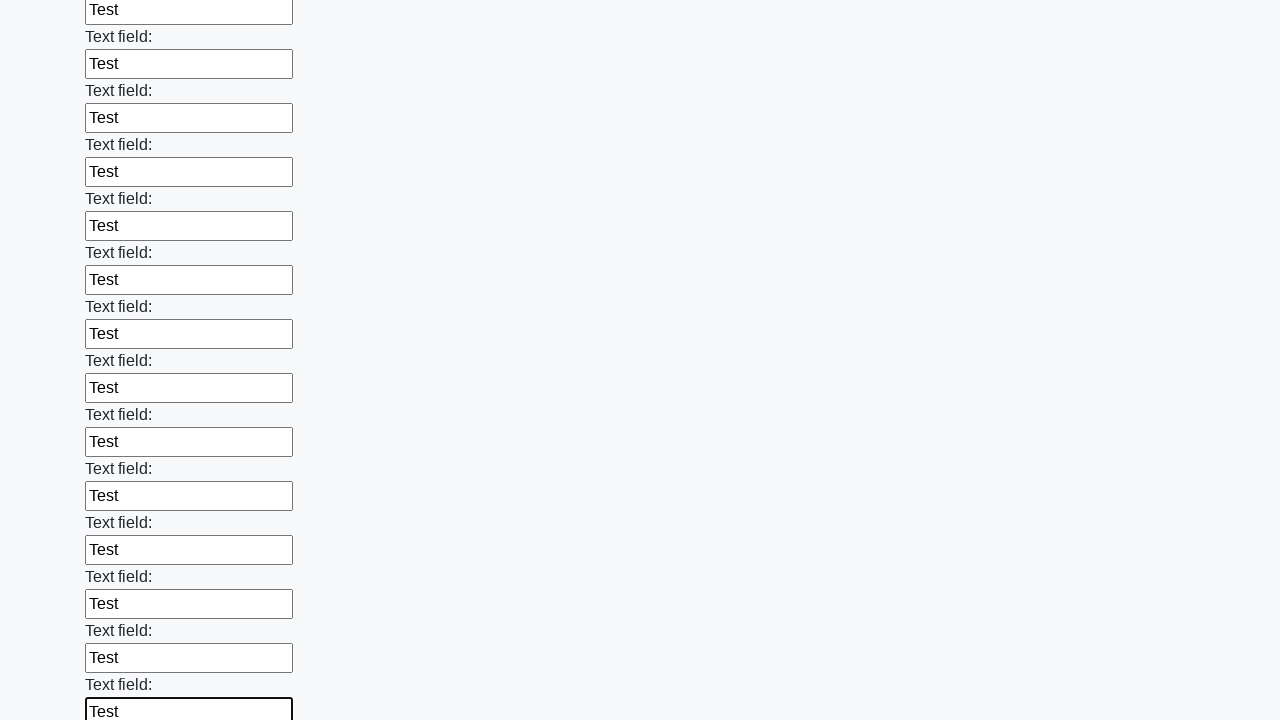

Filled an input field with 'Test' on .first_block input:nth-of-type(1n+1) >> nth=84
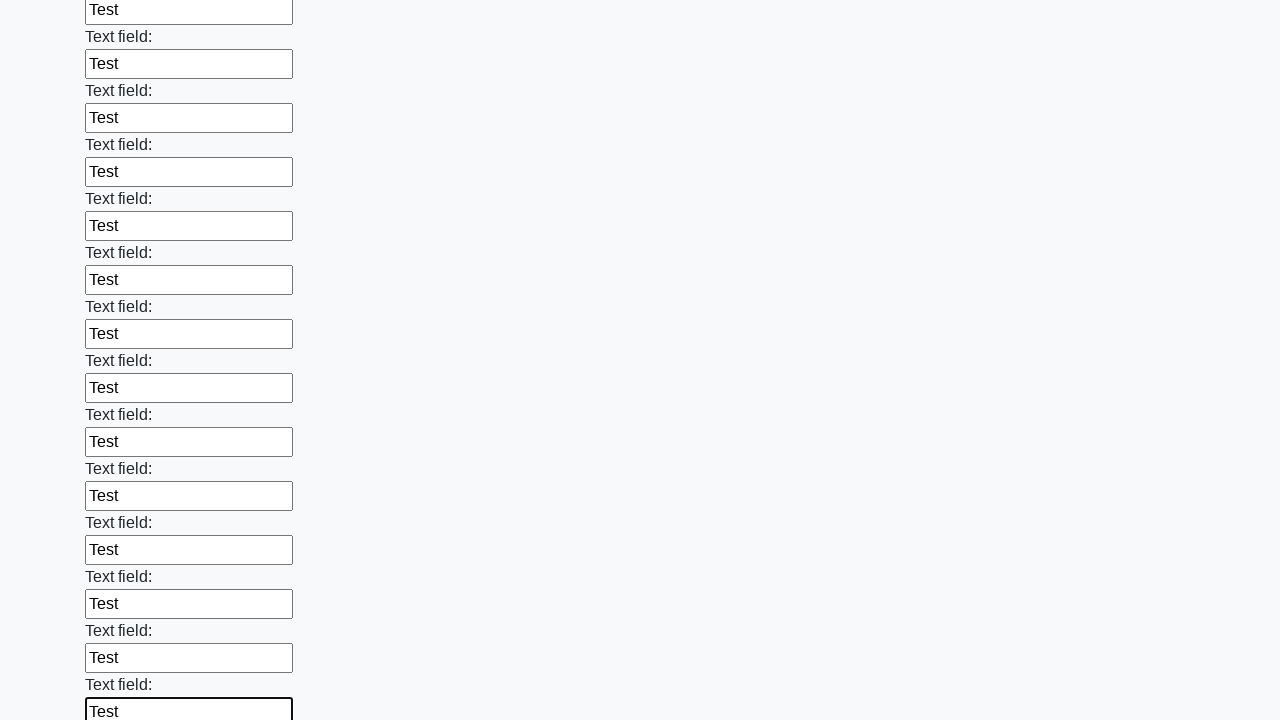

Filled an input field with 'Test' on .first_block input:nth-of-type(1n+1) >> nth=85
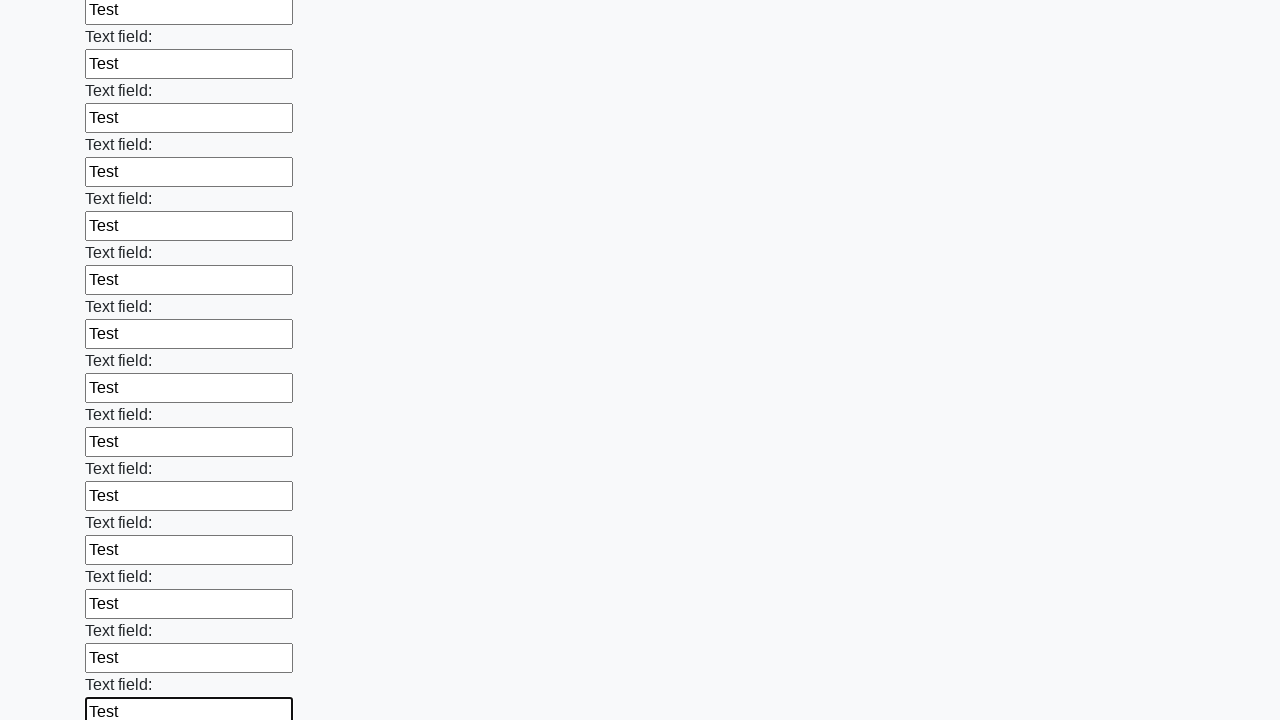

Filled an input field with 'Test' on .first_block input:nth-of-type(1n+1) >> nth=86
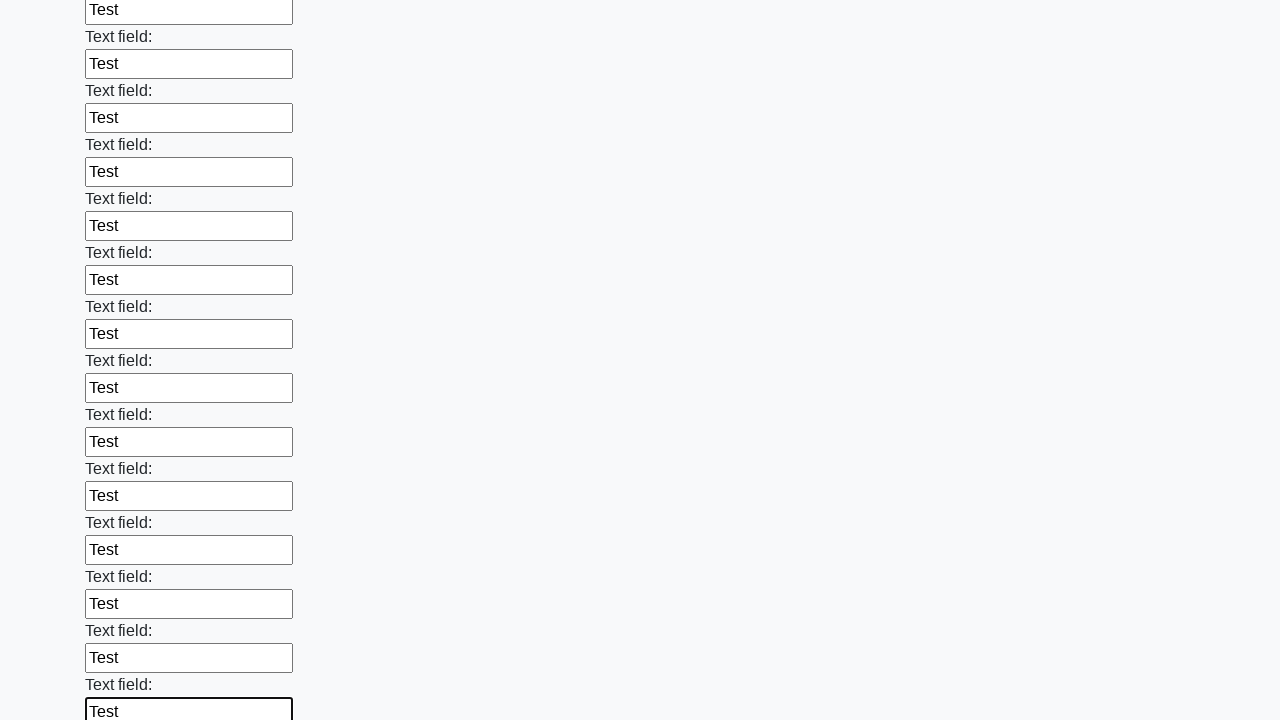

Filled an input field with 'Test' on .first_block input:nth-of-type(1n+1) >> nth=87
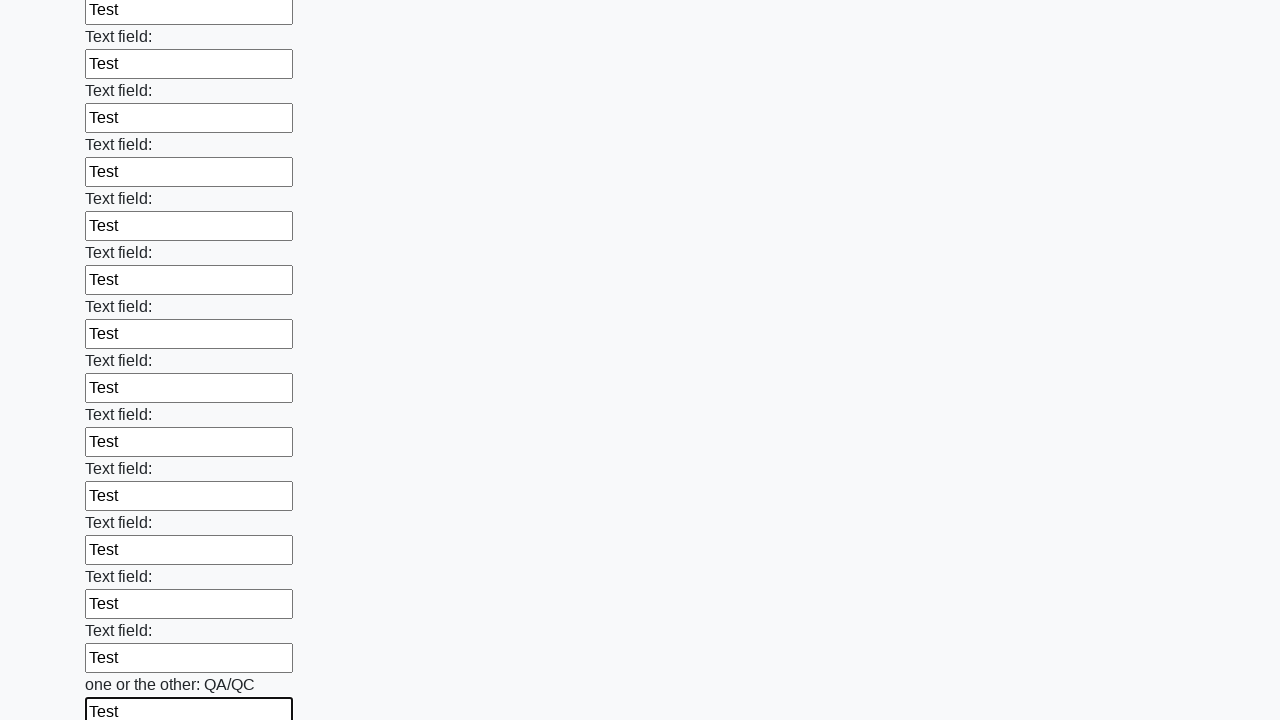

Filled an input field with 'Test' on .first_block input:nth-of-type(1n+1) >> nth=88
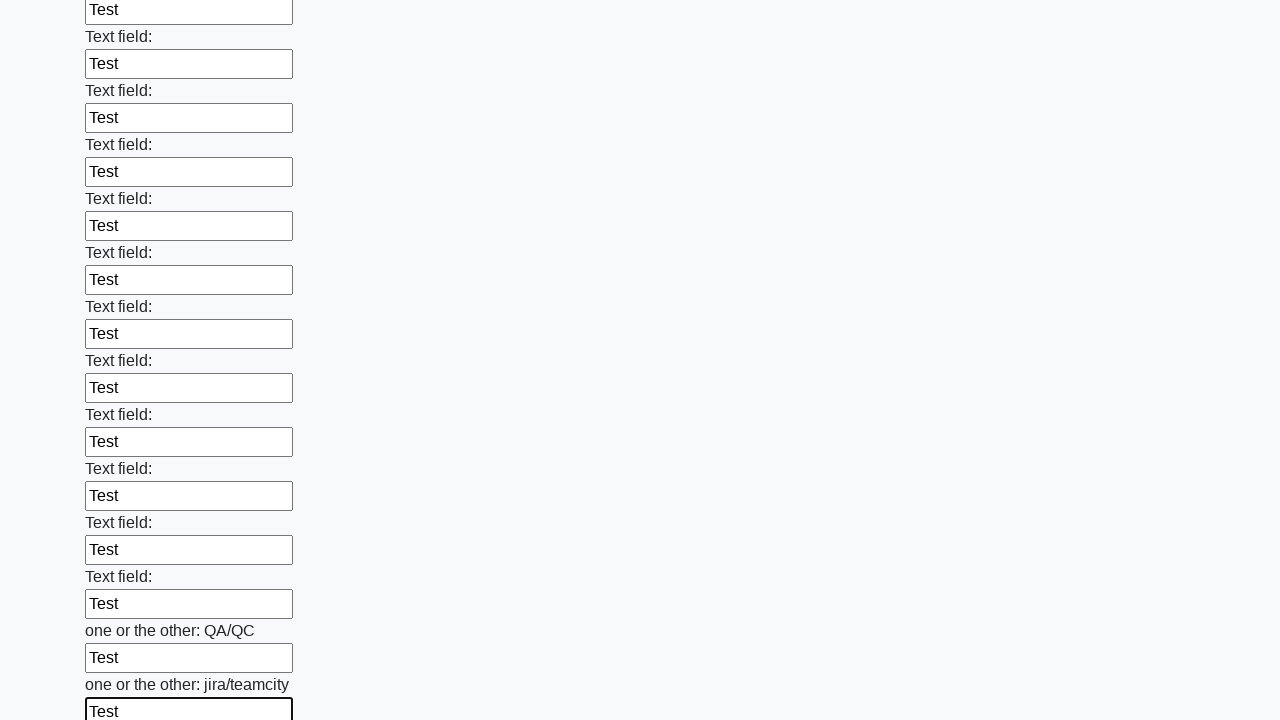

Filled an input field with 'Test' on .first_block input:nth-of-type(1n+1) >> nth=89
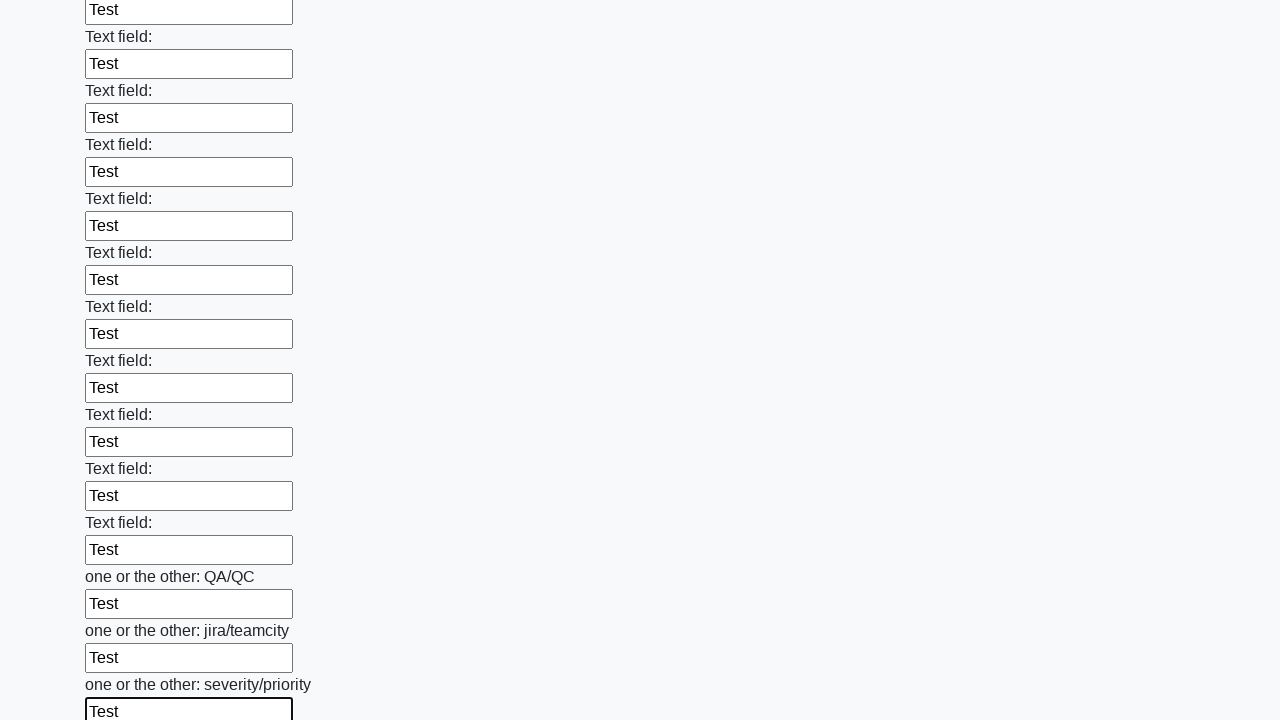

Filled an input field with 'Test' on .first_block input:nth-of-type(1n+1) >> nth=90
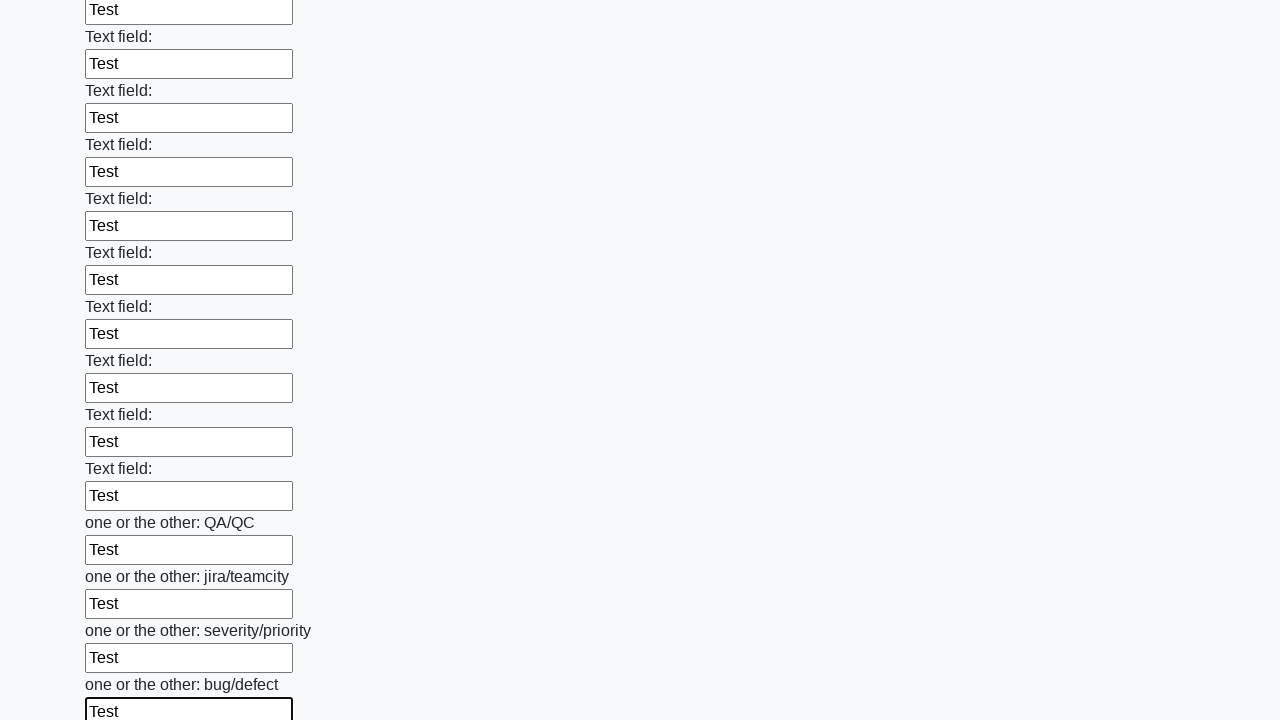

Filled an input field with 'Test' on .first_block input:nth-of-type(1n+1) >> nth=91
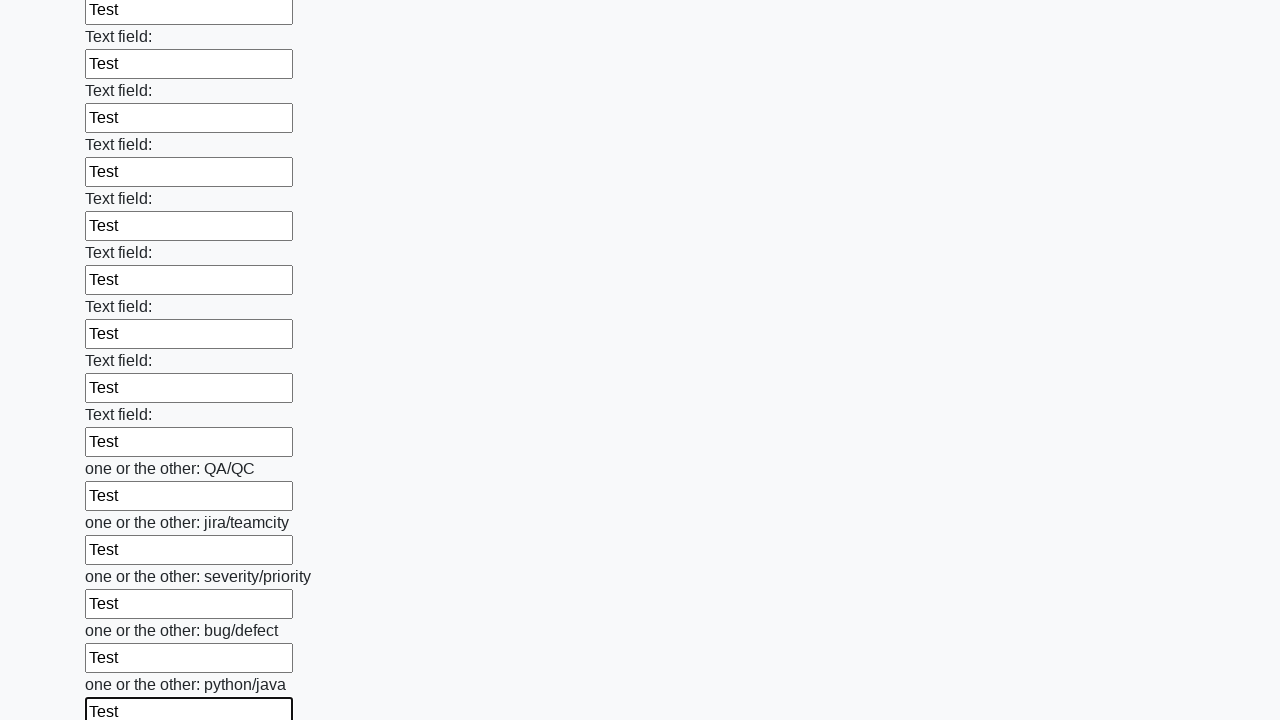

Filled an input field with 'Test' on .first_block input:nth-of-type(1n+1) >> nth=92
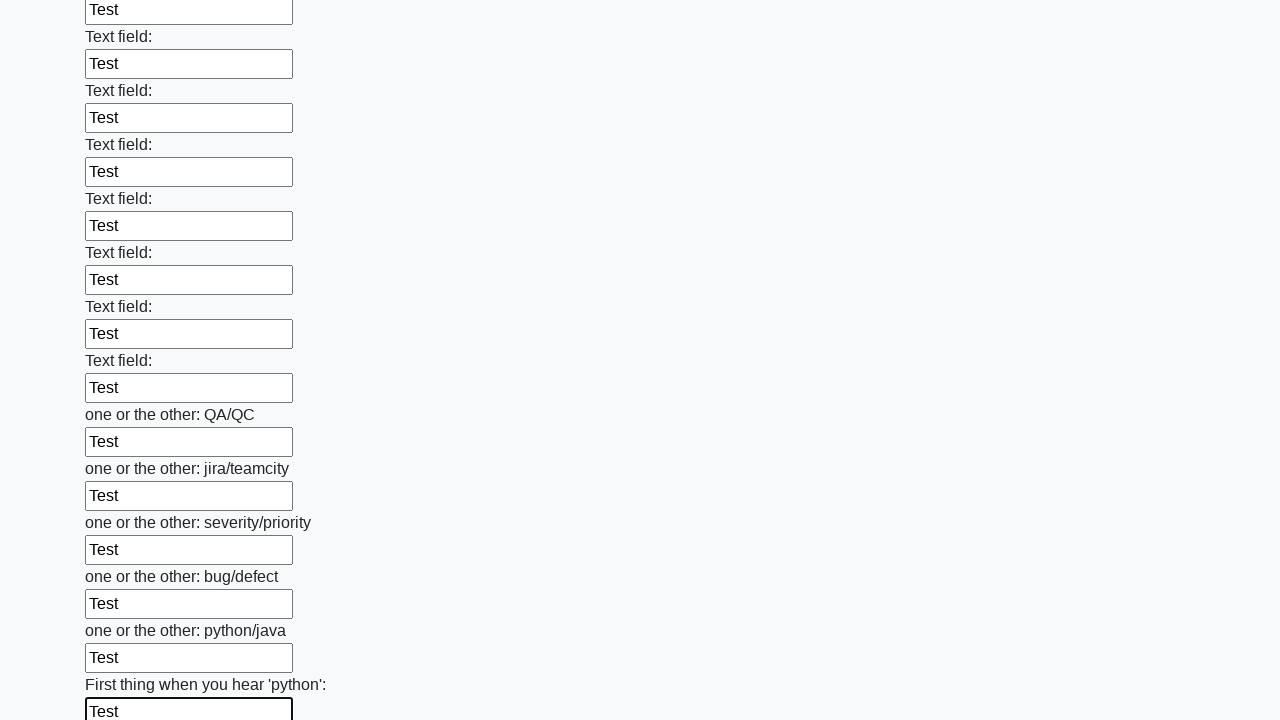

Filled an input field with 'Test' on .first_block input:nth-of-type(1n+1) >> nth=93
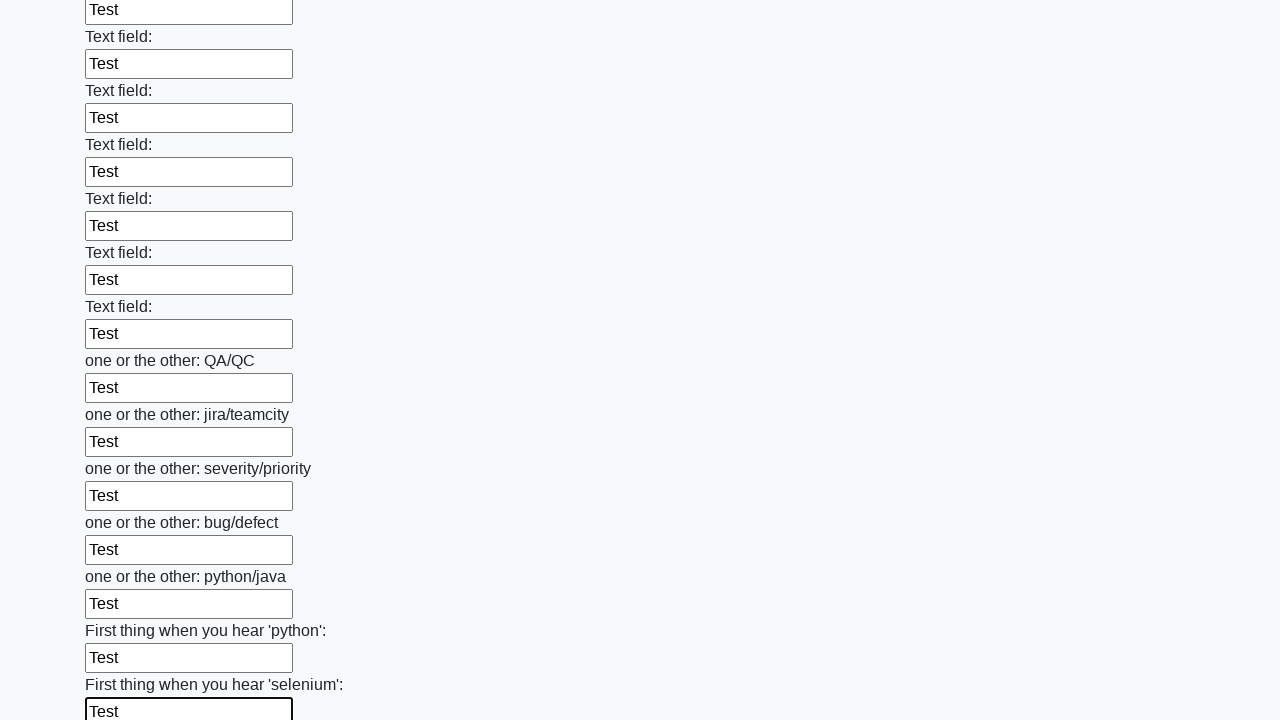

Filled an input field with 'Test' on .first_block input:nth-of-type(1n+1) >> nth=94
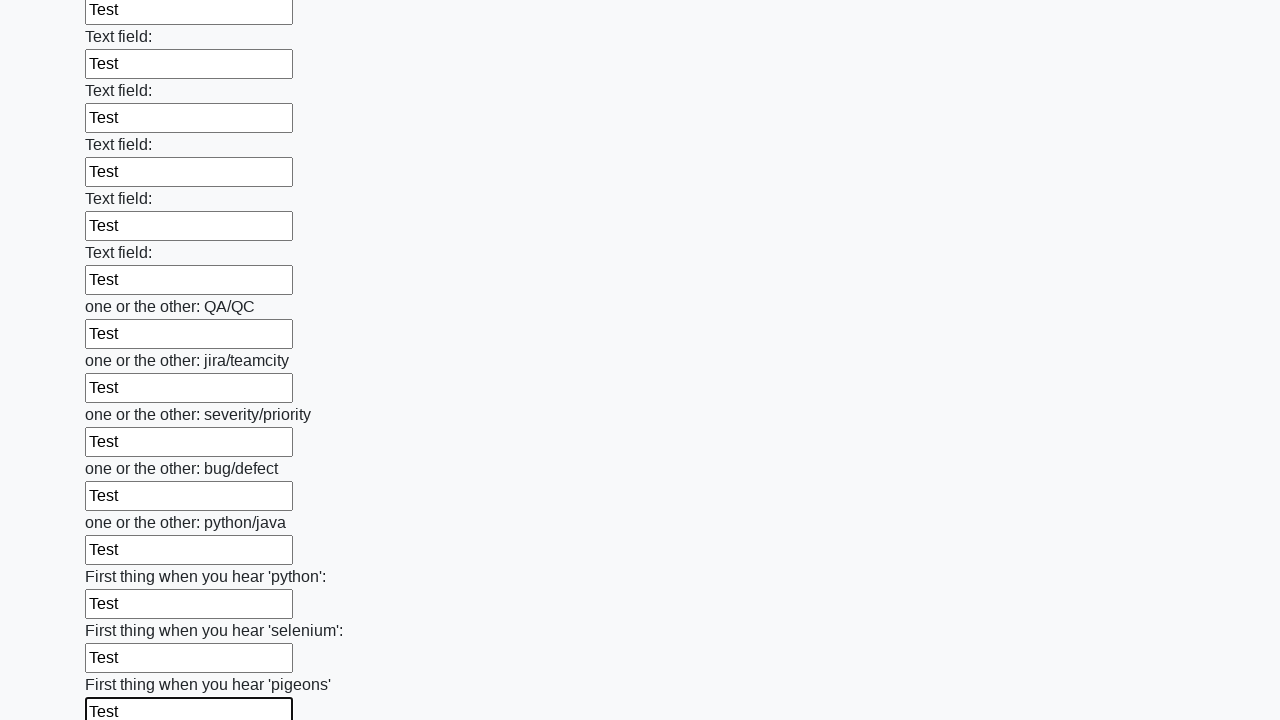

Filled an input field with 'Test' on .first_block input:nth-of-type(1n+1) >> nth=95
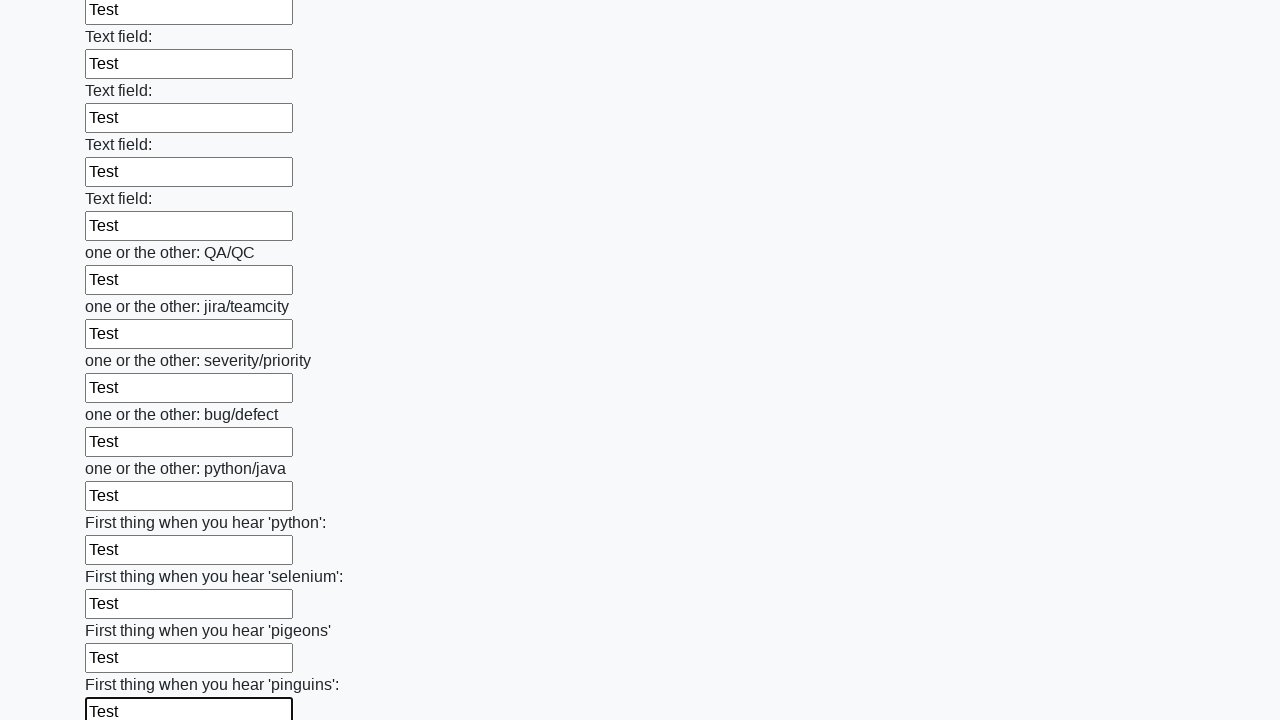

Filled an input field with 'Test' on .first_block input:nth-of-type(1n+1) >> nth=96
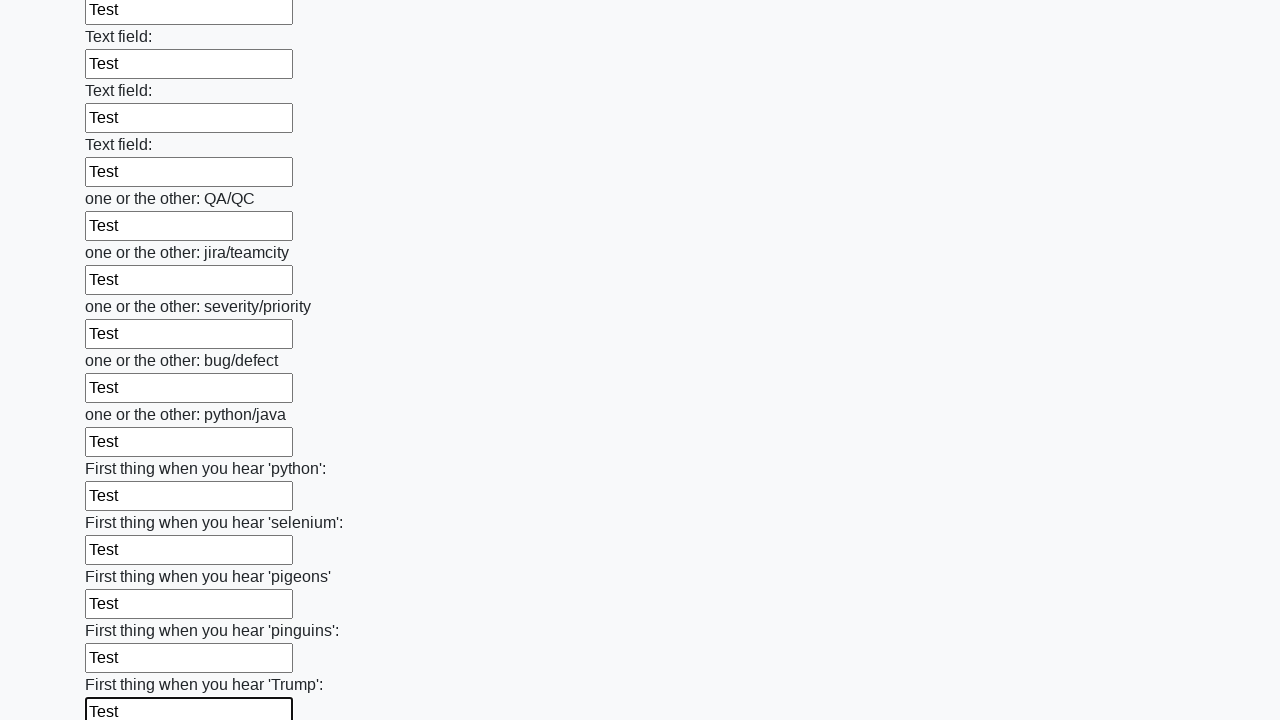

Filled an input field with 'Test' on .first_block input:nth-of-type(1n+1) >> nth=97
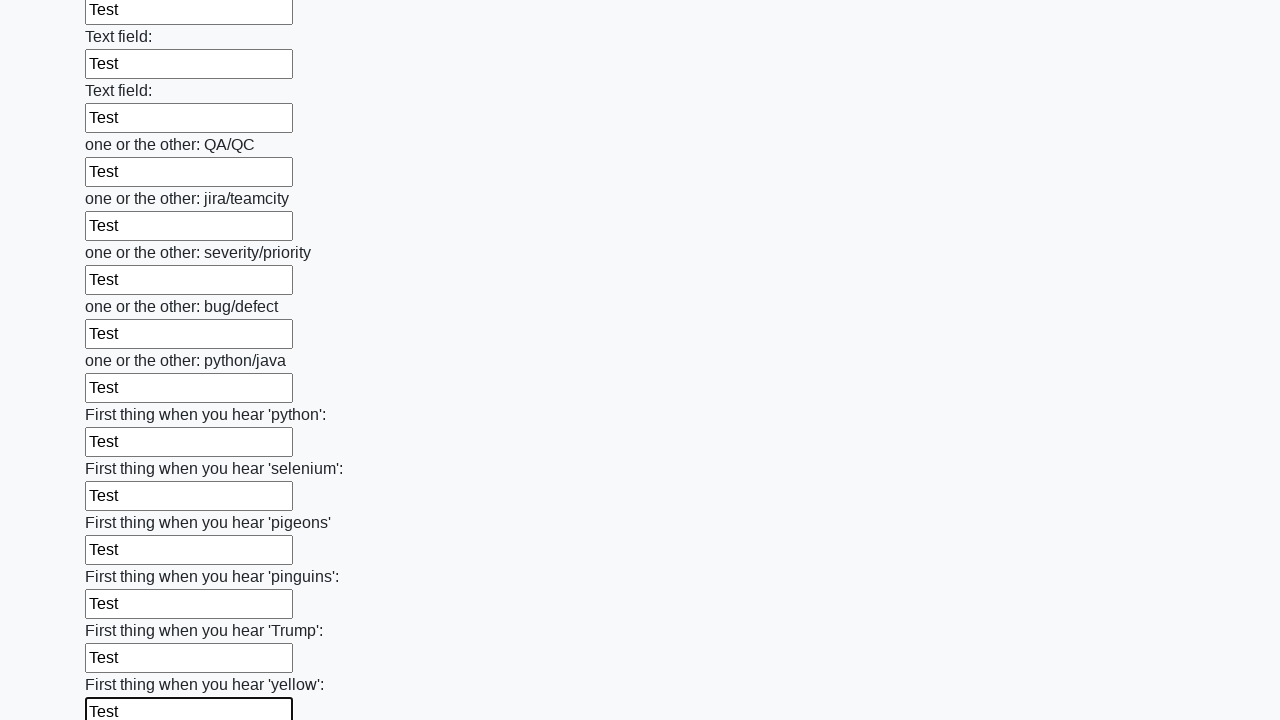

Filled an input field with 'Test' on .first_block input:nth-of-type(1n+1) >> nth=98
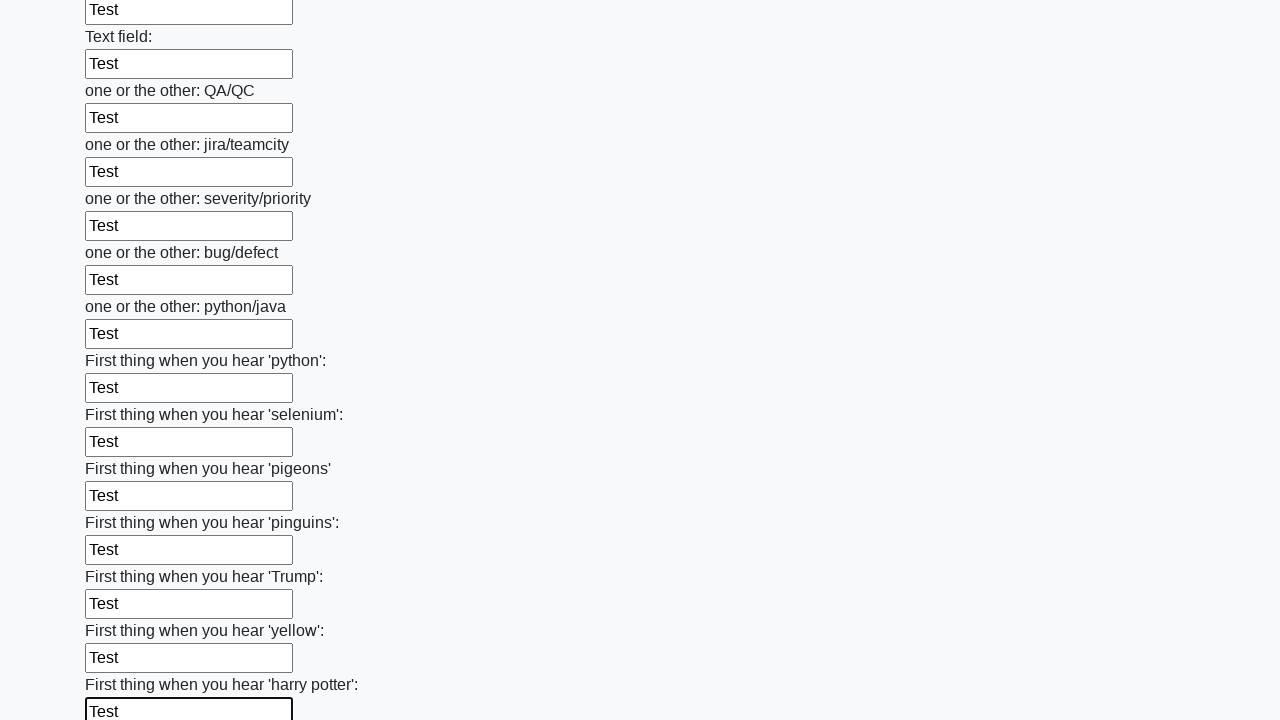

Filled an input field with 'Test' on .first_block input:nth-of-type(1n+1) >> nth=99
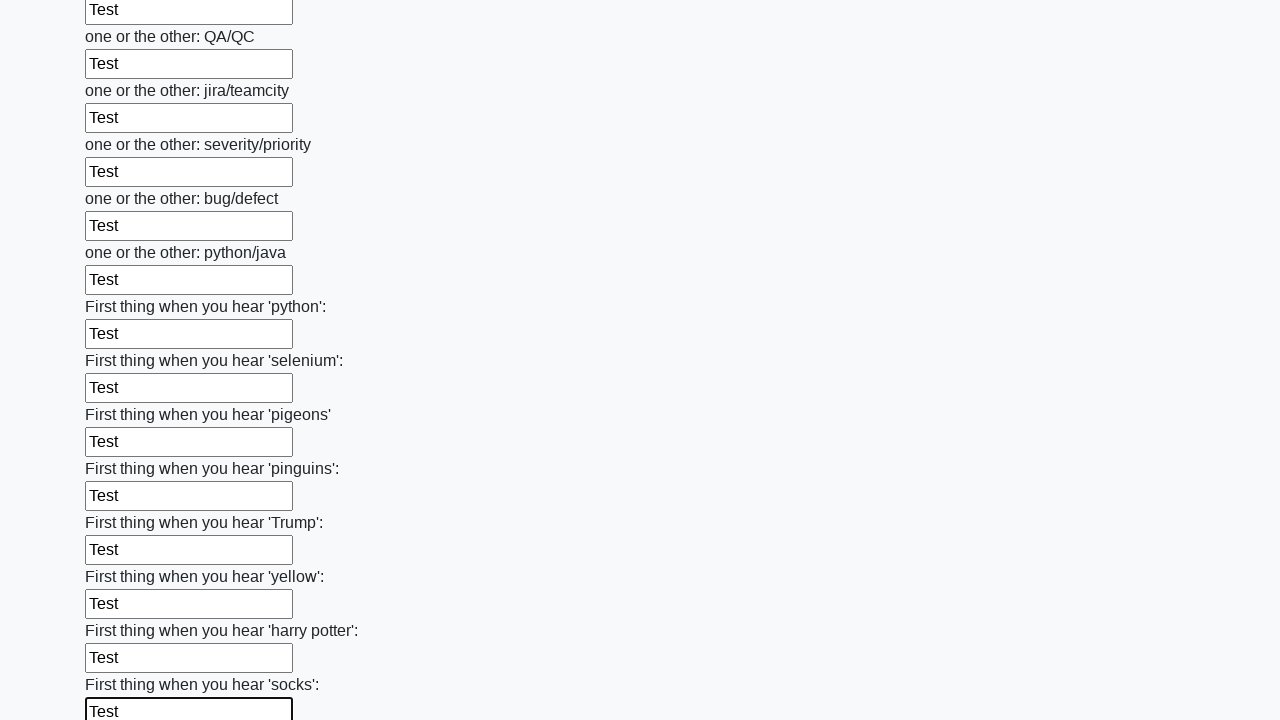

Clicked the submit button at (123, 611) on .btn
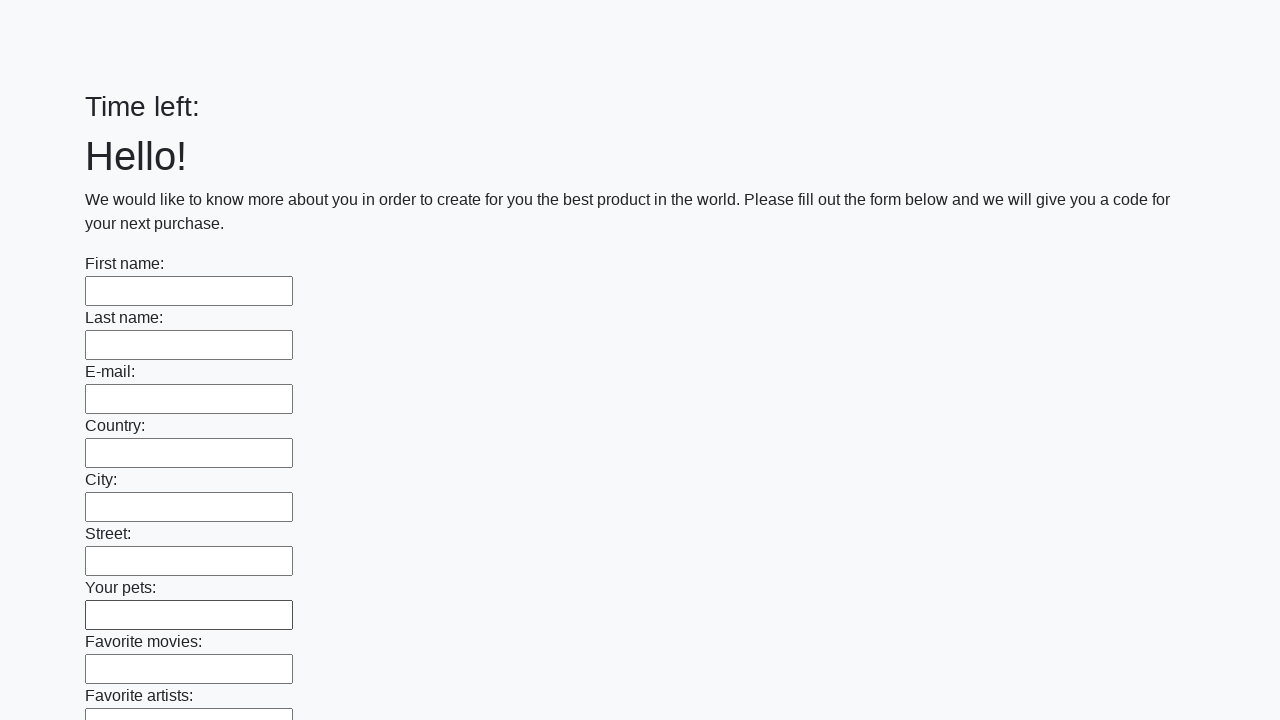

Set up alert dialog handler to accept dialogs
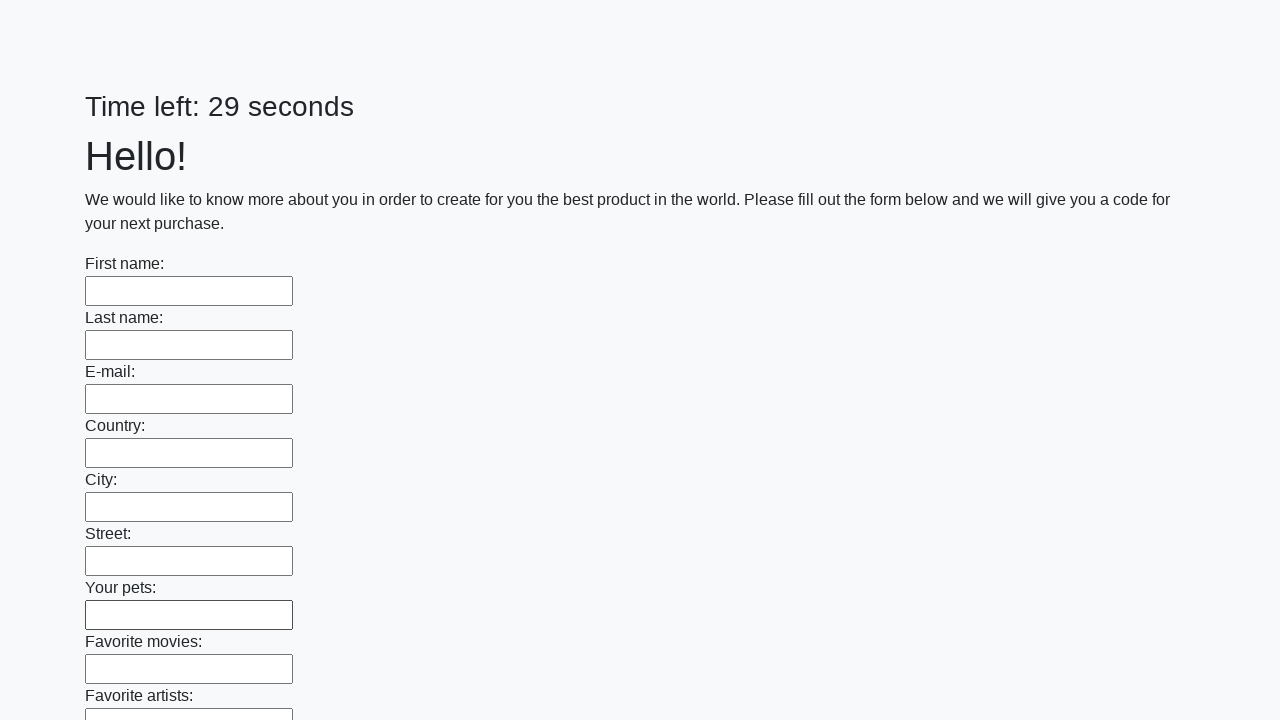

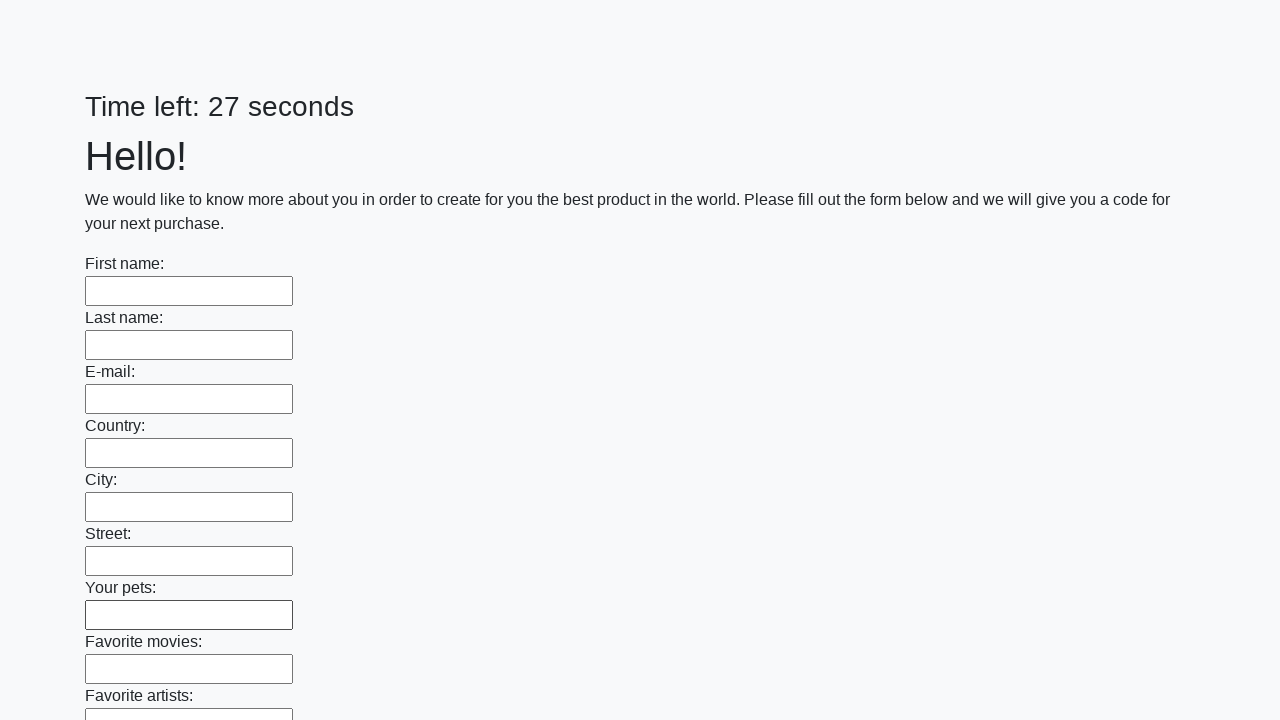